Fills multiple input fields in a large form using a loop, then submits the form.

Starting URL: http://suninjuly.github.io/huge_form.html

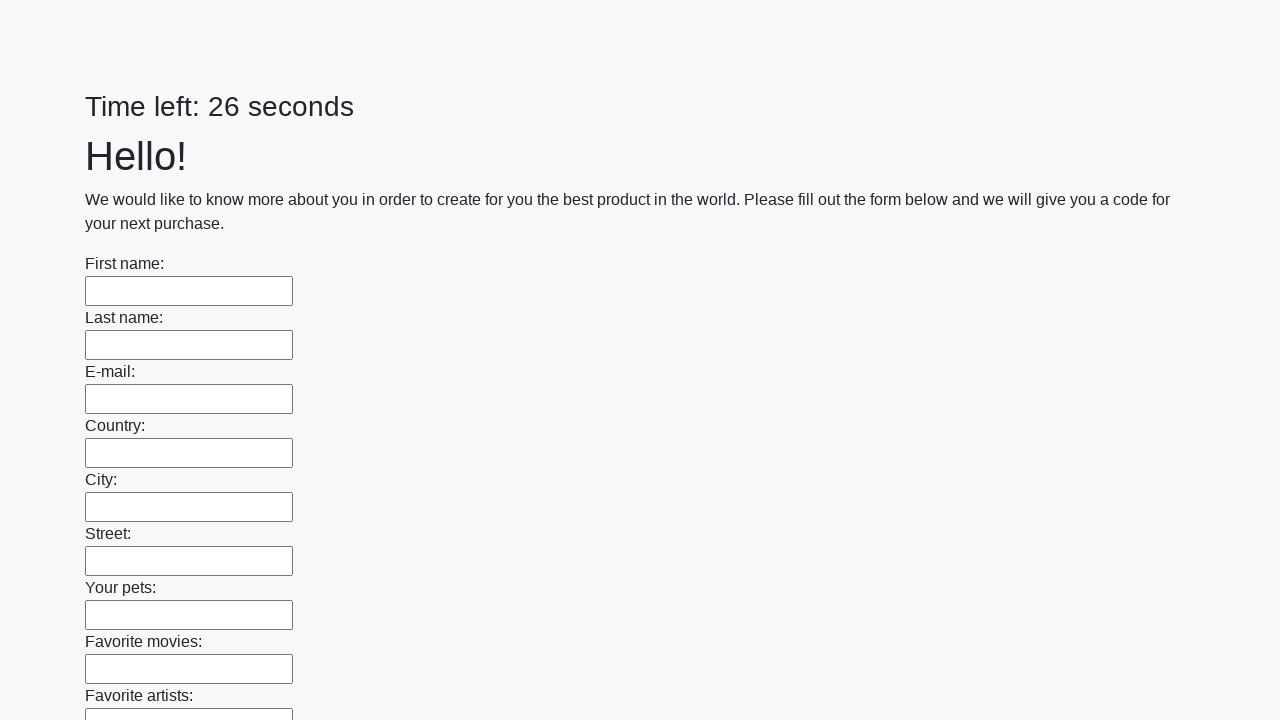

Located all input fields in the first block
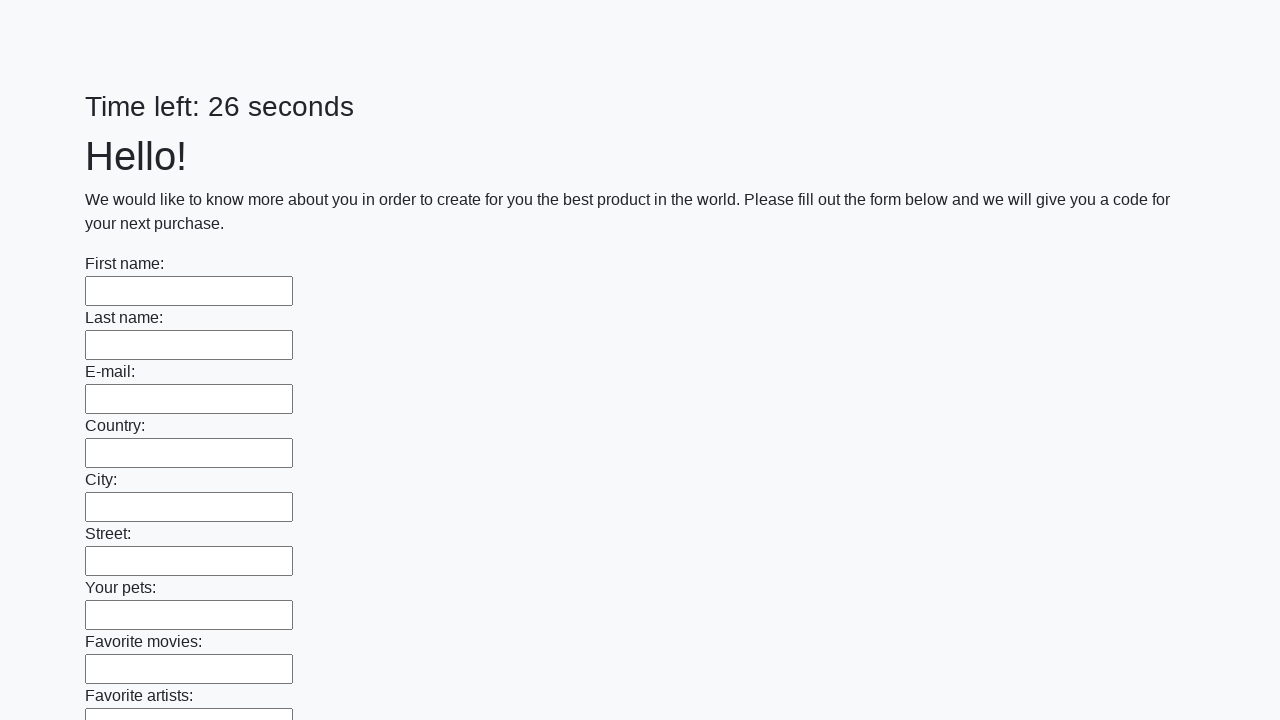

Filled an input field with 'Мой' on .first_block input >> nth=0
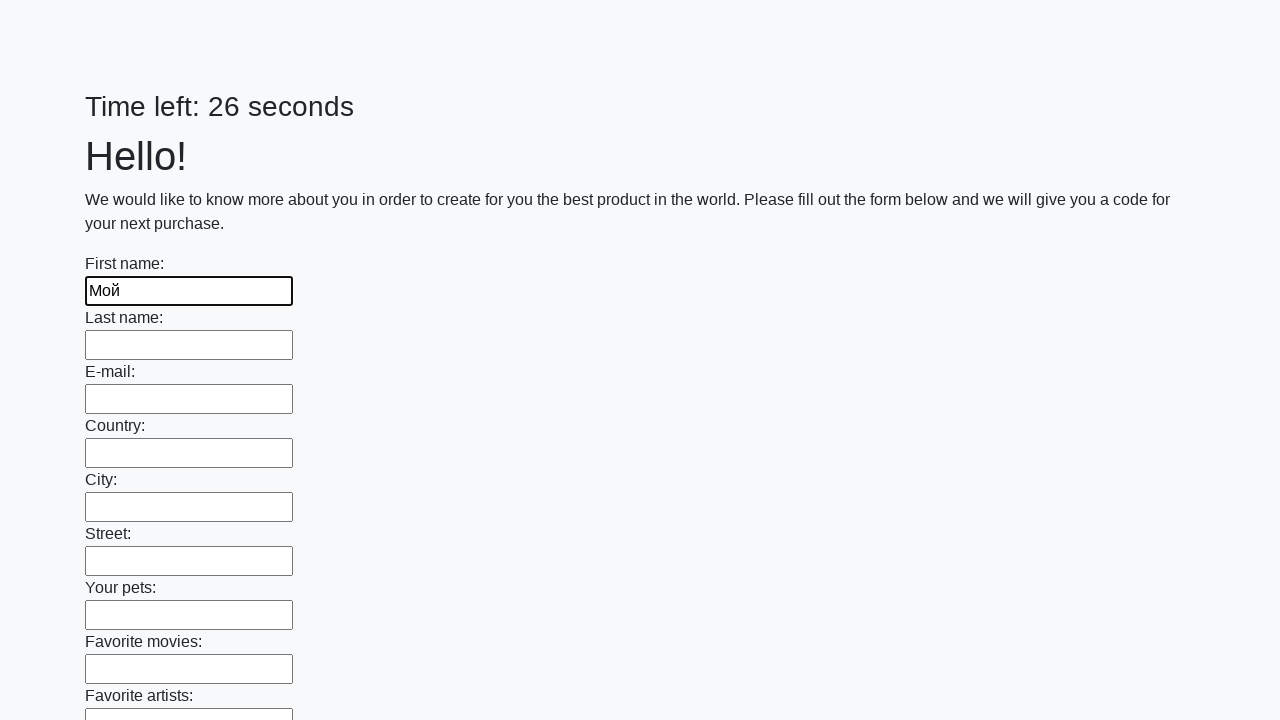

Filled an input field with 'Мой' on .first_block input >> nth=1
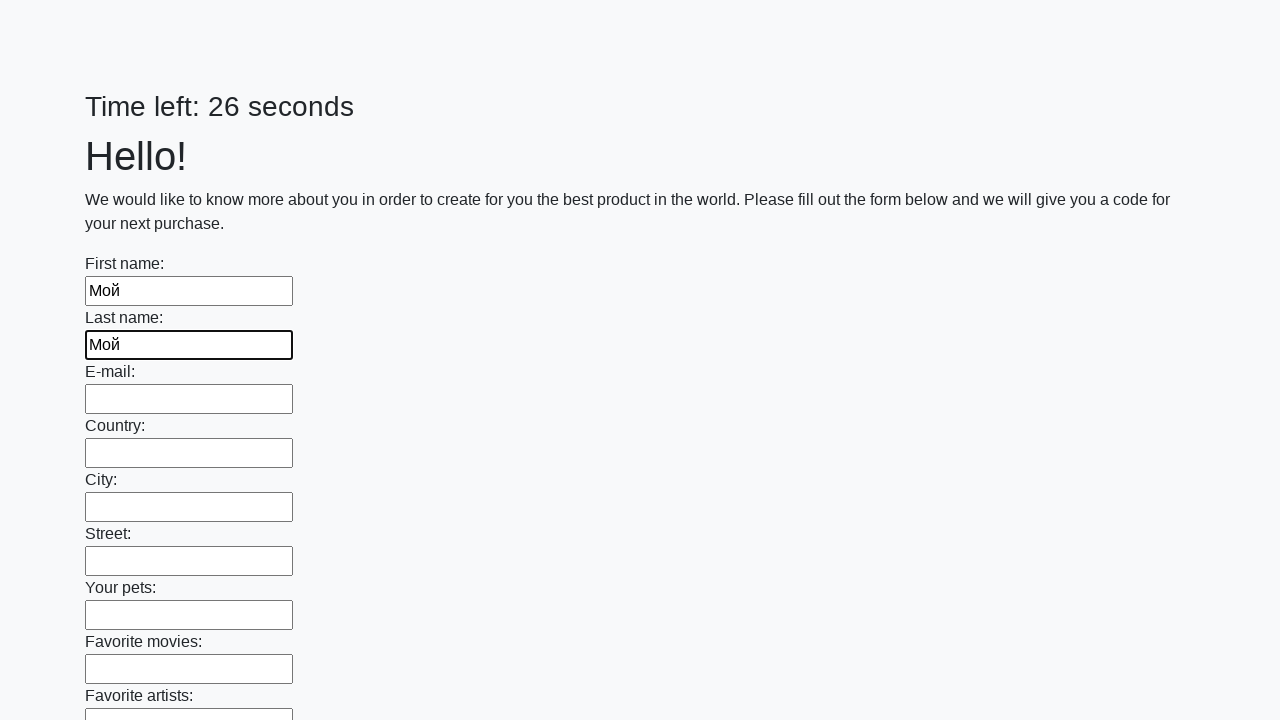

Filled an input field with 'Мой' on .first_block input >> nth=2
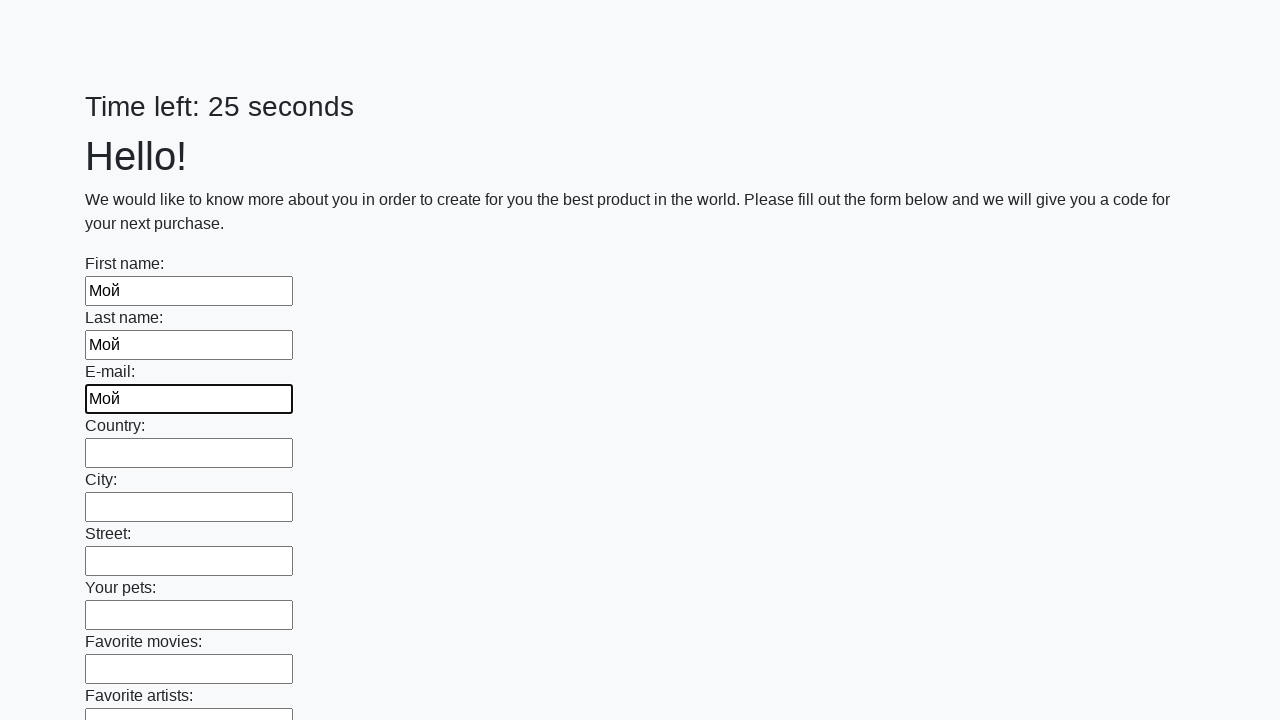

Filled an input field with 'Мой' on .first_block input >> nth=3
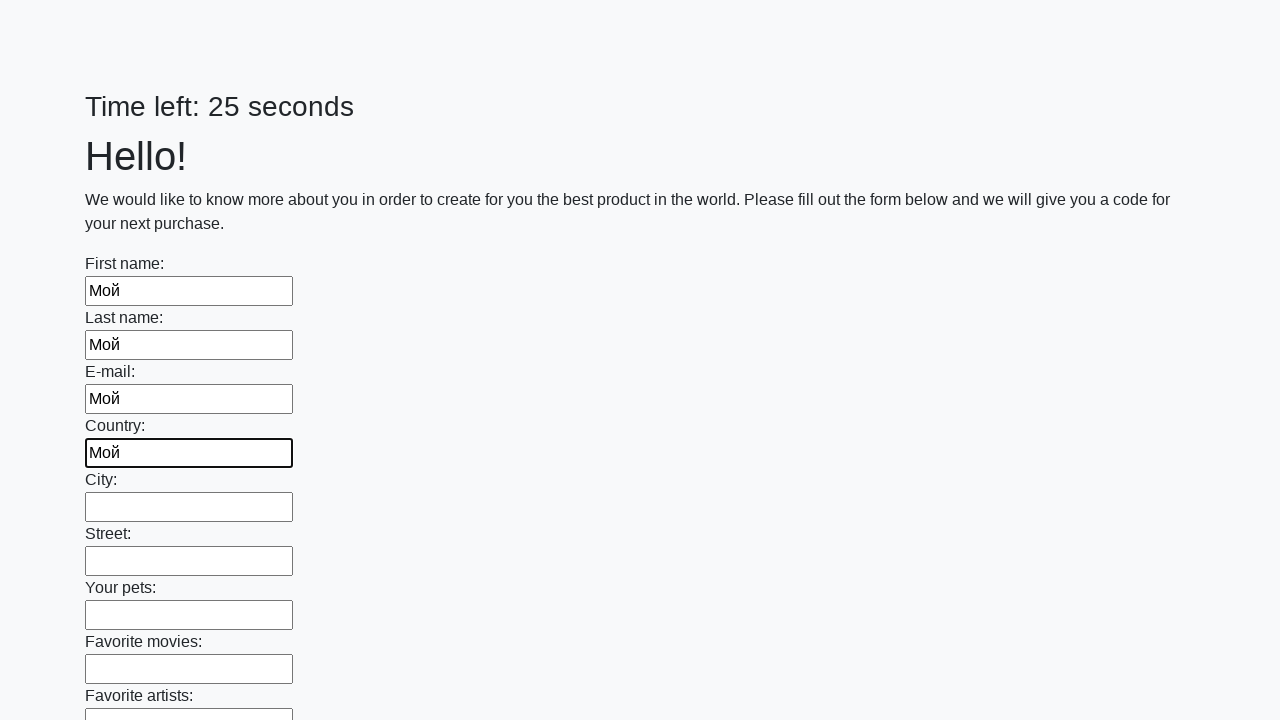

Filled an input field with 'Мой' on .first_block input >> nth=4
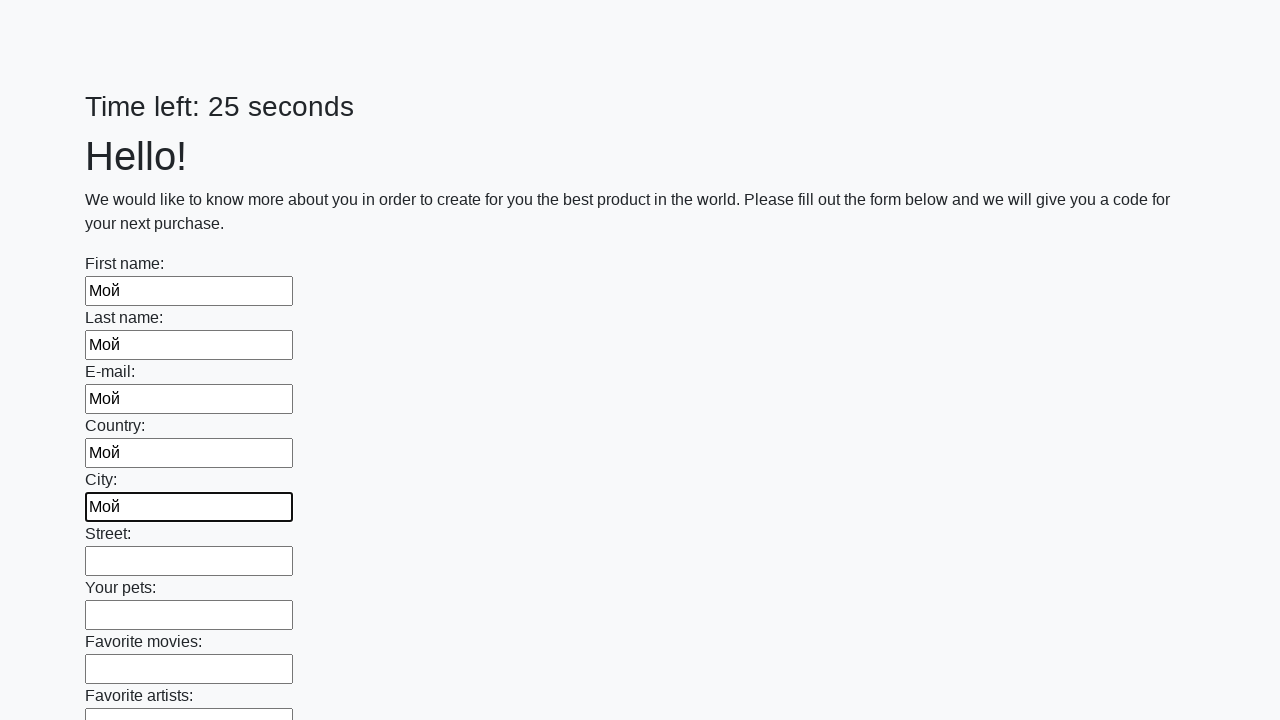

Filled an input field with 'Мой' on .first_block input >> nth=5
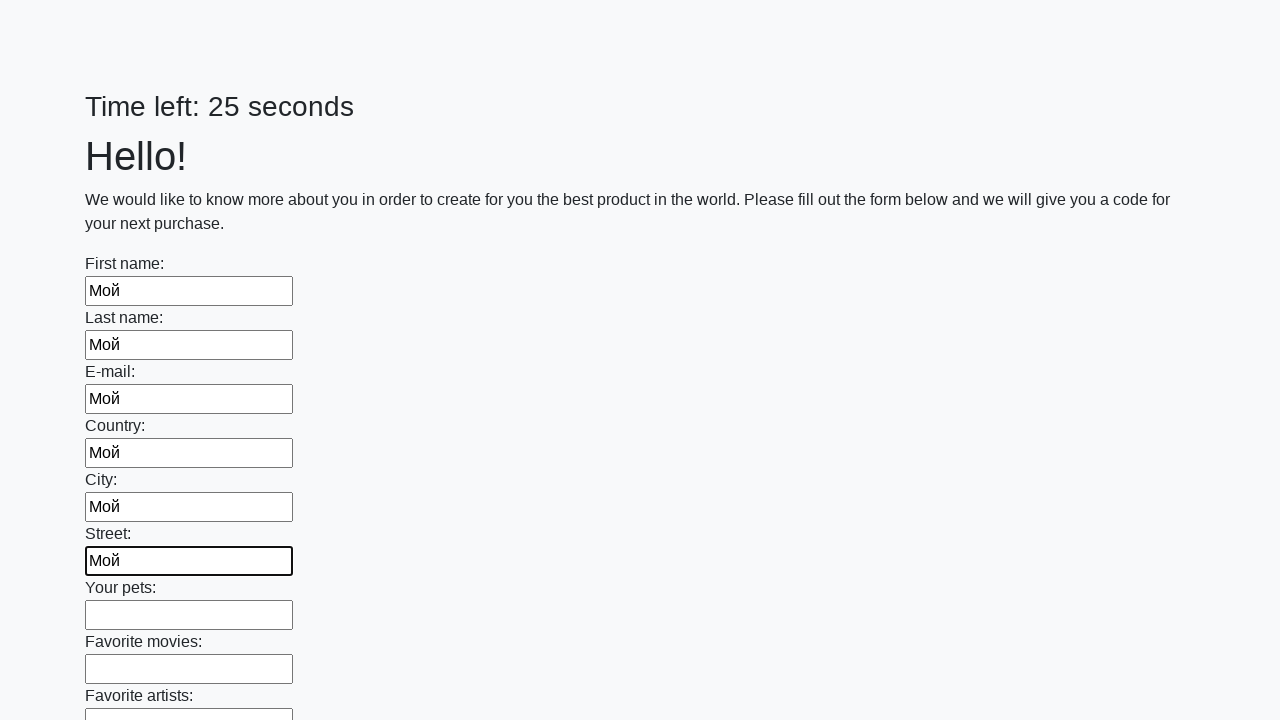

Filled an input field with 'Мой' on .first_block input >> nth=6
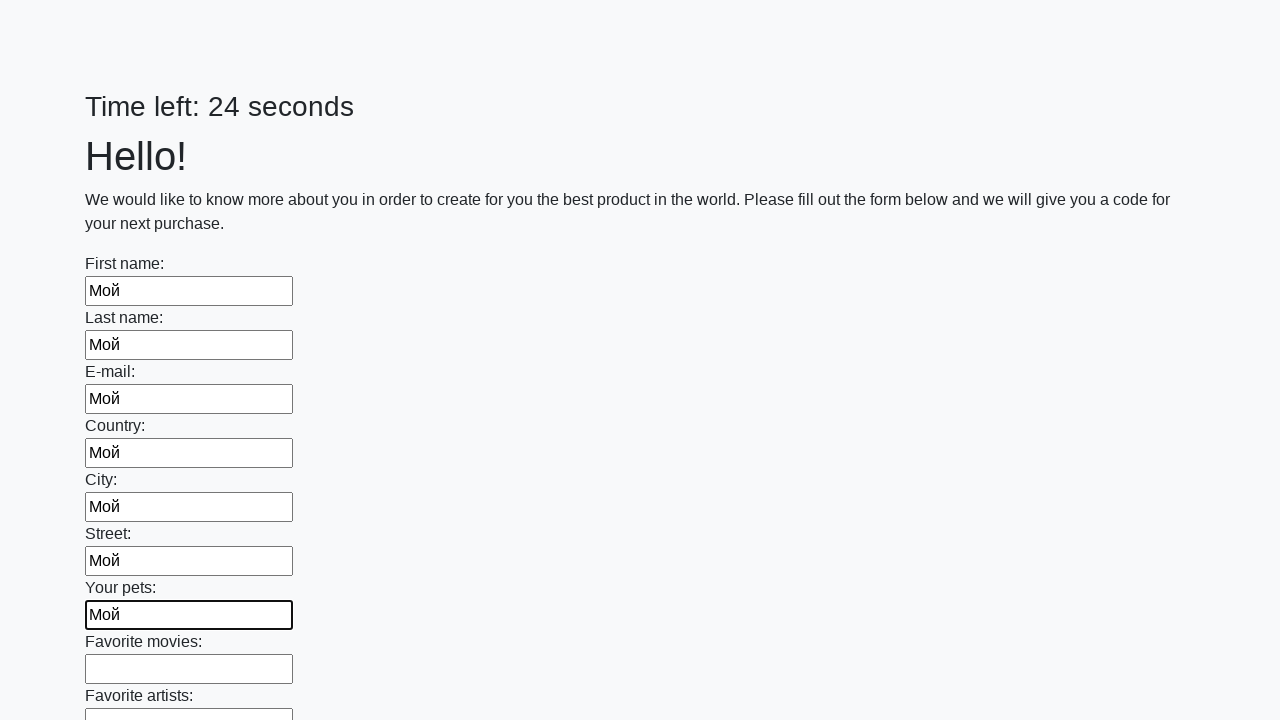

Filled an input field with 'Мой' on .first_block input >> nth=7
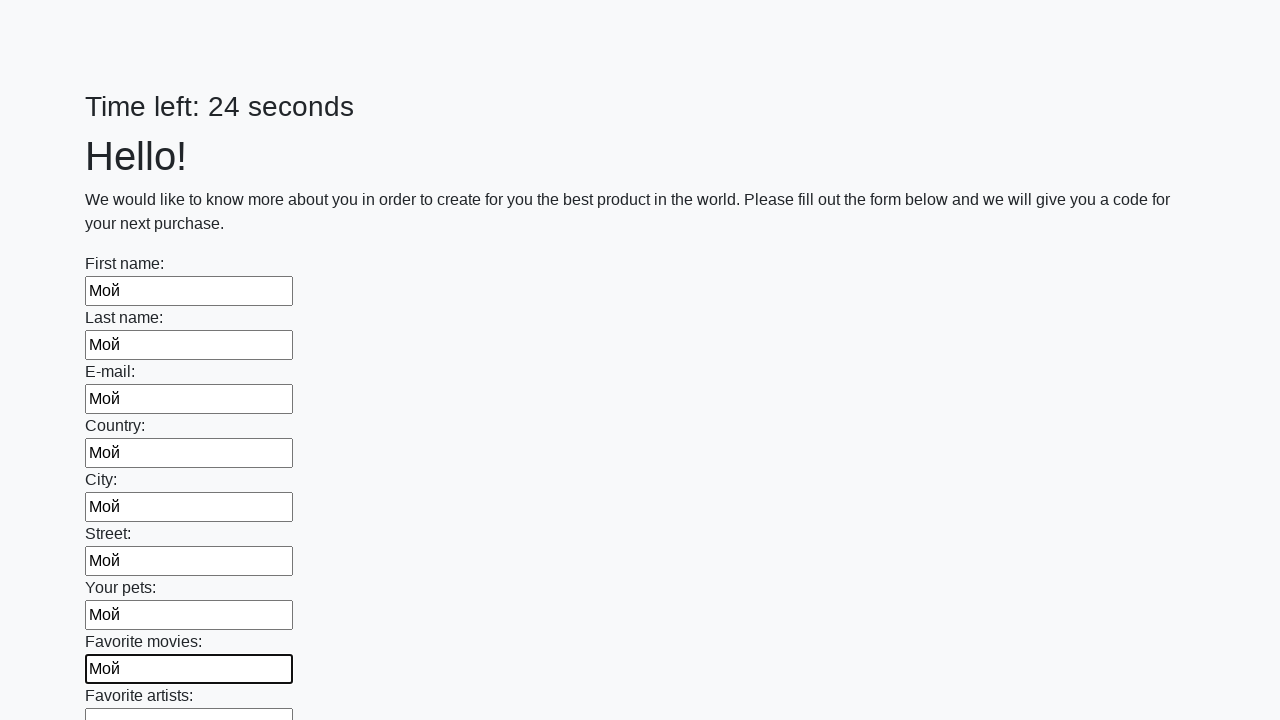

Filled an input field with 'Мой' on .first_block input >> nth=8
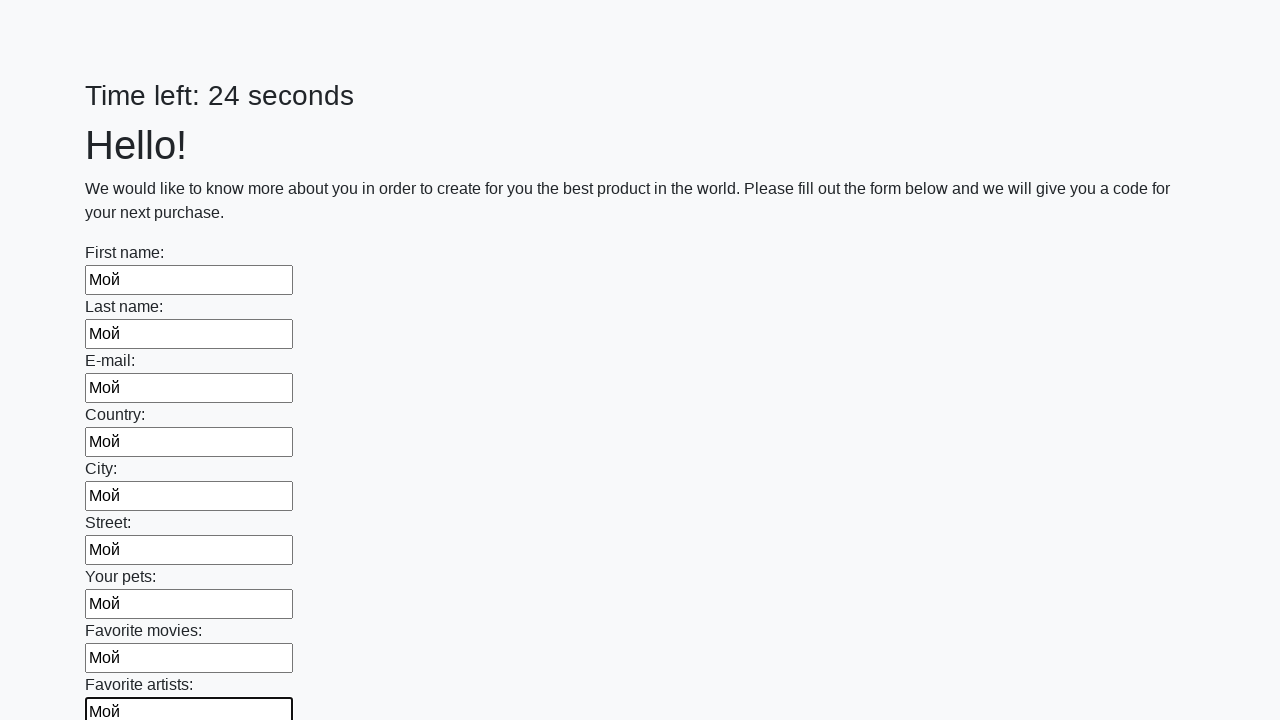

Filled an input field with 'Мой' on .first_block input >> nth=9
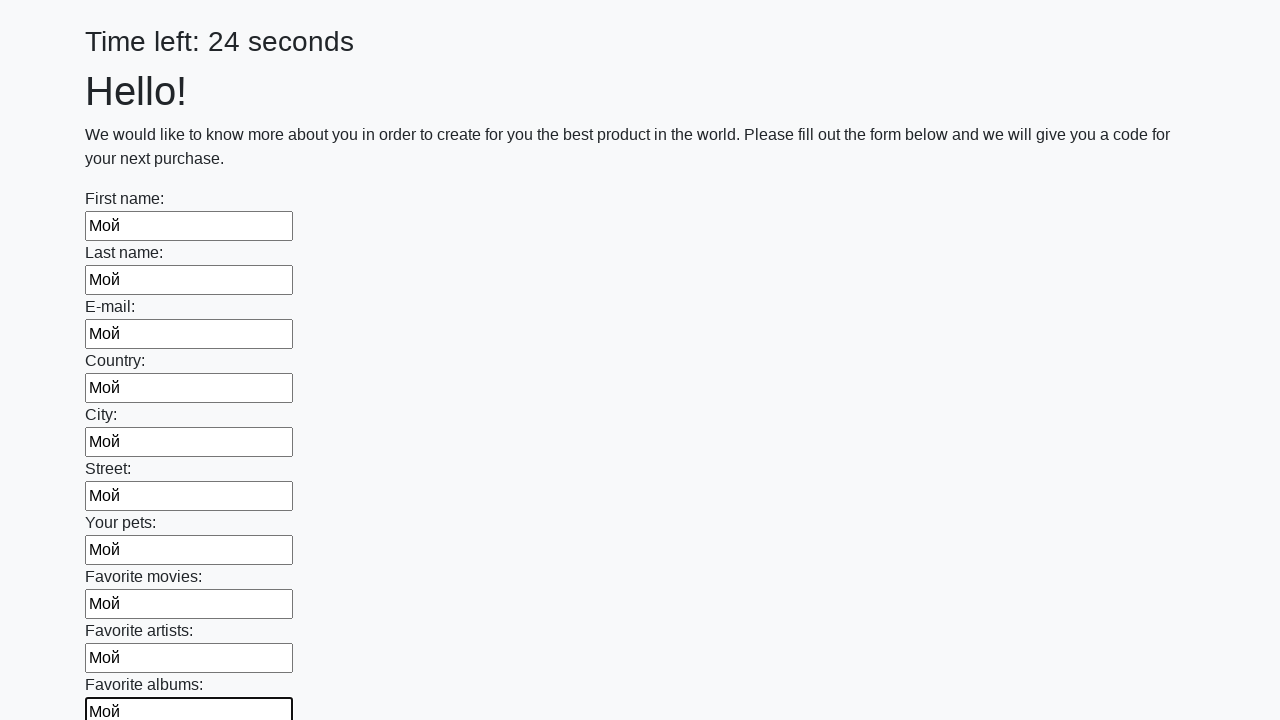

Filled an input field with 'Мой' on .first_block input >> nth=10
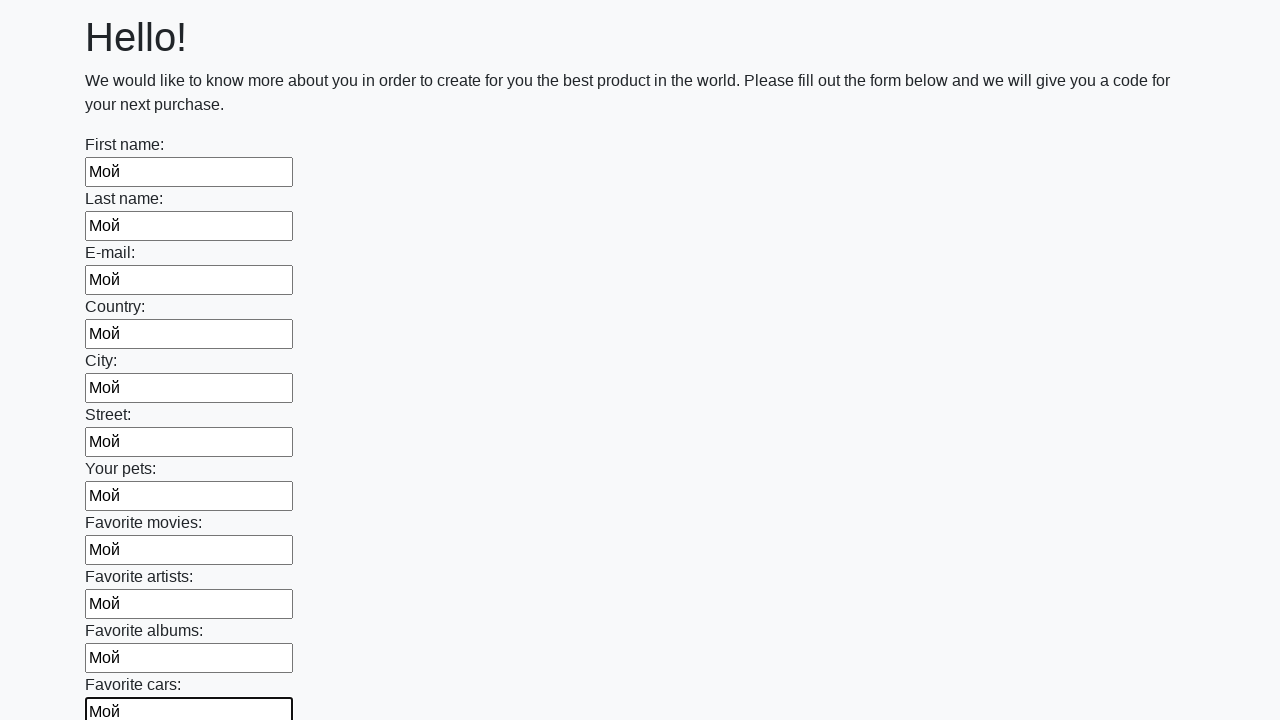

Filled an input field with 'Мой' on .first_block input >> nth=11
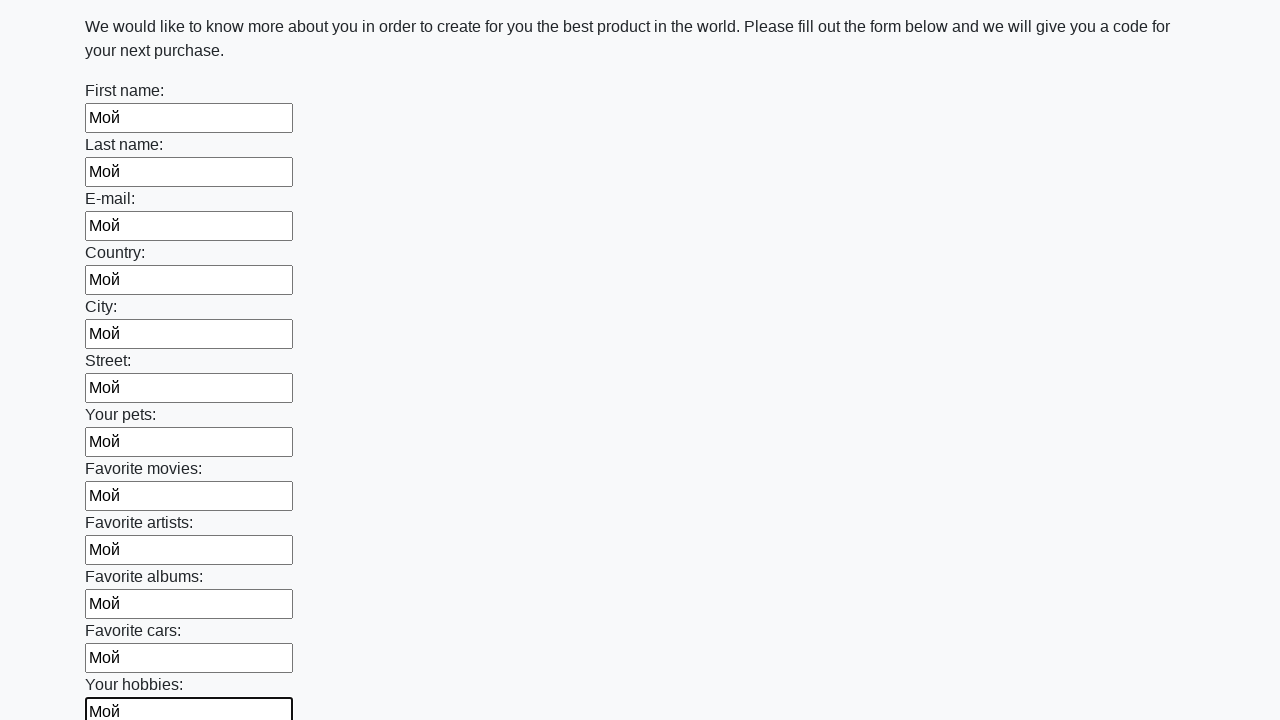

Filled an input field with 'Мой' on .first_block input >> nth=12
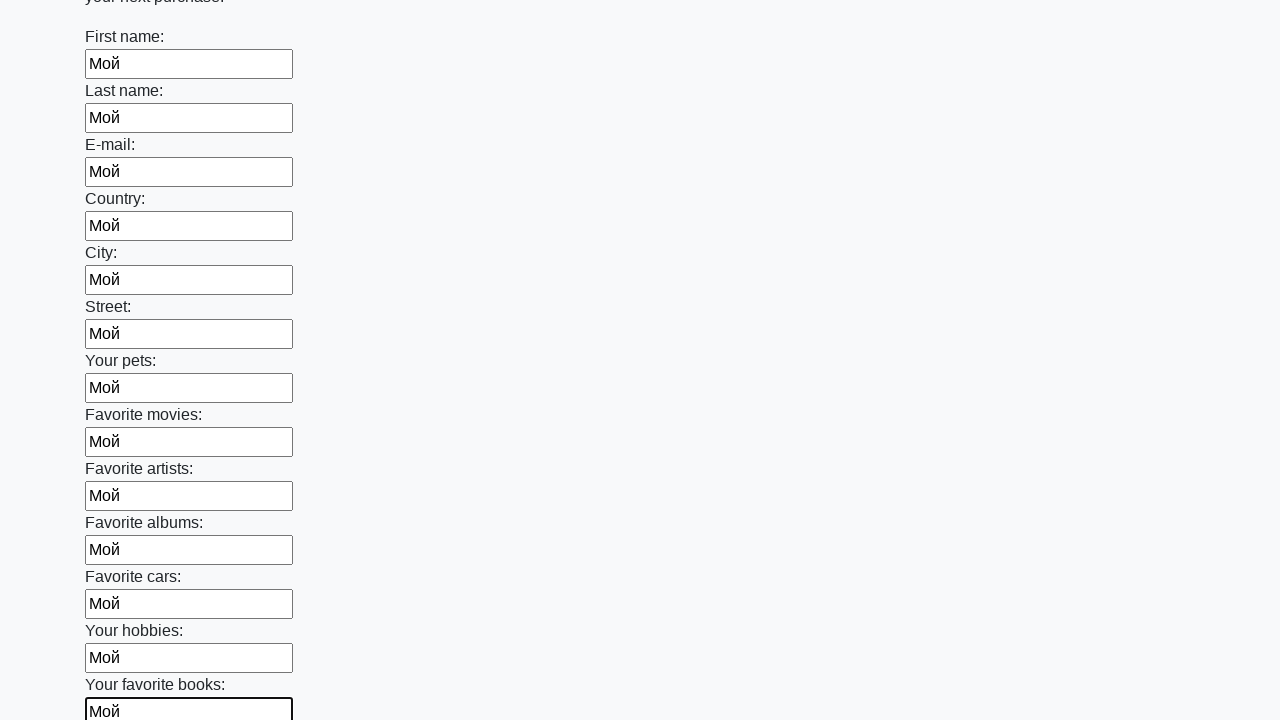

Filled an input field with 'Мой' on .first_block input >> nth=13
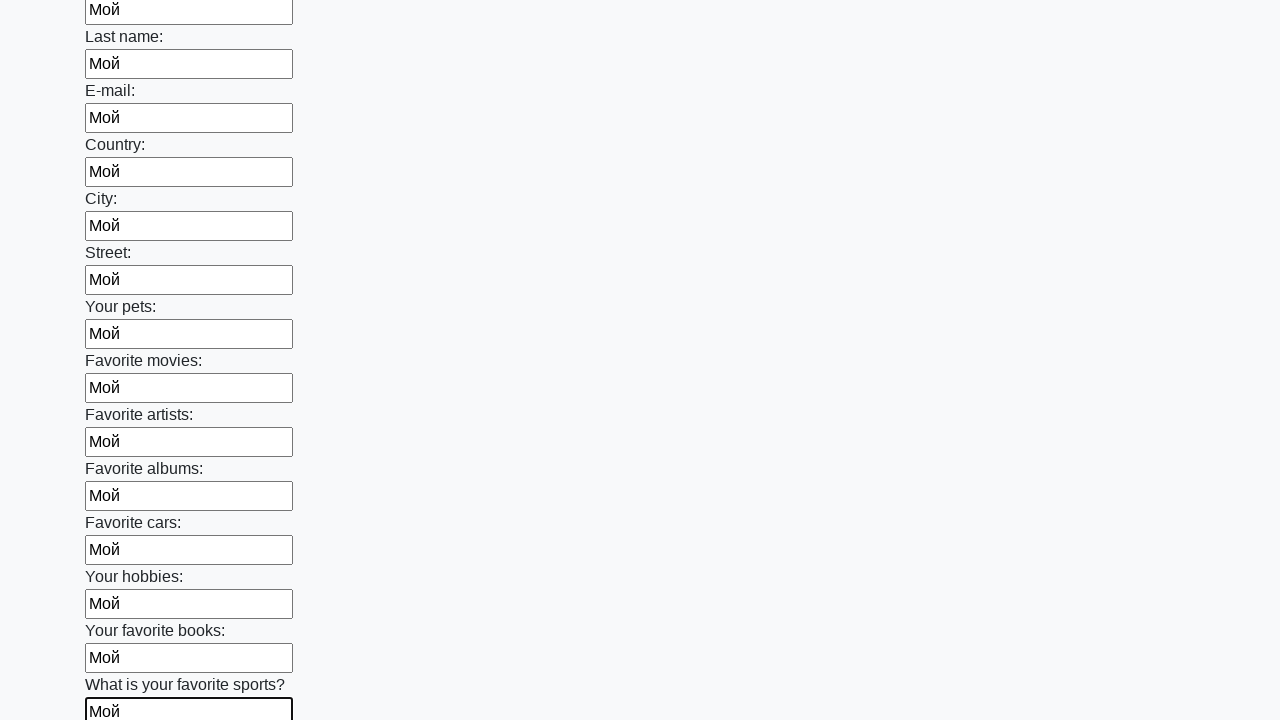

Filled an input field with 'Мой' on .first_block input >> nth=14
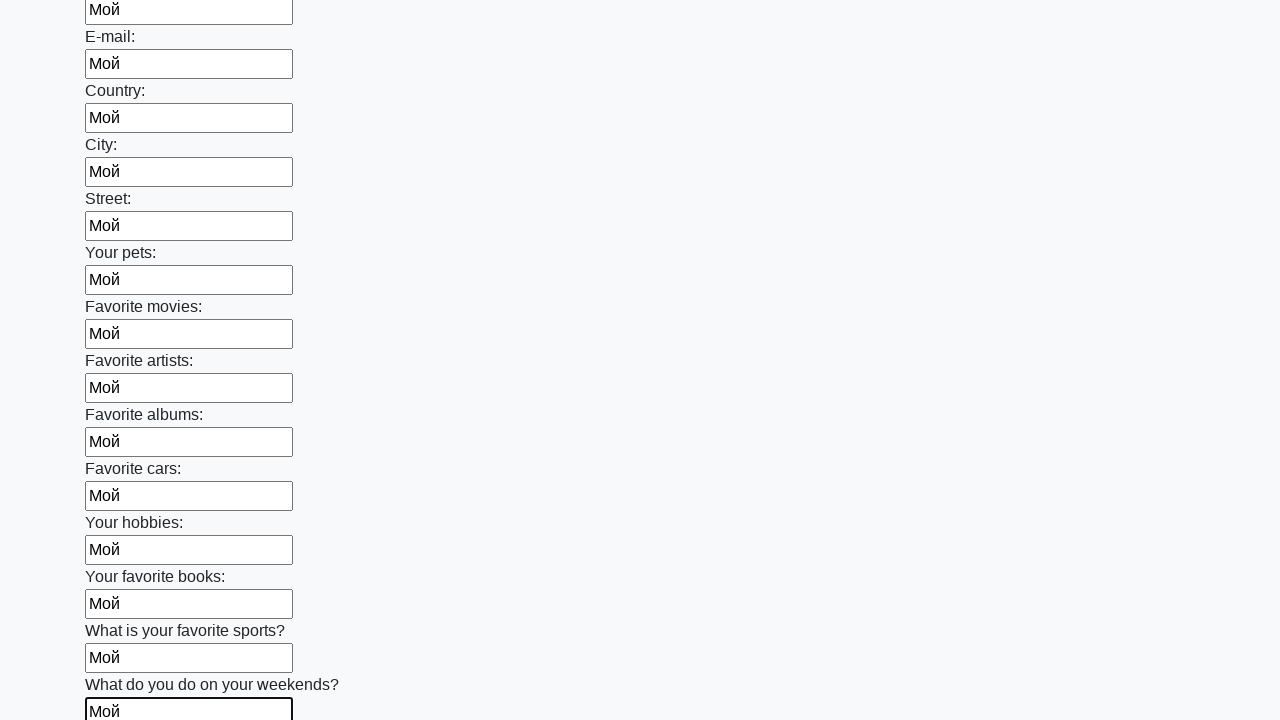

Filled an input field with 'Мой' on .first_block input >> nth=15
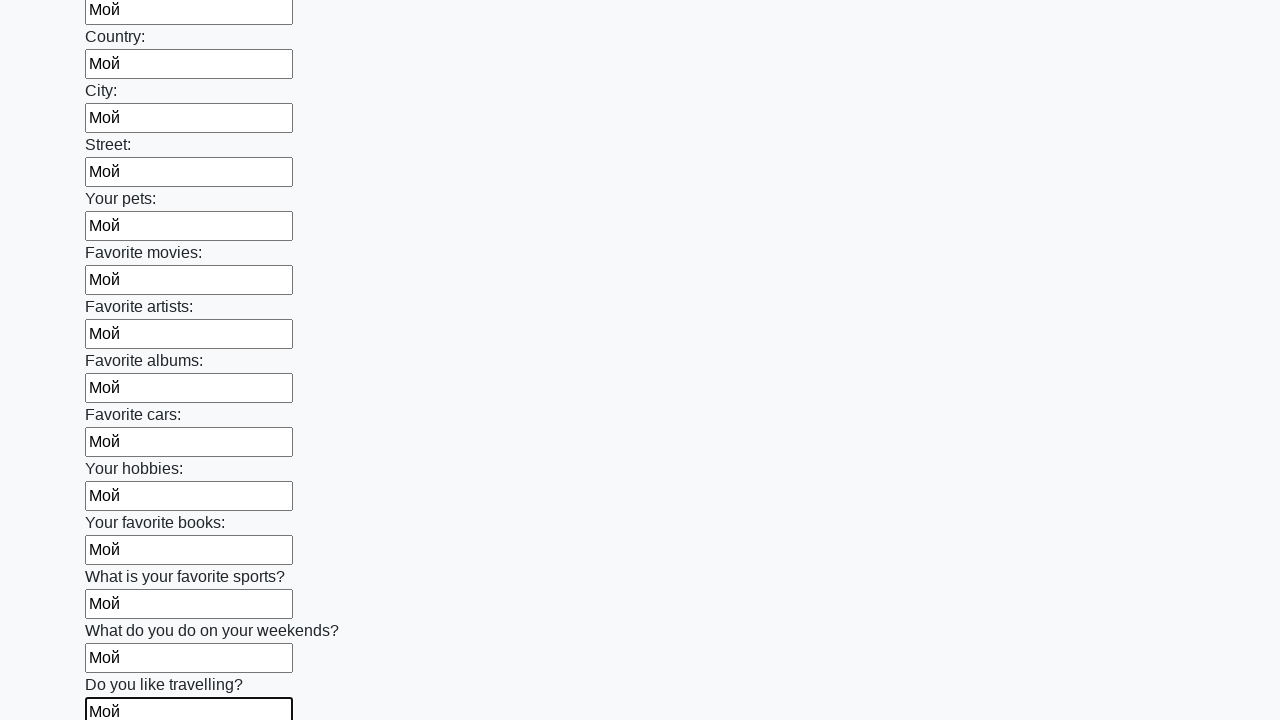

Filled an input field with 'Мой' on .first_block input >> nth=16
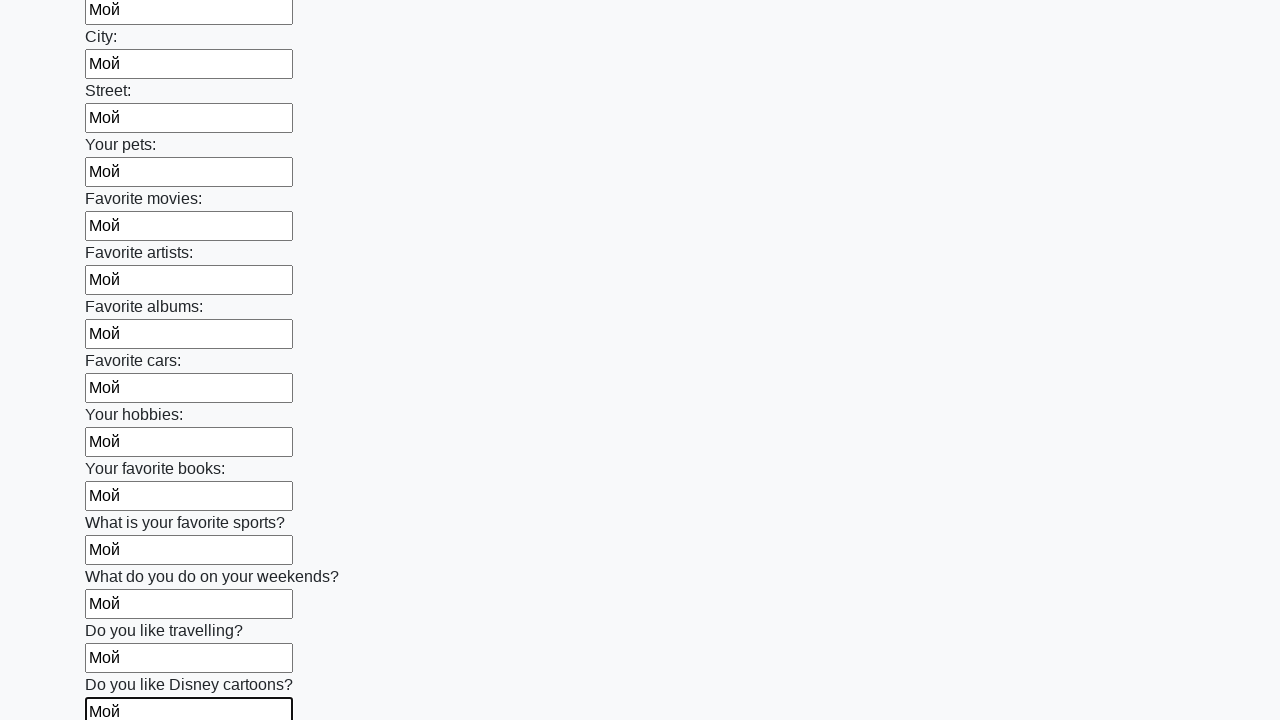

Filled an input field with 'Мой' on .first_block input >> nth=17
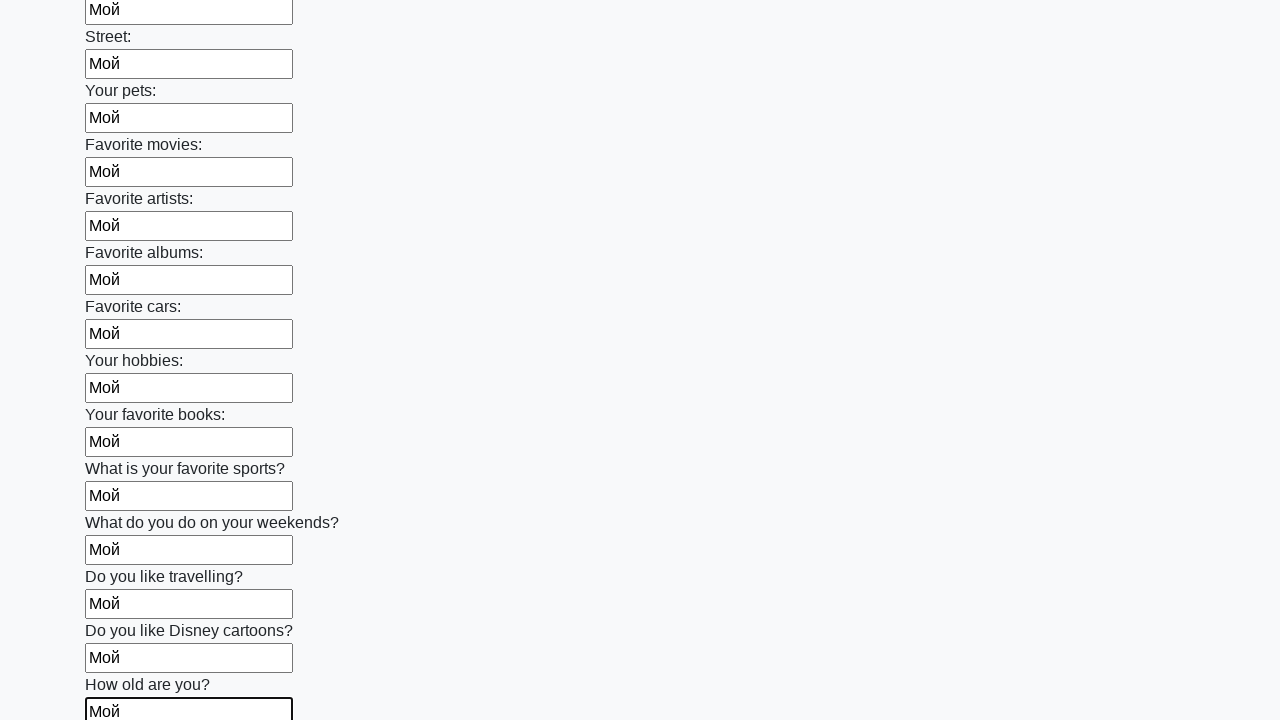

Filled an input field with 'Мой' on .first_block input >> nth=18
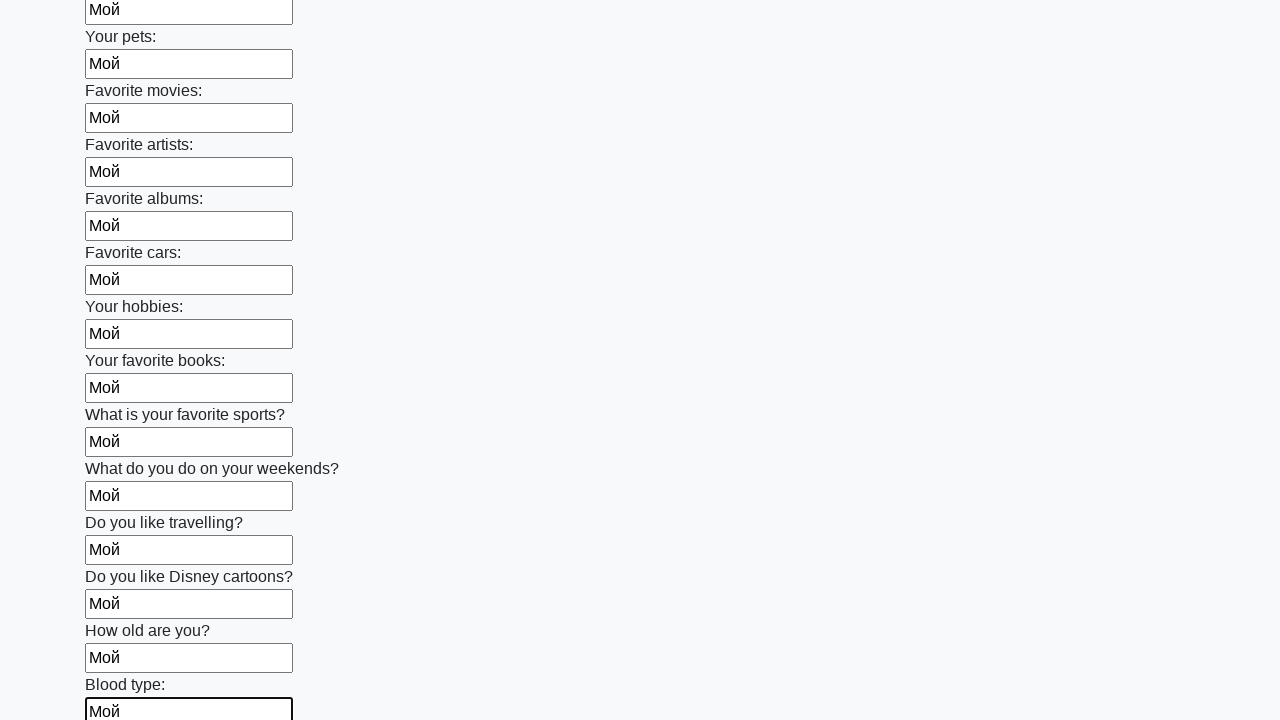

Filled an input field with 'Мой' on .first_block input >> nth=19
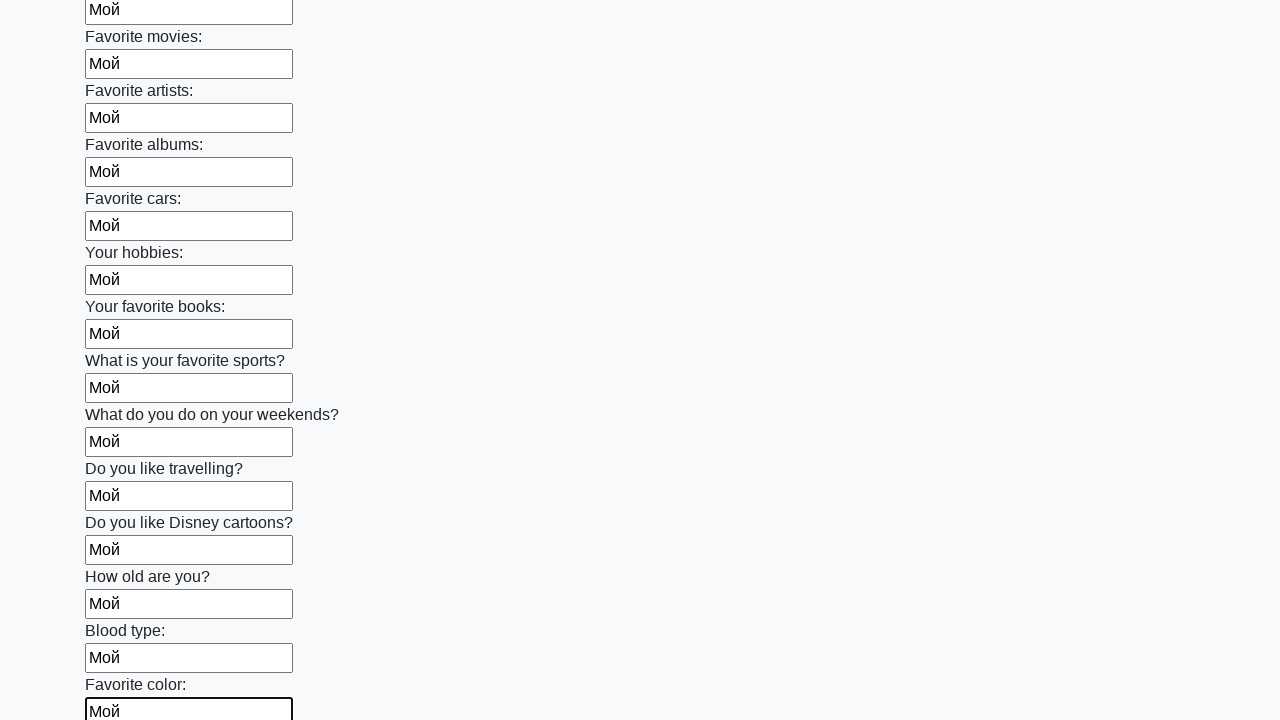

Filled an input field with 'Мой' on .first_block input >> nth=20
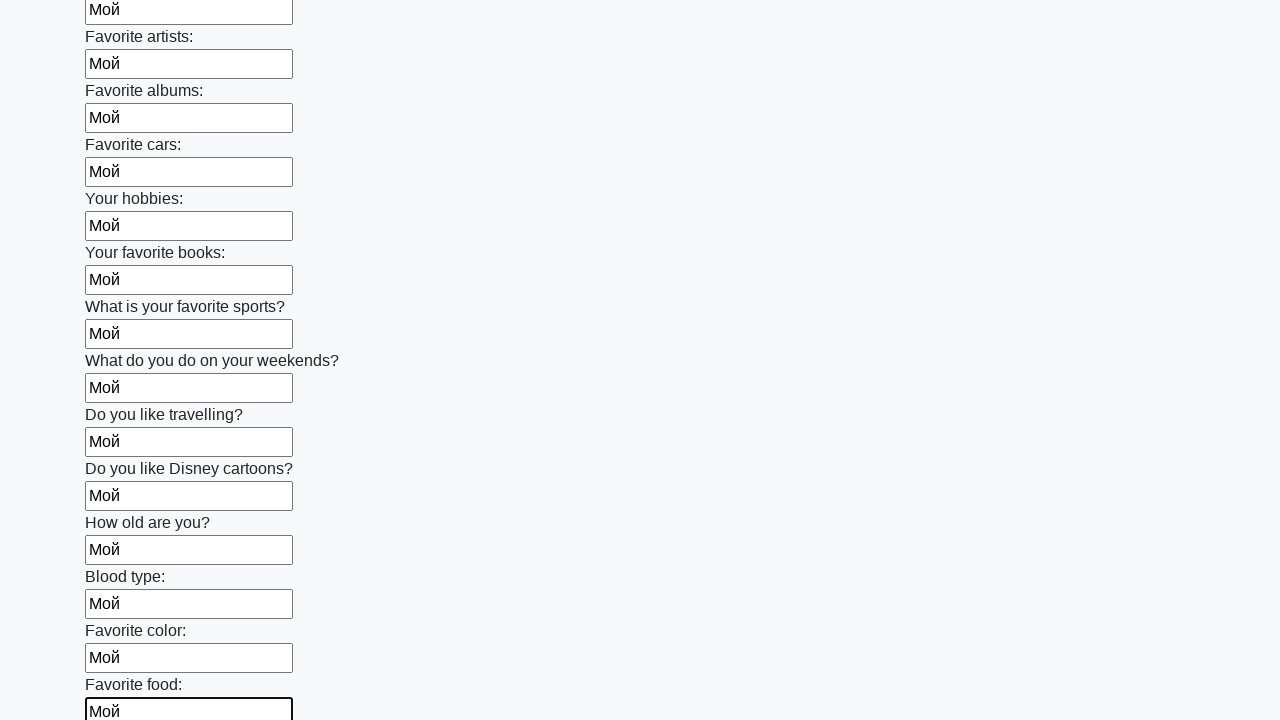

Filled an input field with 'Мой' on .first_block input >> nth=21
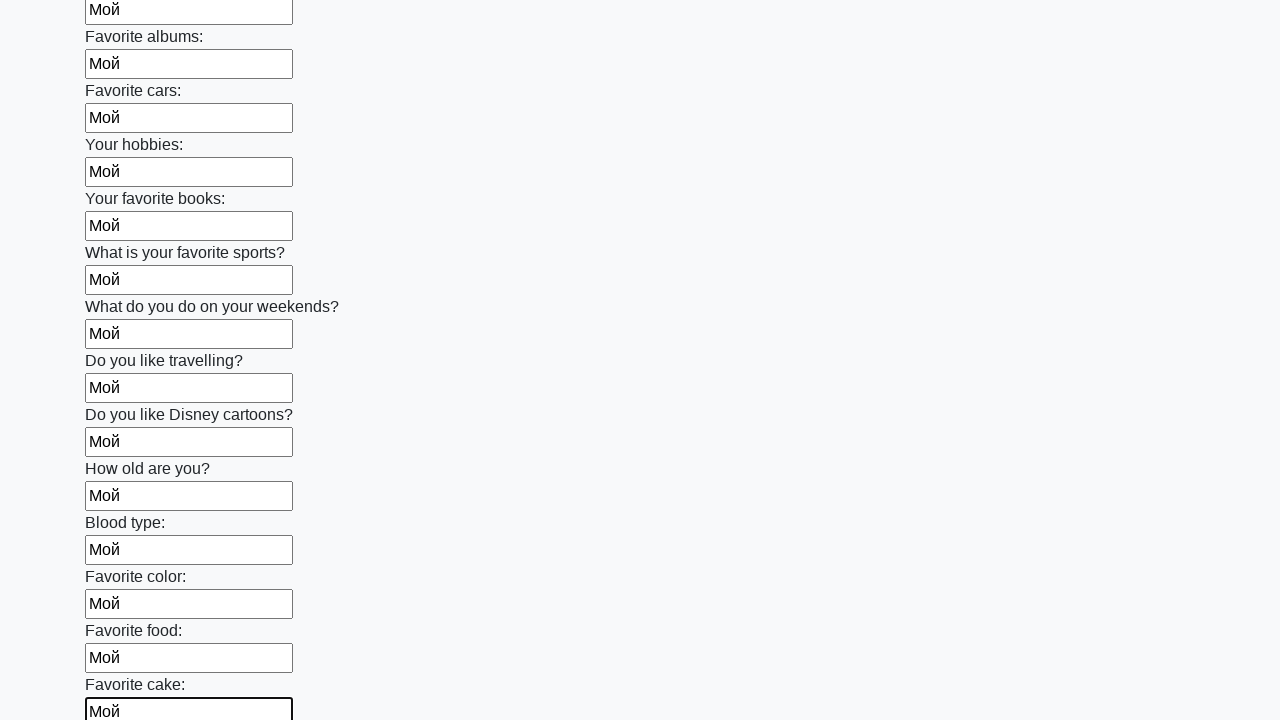

Filled an input field with 'Мой' on .first_block input >> nth=22
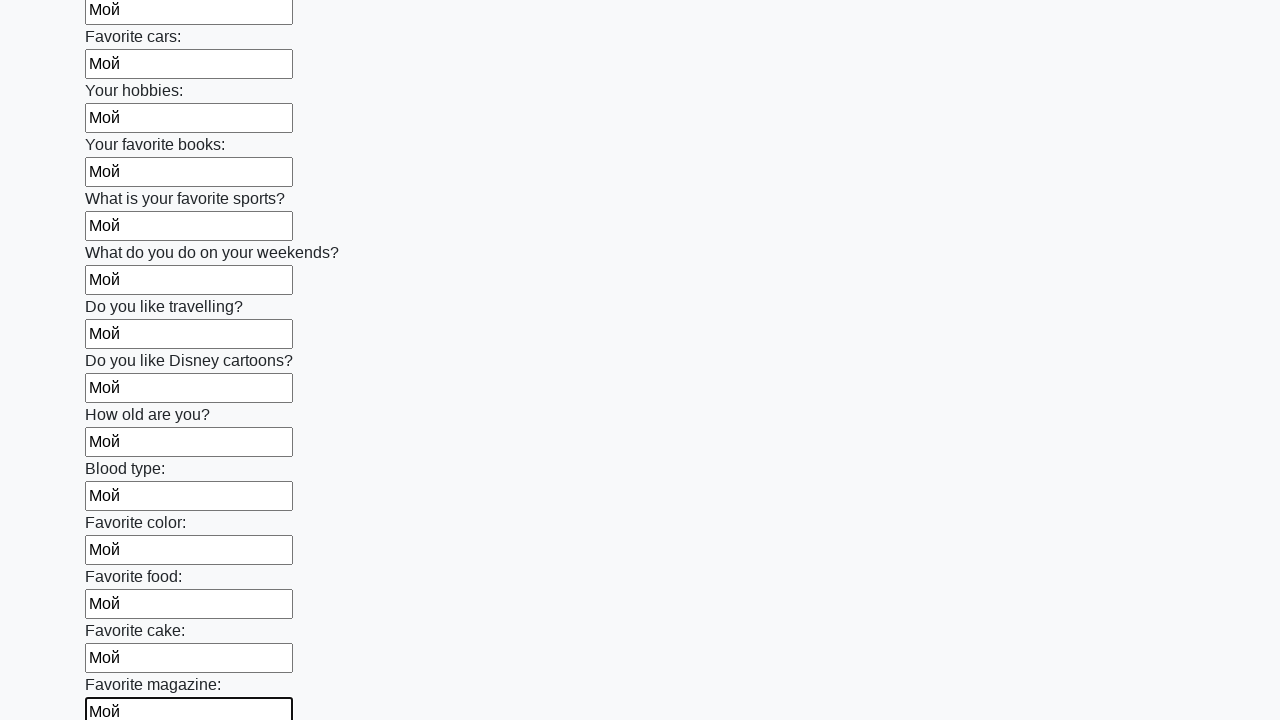

Filled an input field with 'Мой' on .first_block input >> nth=23
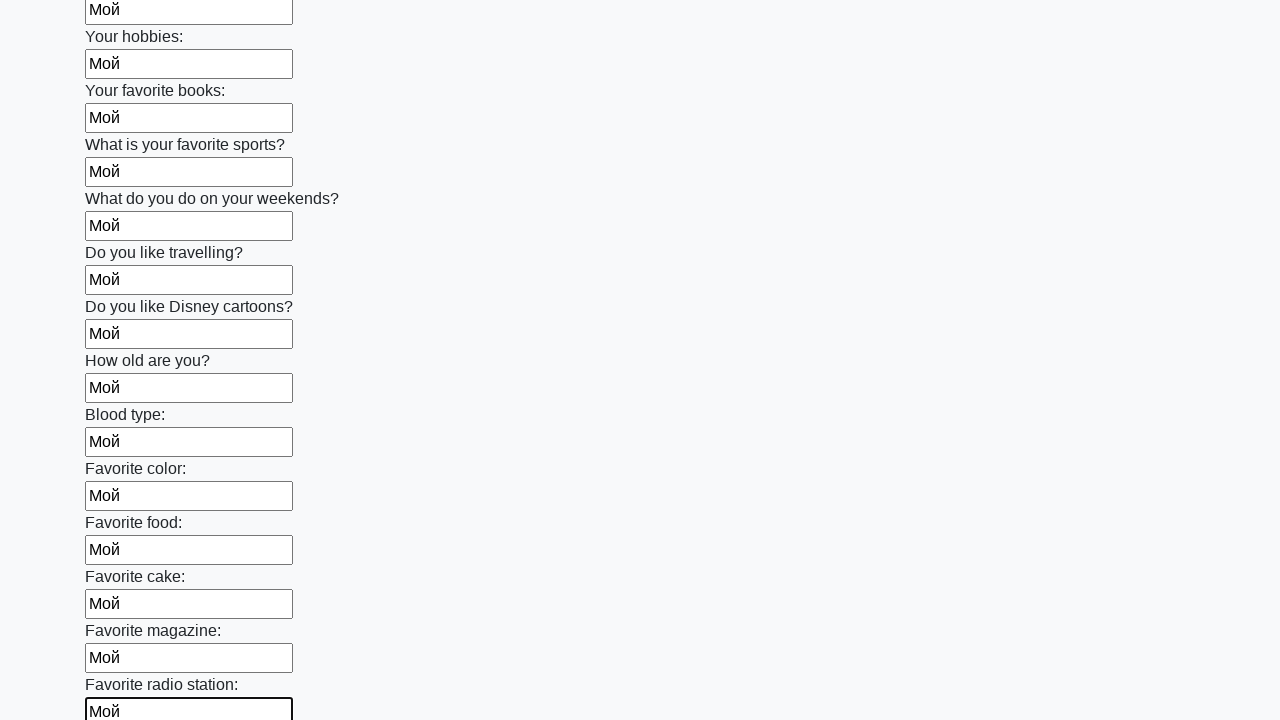

Filled an input field with 'Мой' on .first_block input >> nth=24
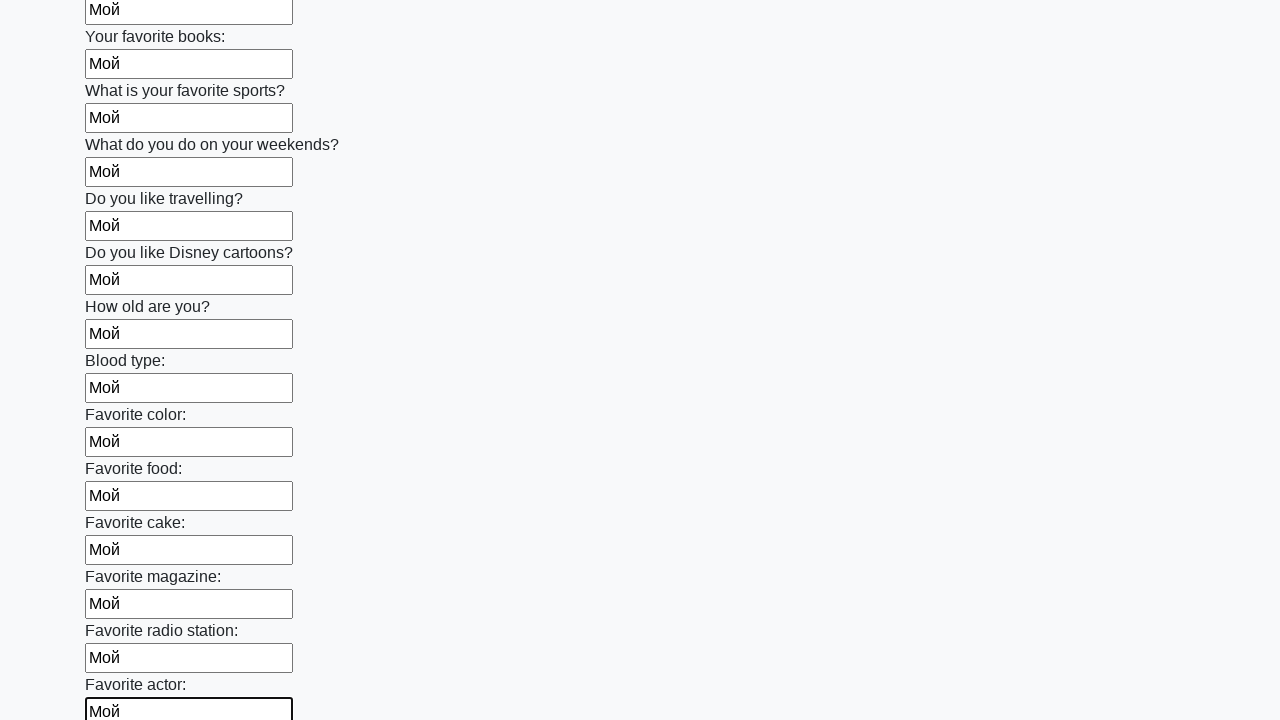

Filled an input field with 'Мой' on .first_block input >> nth=25
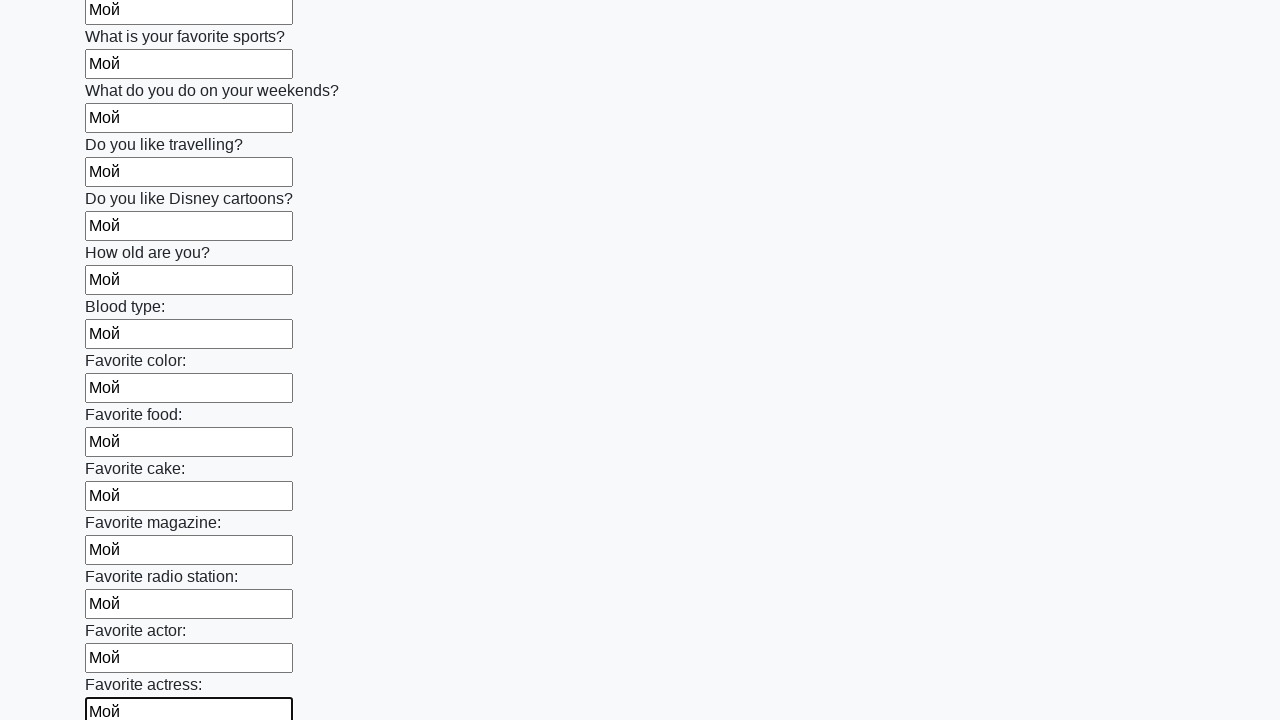

Filled an input field with 'Мой' on .first_block input >> nth=26
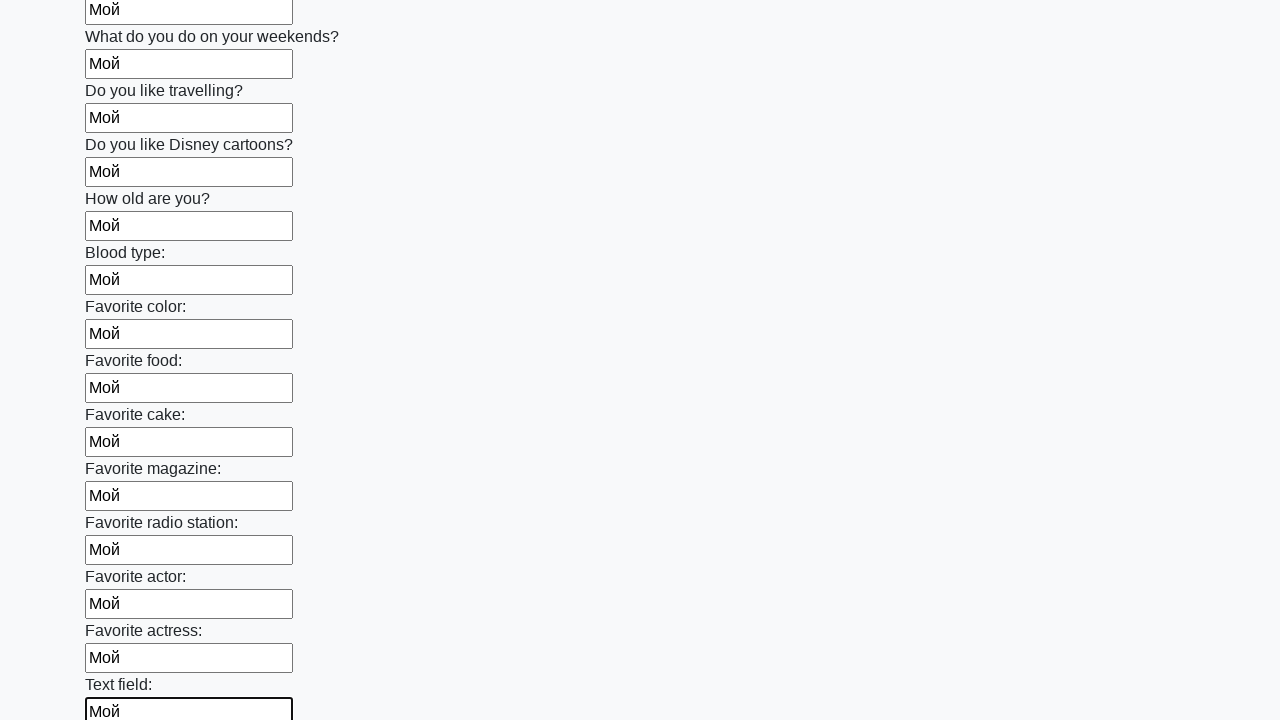

Filled an input field with 'Мой' on .first_block input >> nth=27
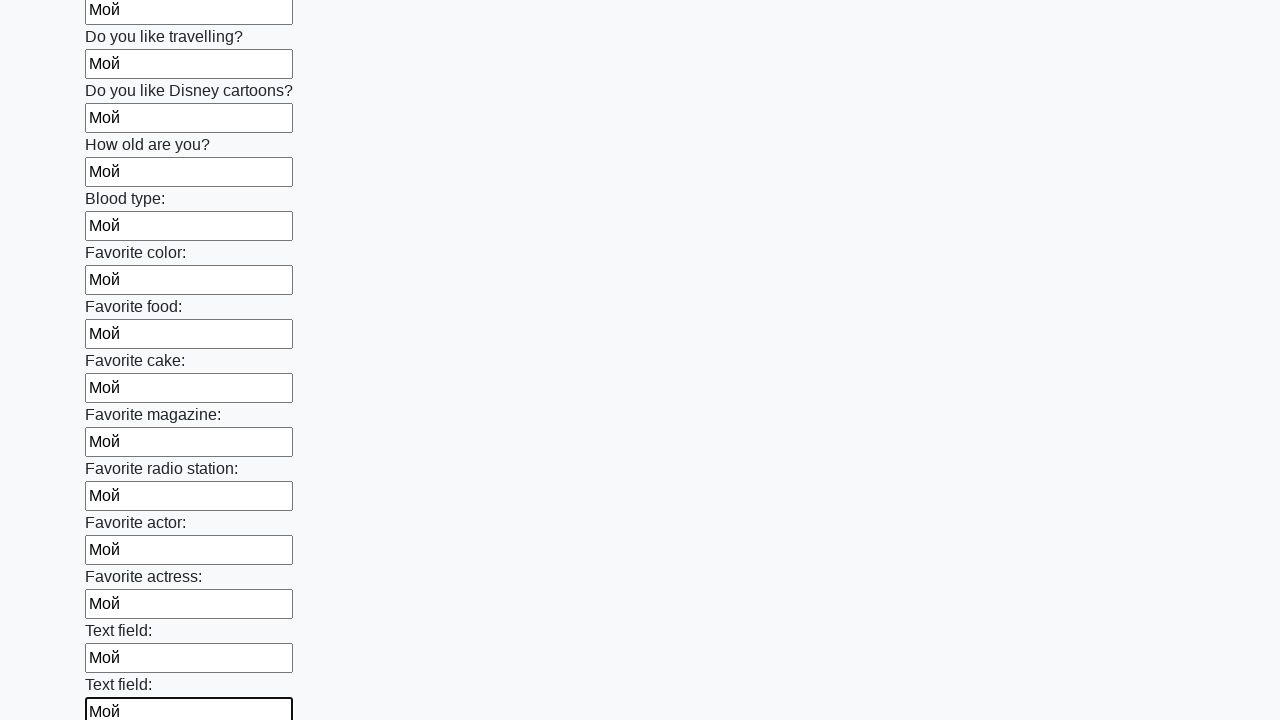

Filled an input field with 'Мой' on .first_block input >> nth=28
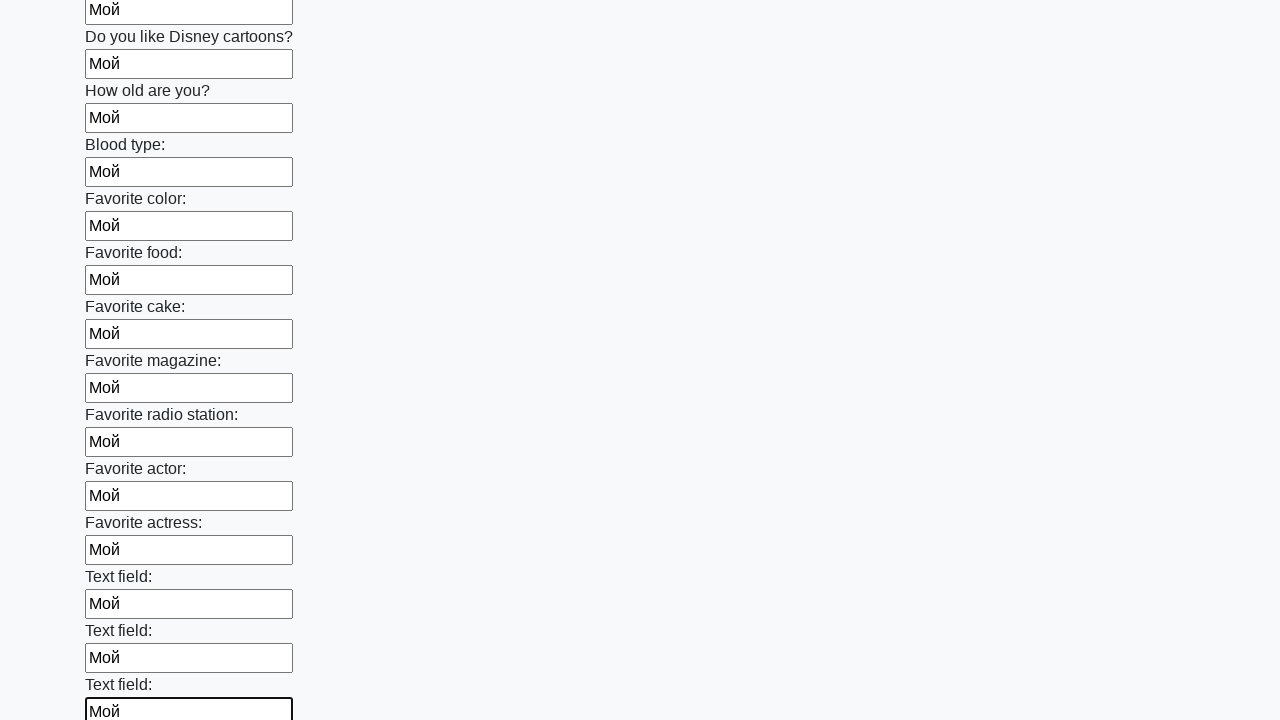

Filled an input field with 'Мой' on .first_block input >> nth=29
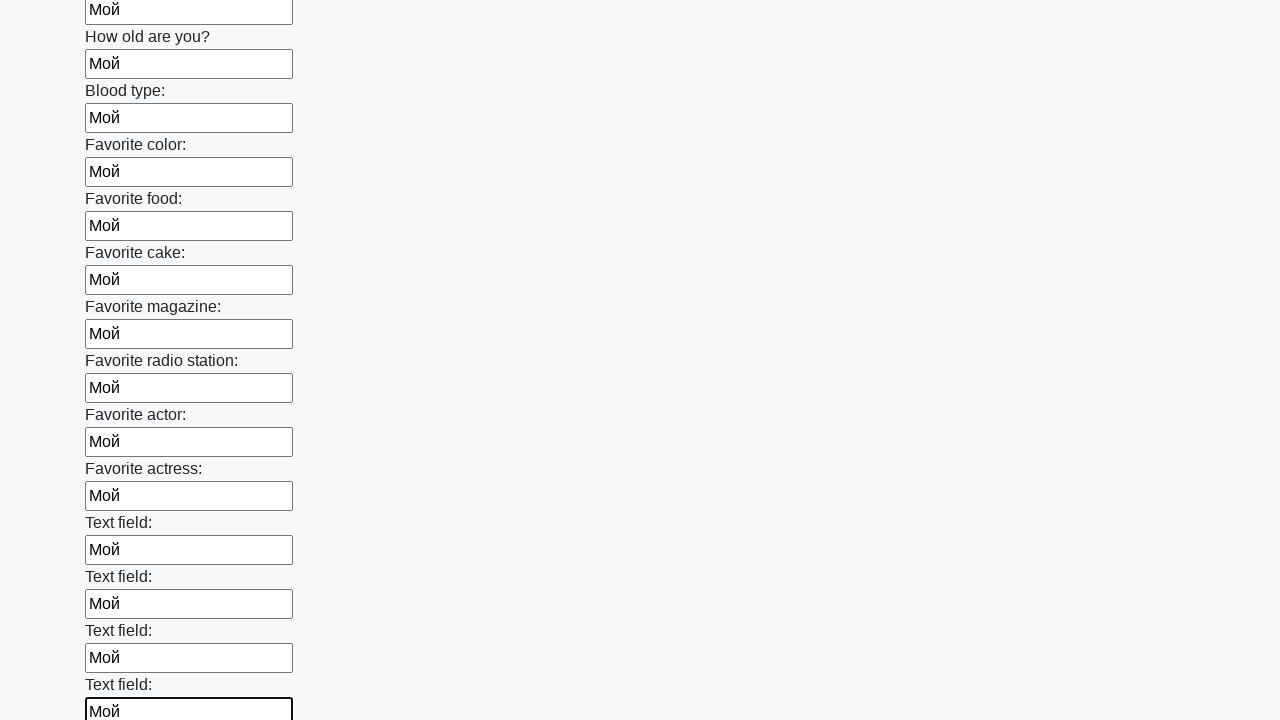

Filled an input field with 'Мой' on .first_block input >> nth=30
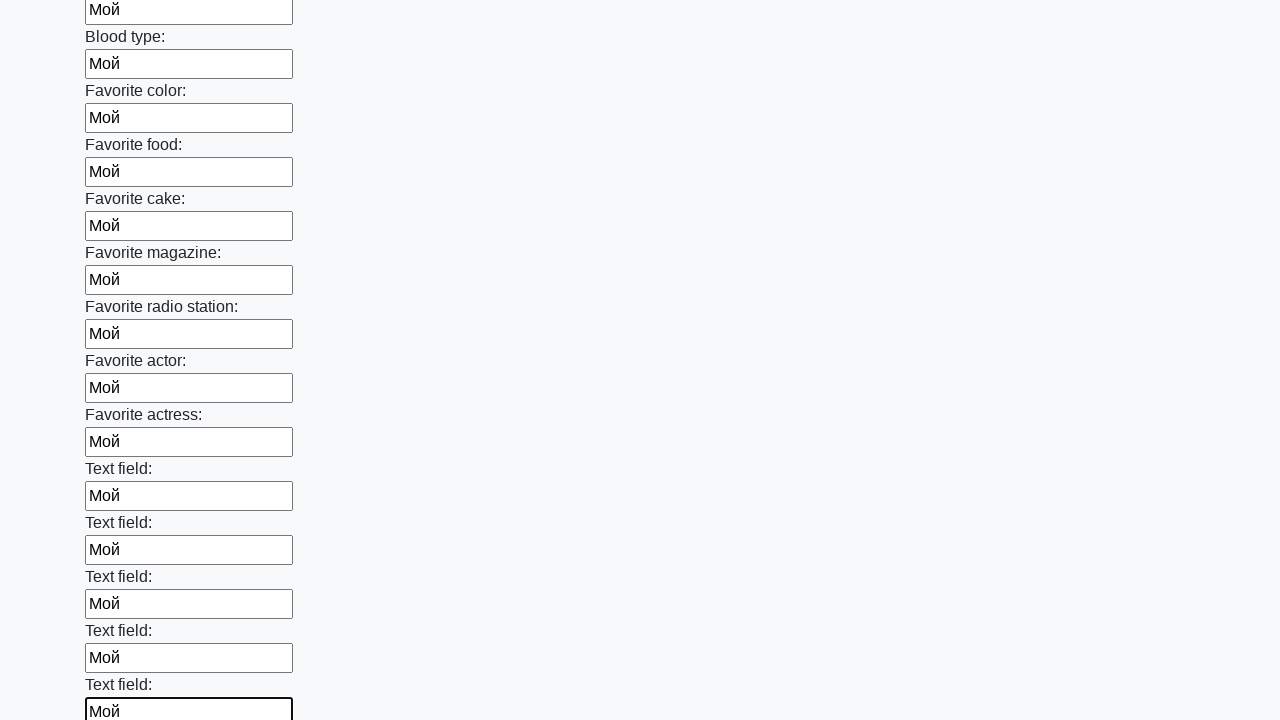

Filled an input field with 'Мой' on .first_block input >> nth=31
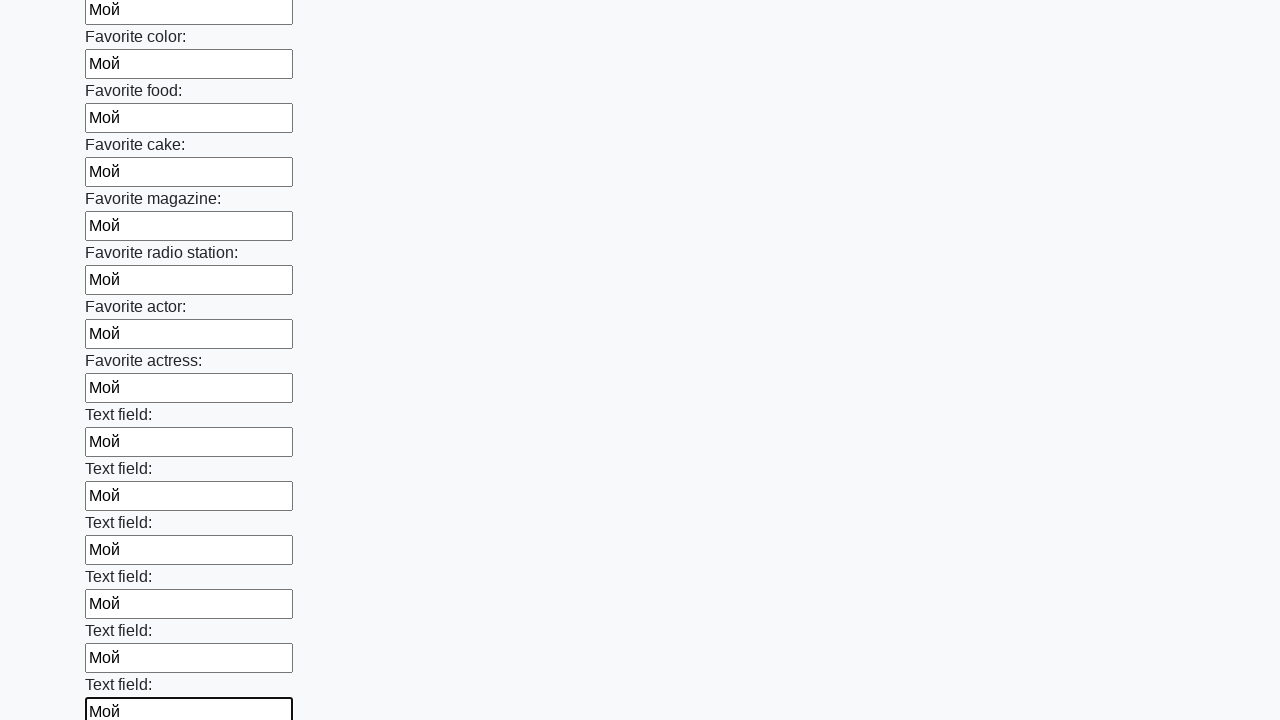

Filled an input field with 'Мой' on .first_block input >> nth=32
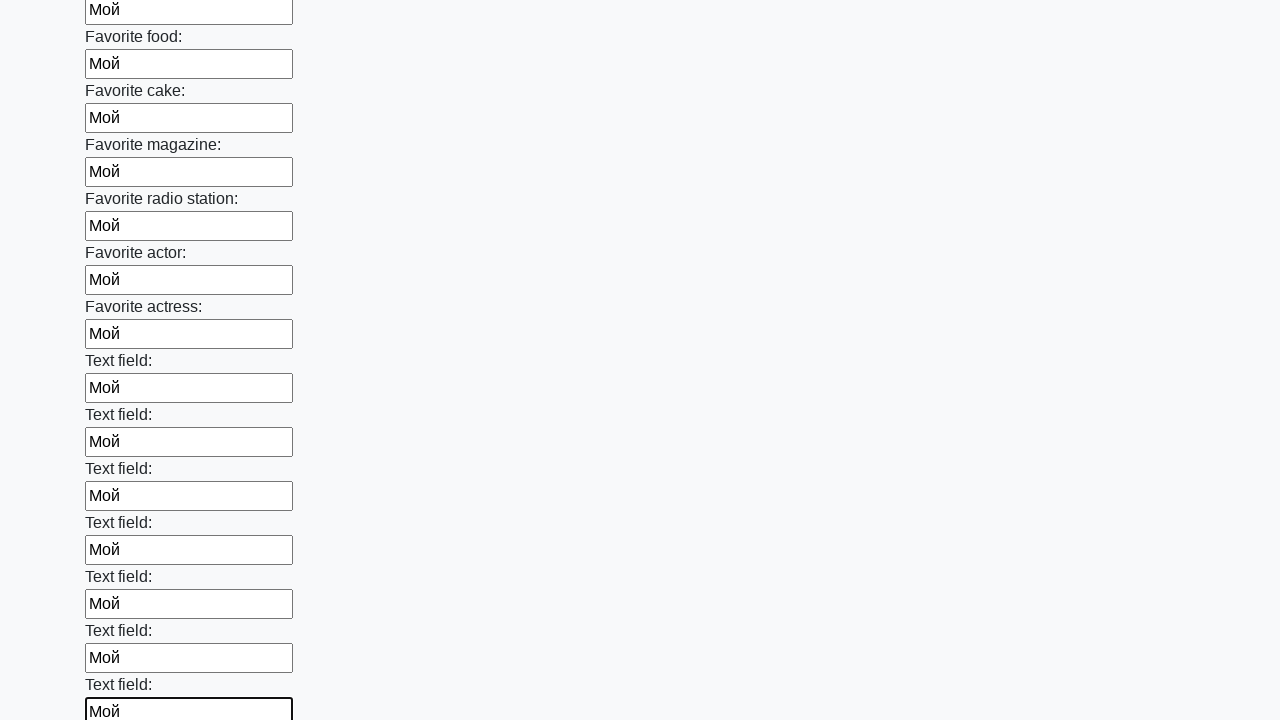

Filled an input field with 'Мой' on .first_block input >> nth=33
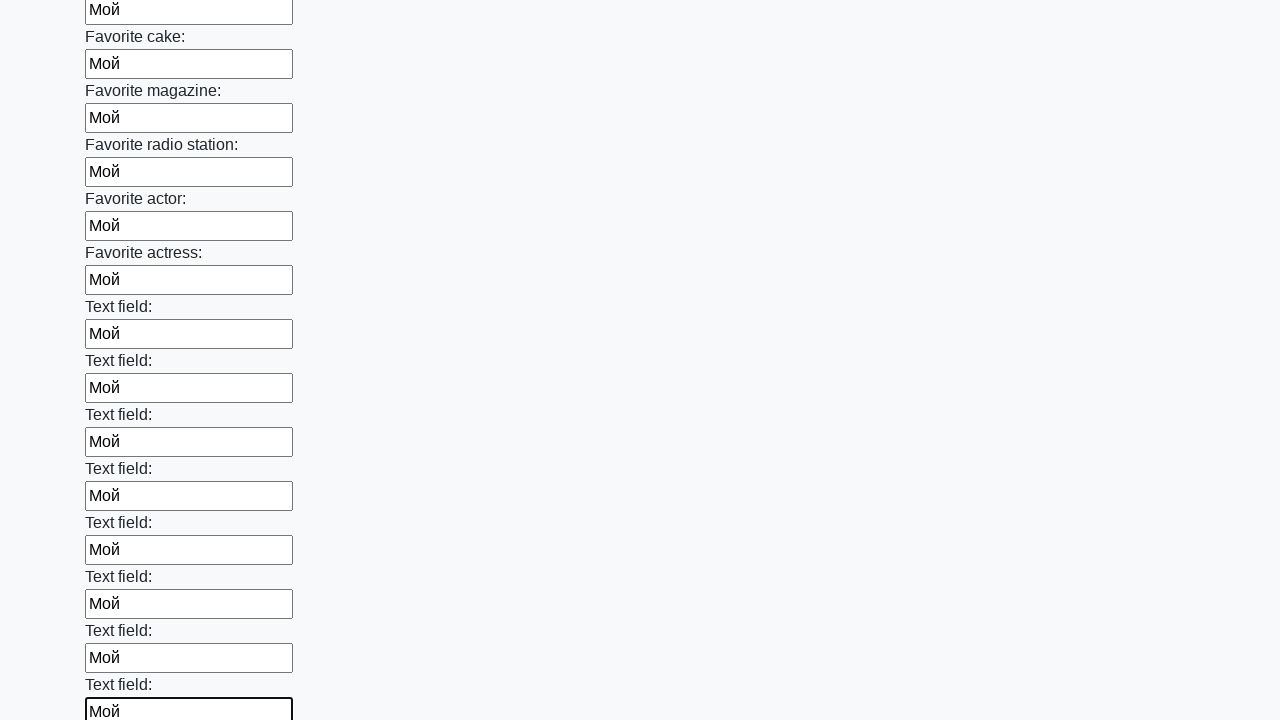

Filled an input field with 'Мой' on .first_block input >> nth=34
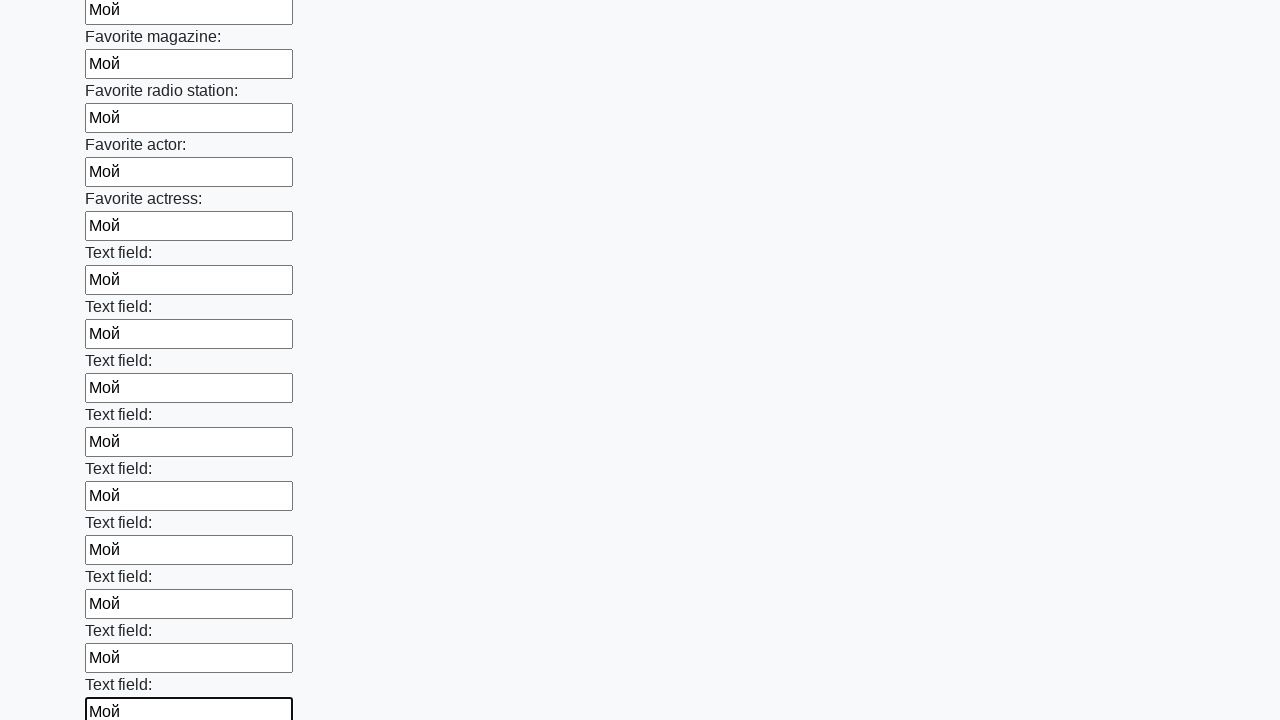

Filled an input field with 'Мой' on .first_block input >> nth=35
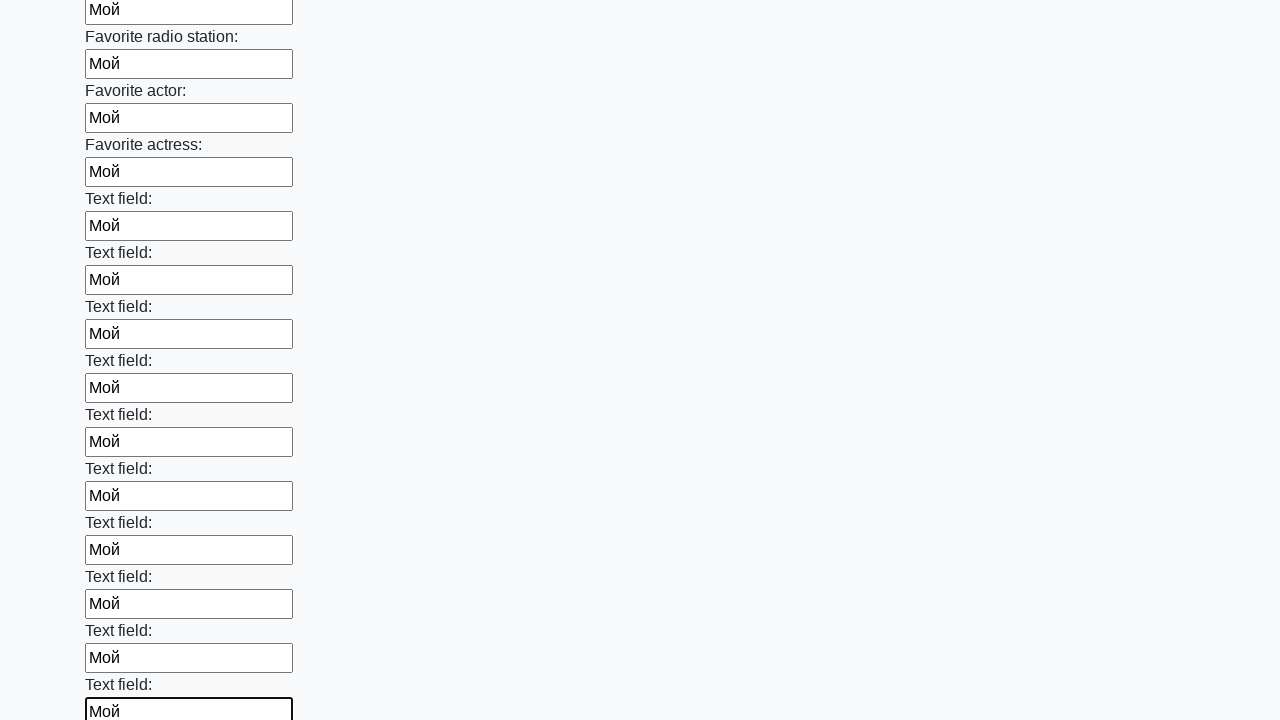

Filled an input field with 'Мой' on .first_block input >> nth=36
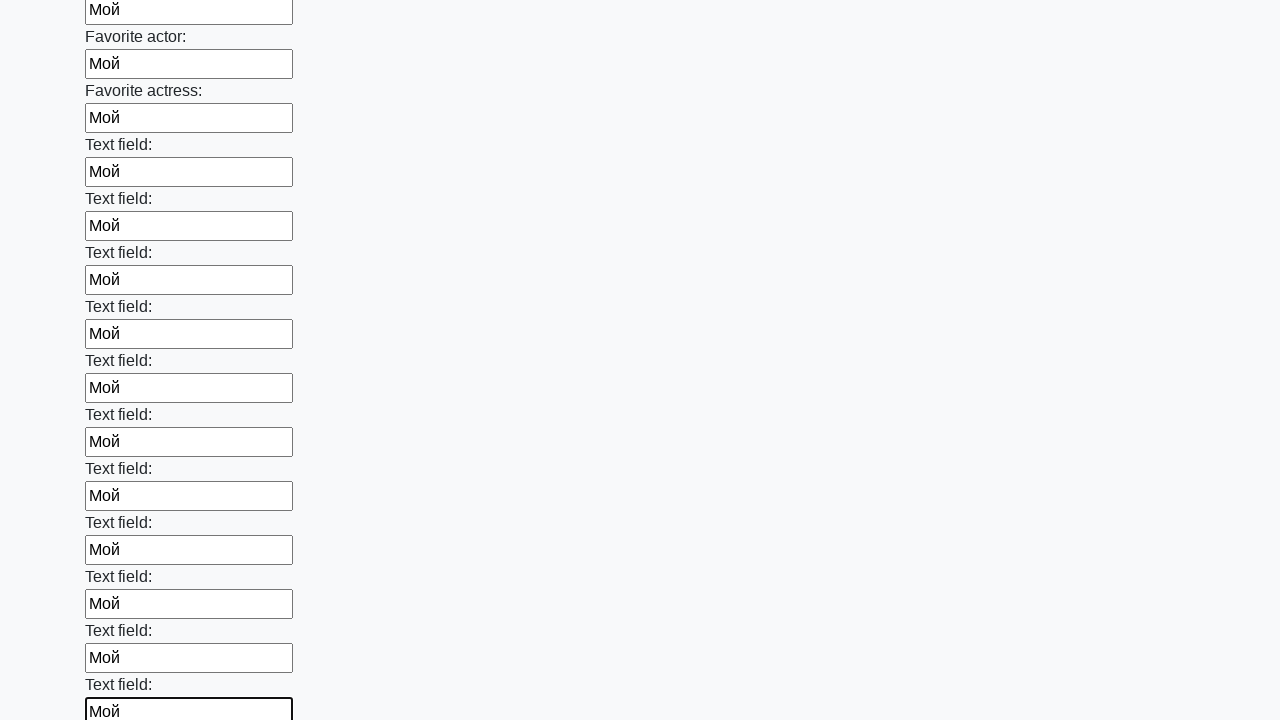

Filled an input field with 'Мой' on .first_block input >> nth=37
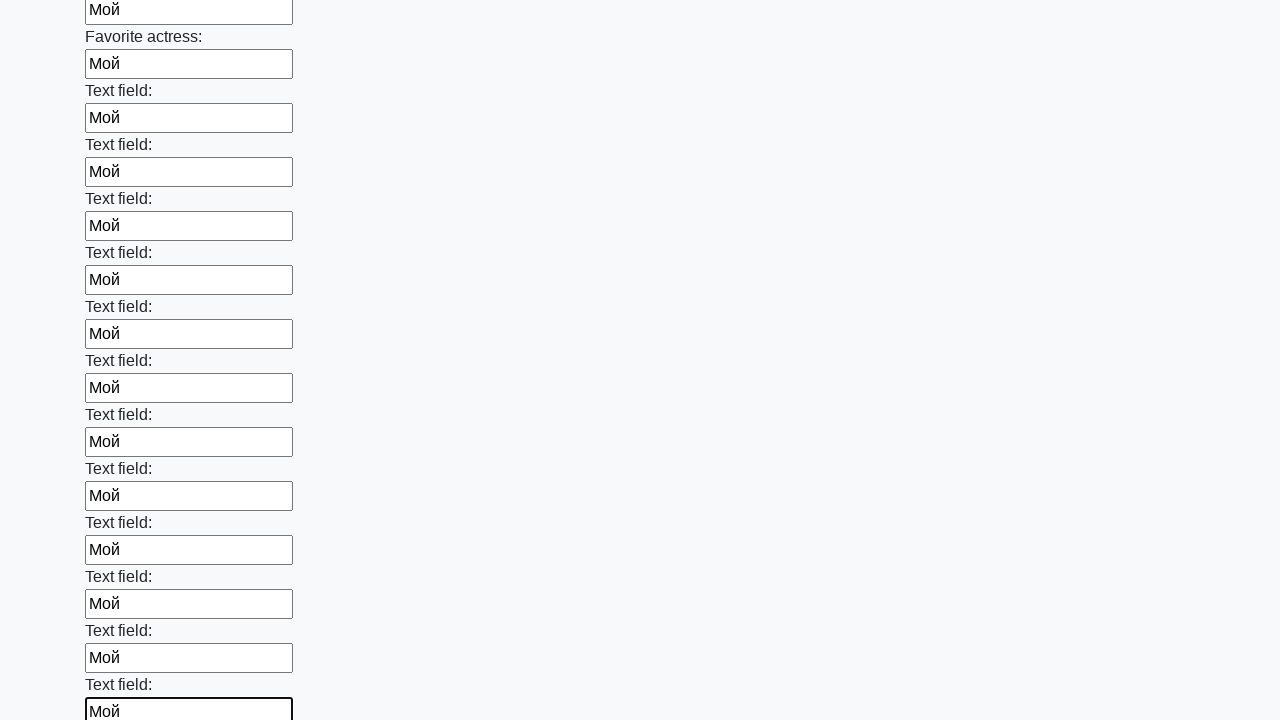

Filled an input field with 'Мой' on .first_block input >> nth=38
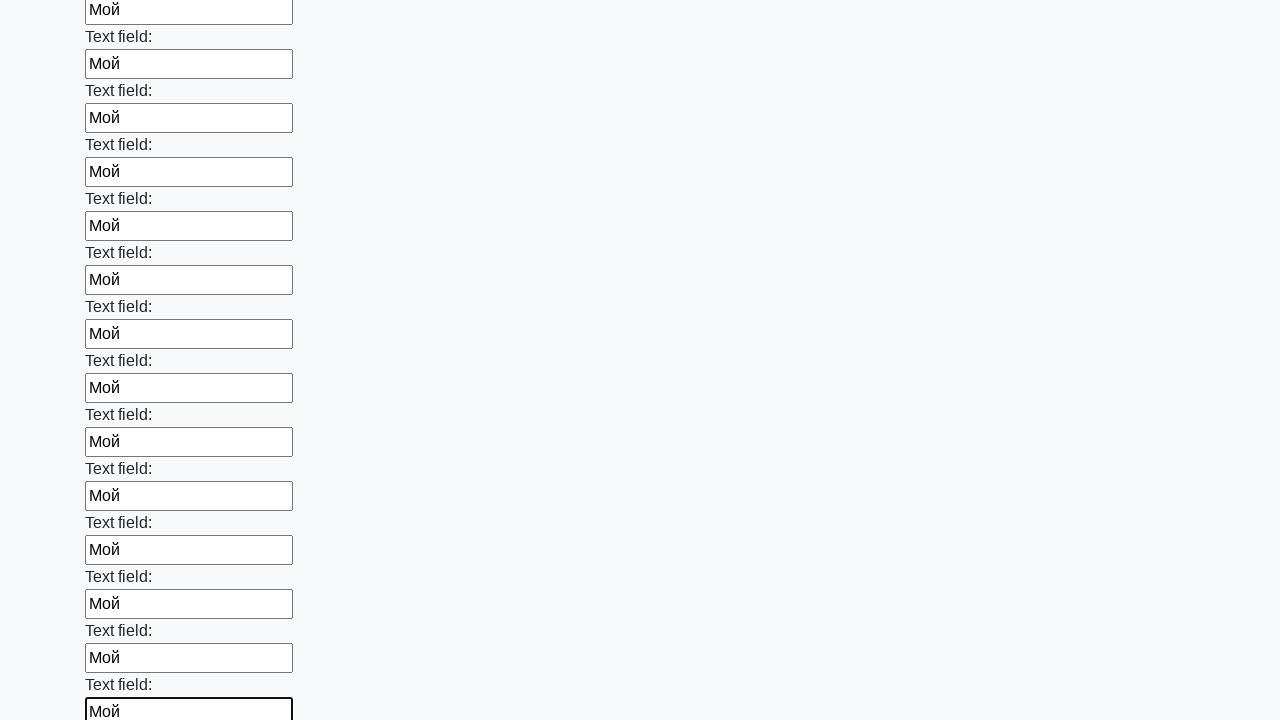

Filled an input field with 'Мой' on .first_block input >> nth=39
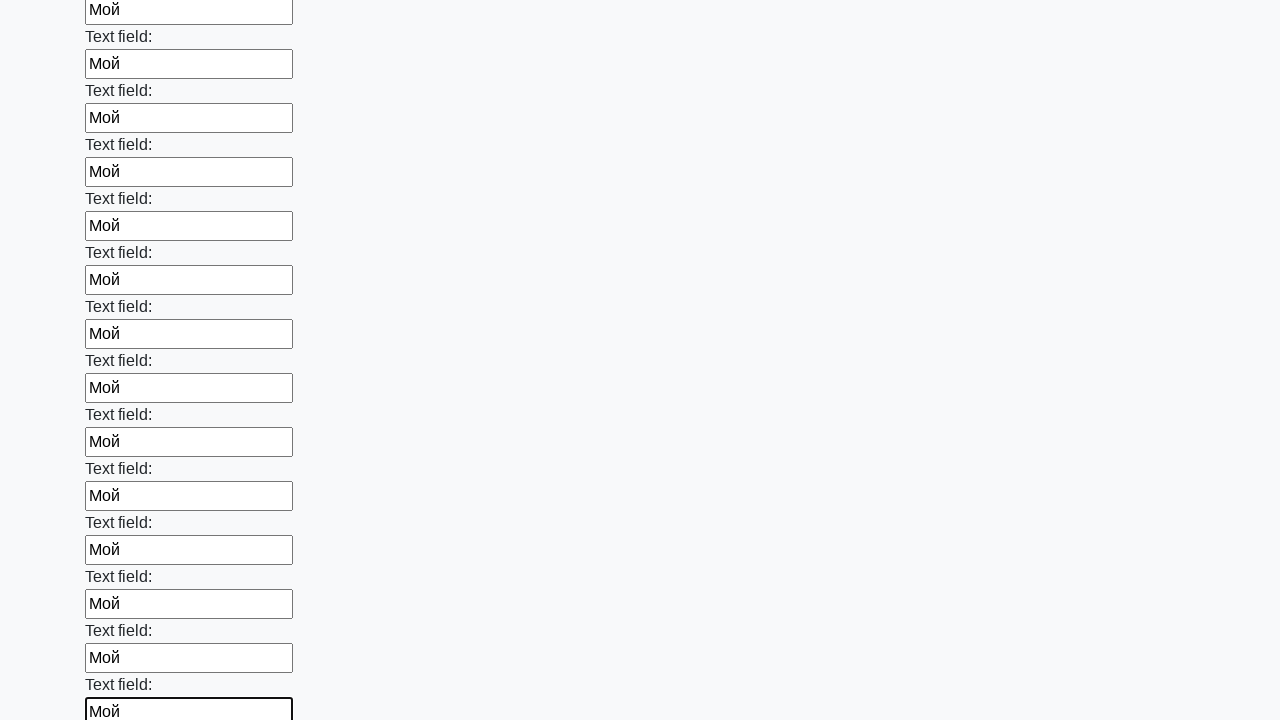

Filled an input field with 'Мой' on .first_block input >> nth=40
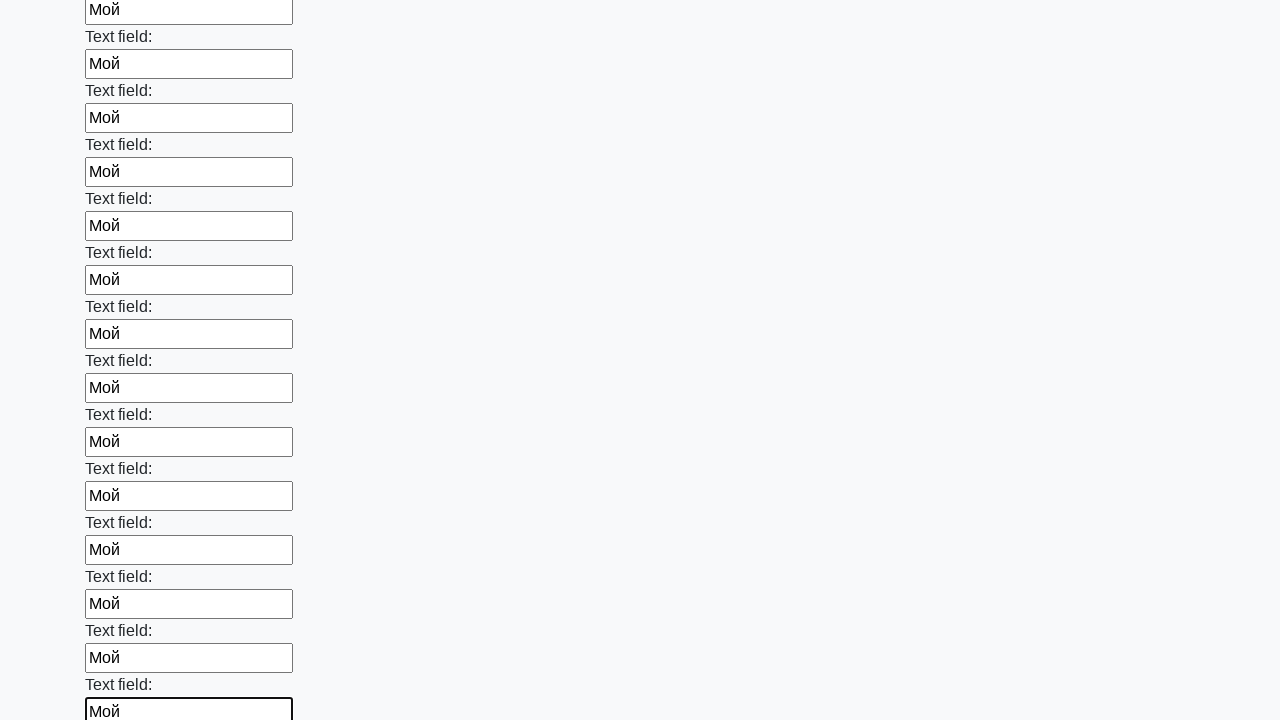

Filled an input field with 'Мой' on .first_block input >> nth=41
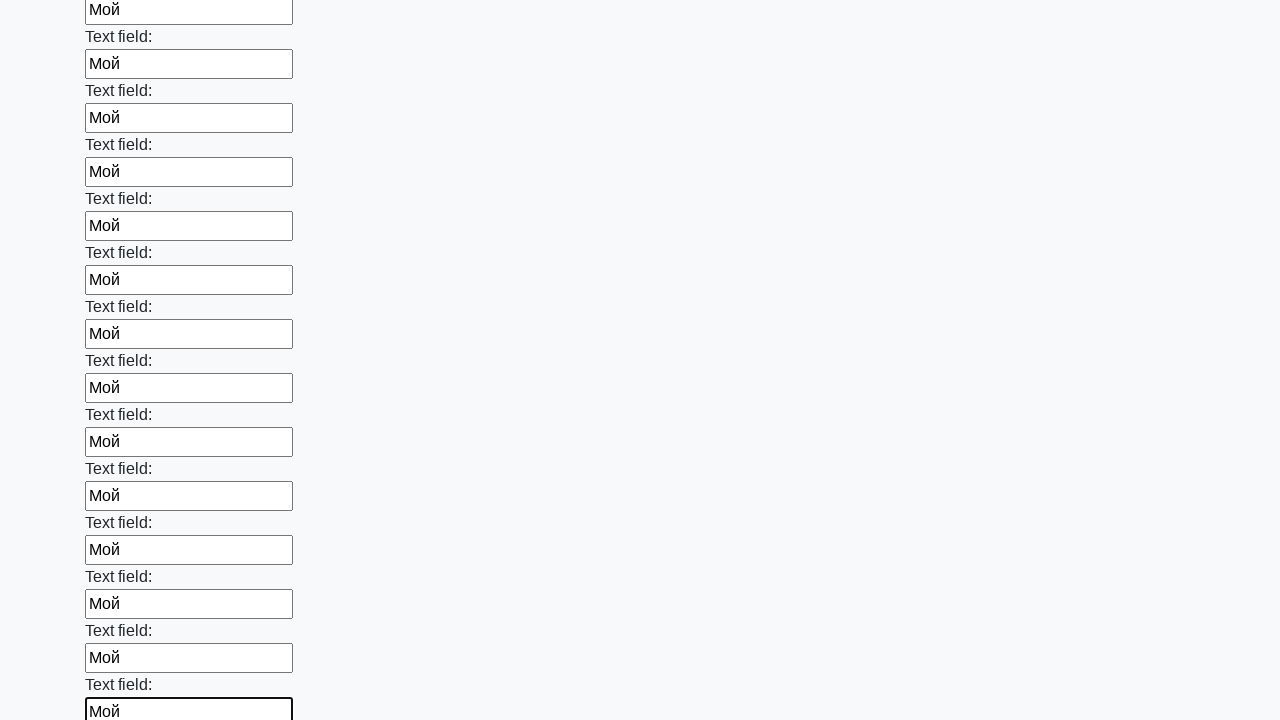

Filled an input field with 'Мой' on .first_block input >> nth=42
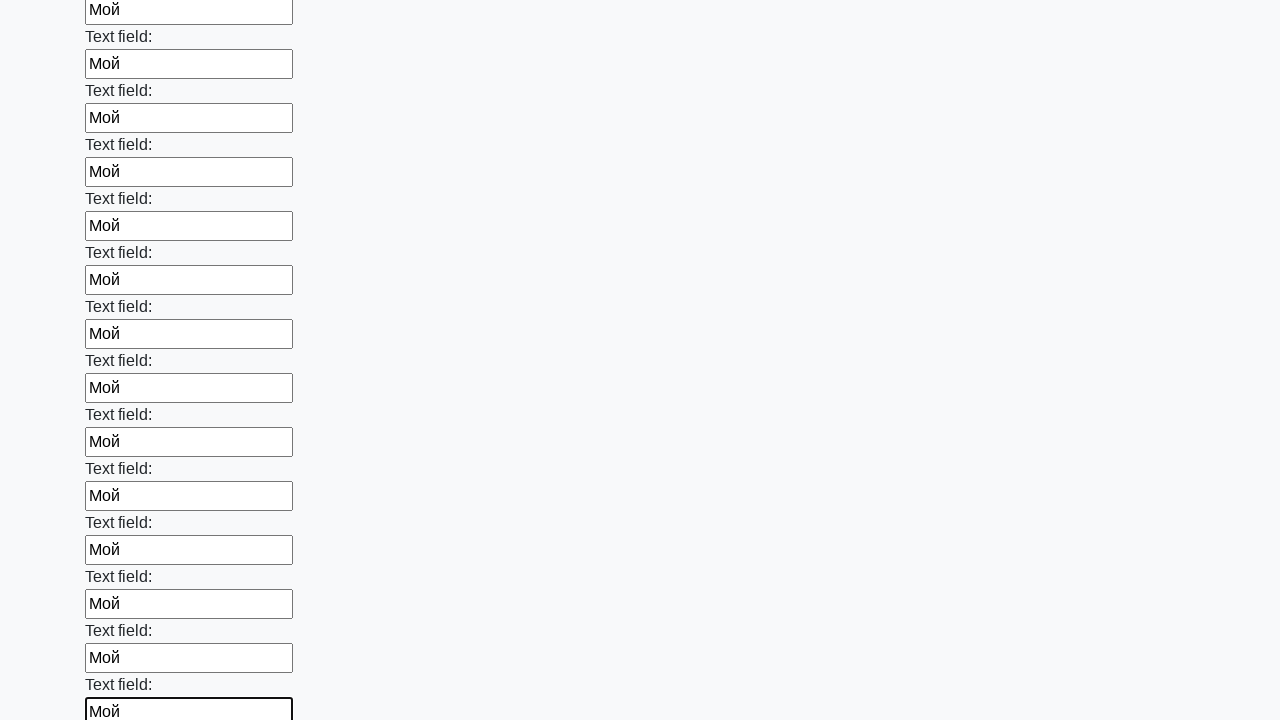

Filled an input field with 'Мой' on .first_block input >> nth=43
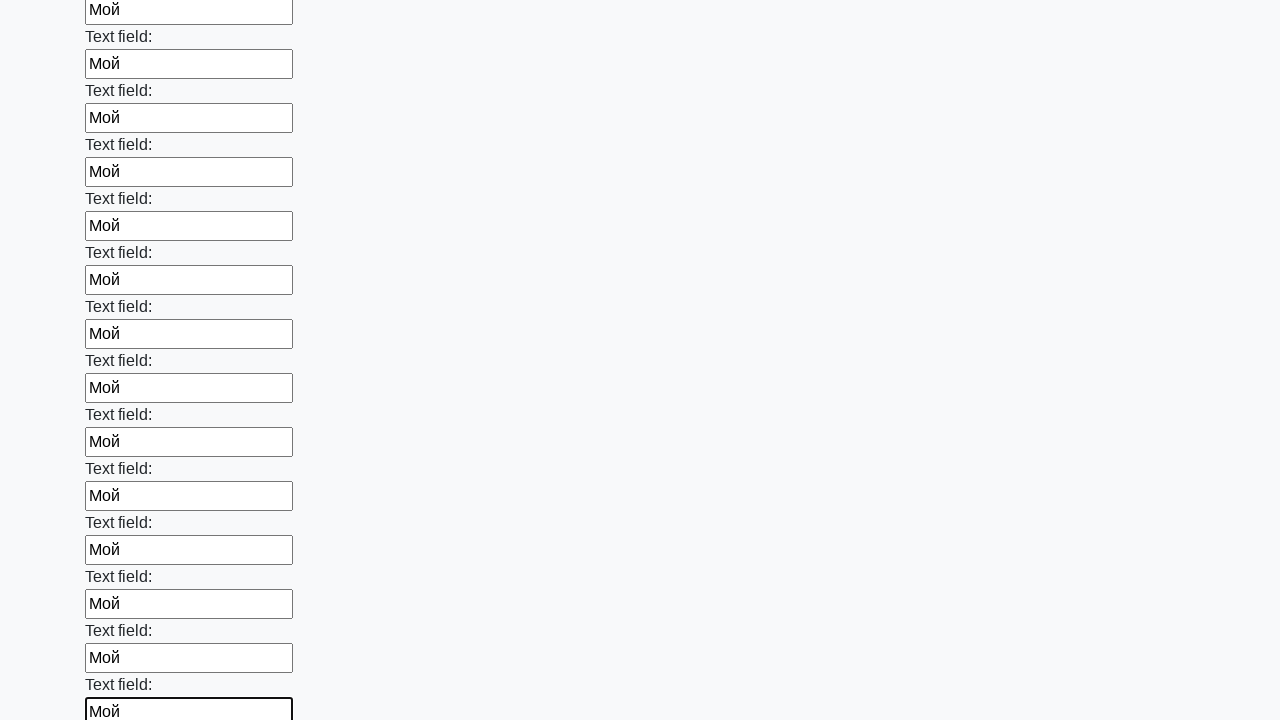

Filled an input field with 'Мой' on .first_block input >> nth=44
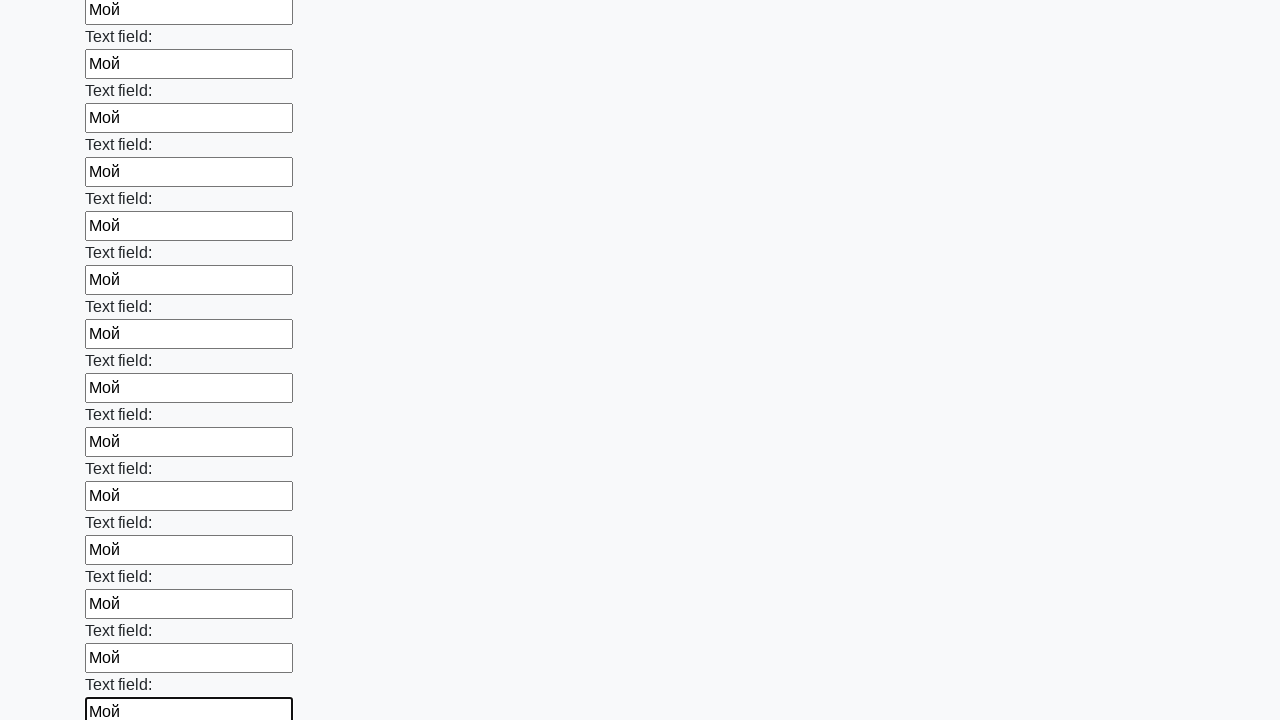

Filled an input field with 'Мой' on .first_block input >> nth=45
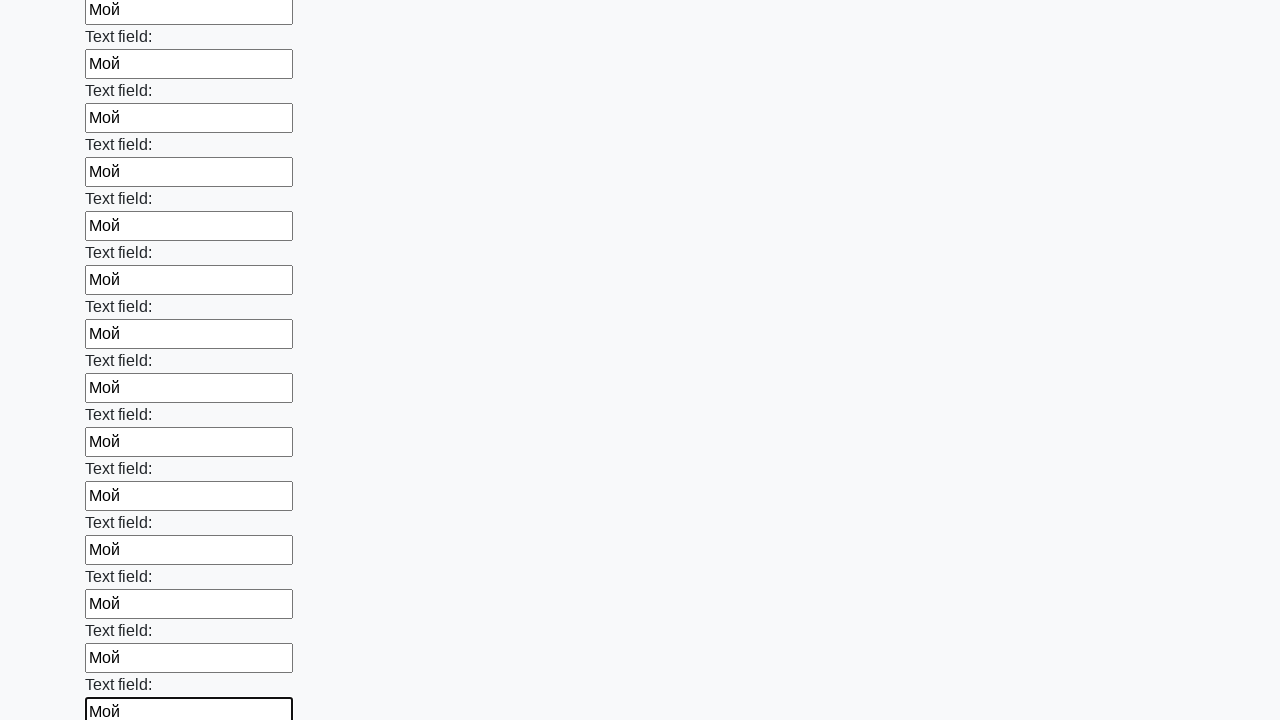

Filled an input field with 'Мой' on .first_block input >> nth=46
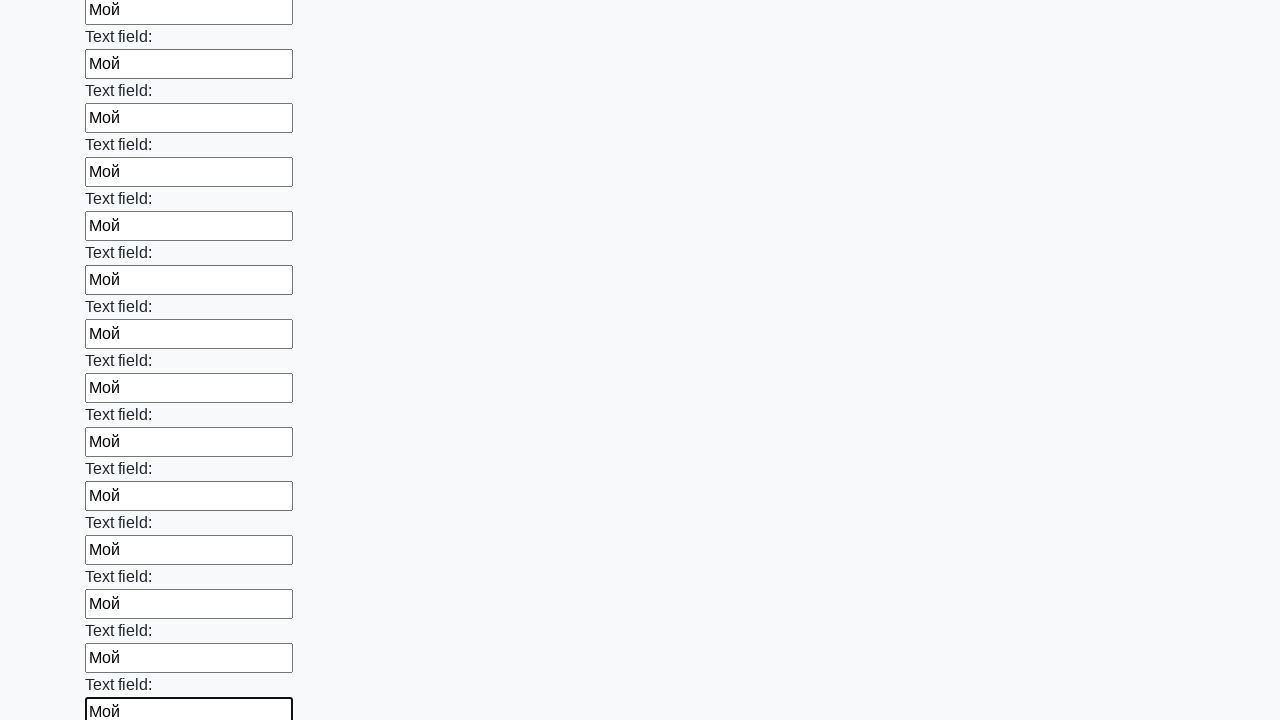

Filled an input field with 'Мой' on .first_block input >> nth=47
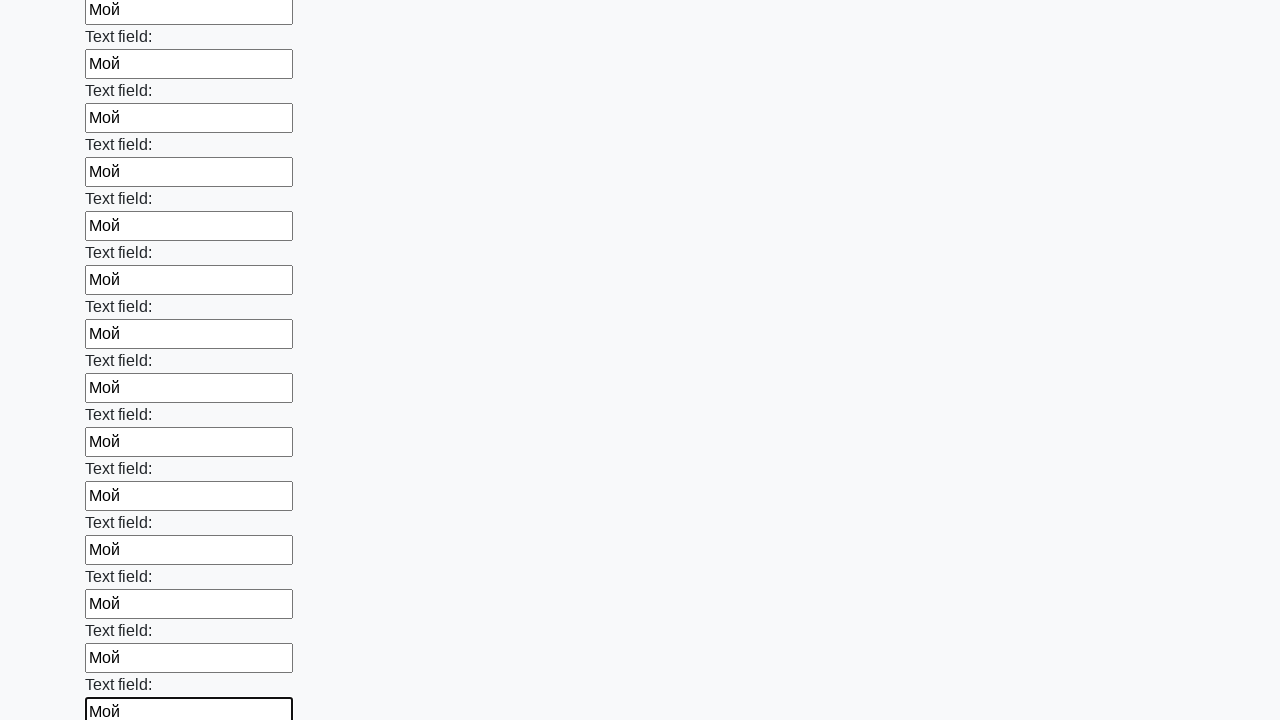

Filled an input field with 'Мой' on .first_block input >> nth=48
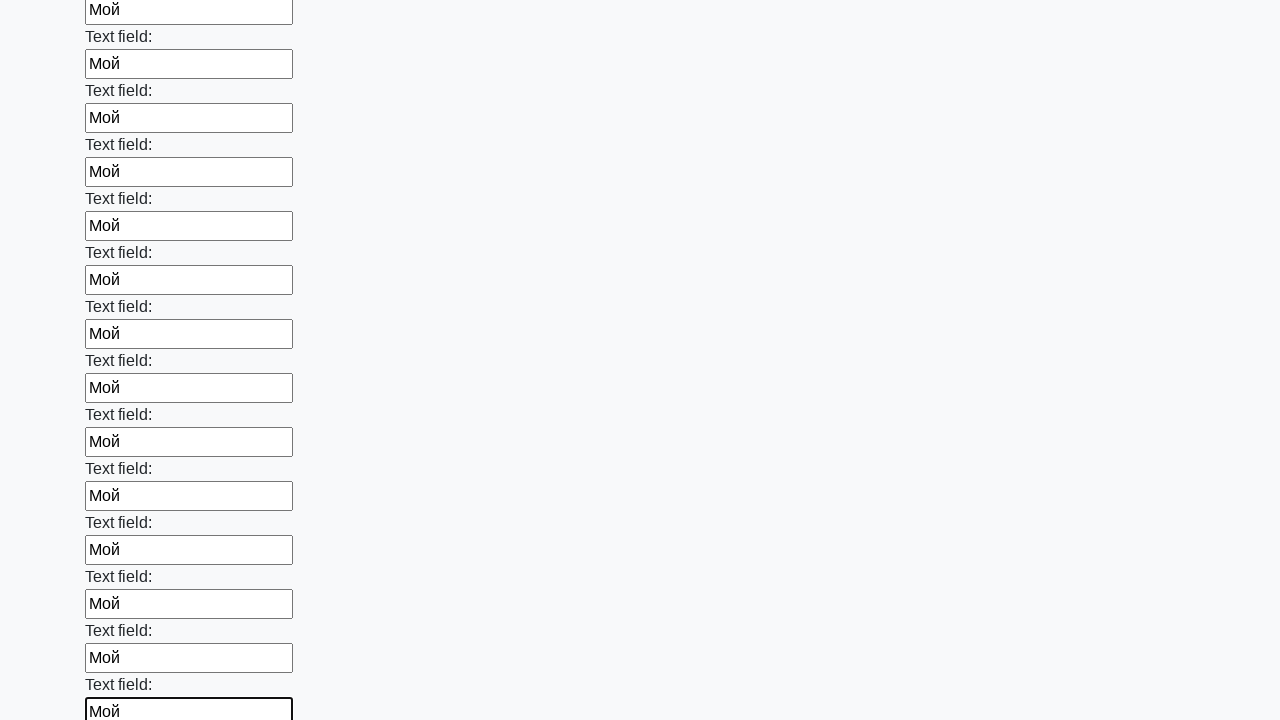

Filled an input field with 'Мой' on .first_block input >> nth=49
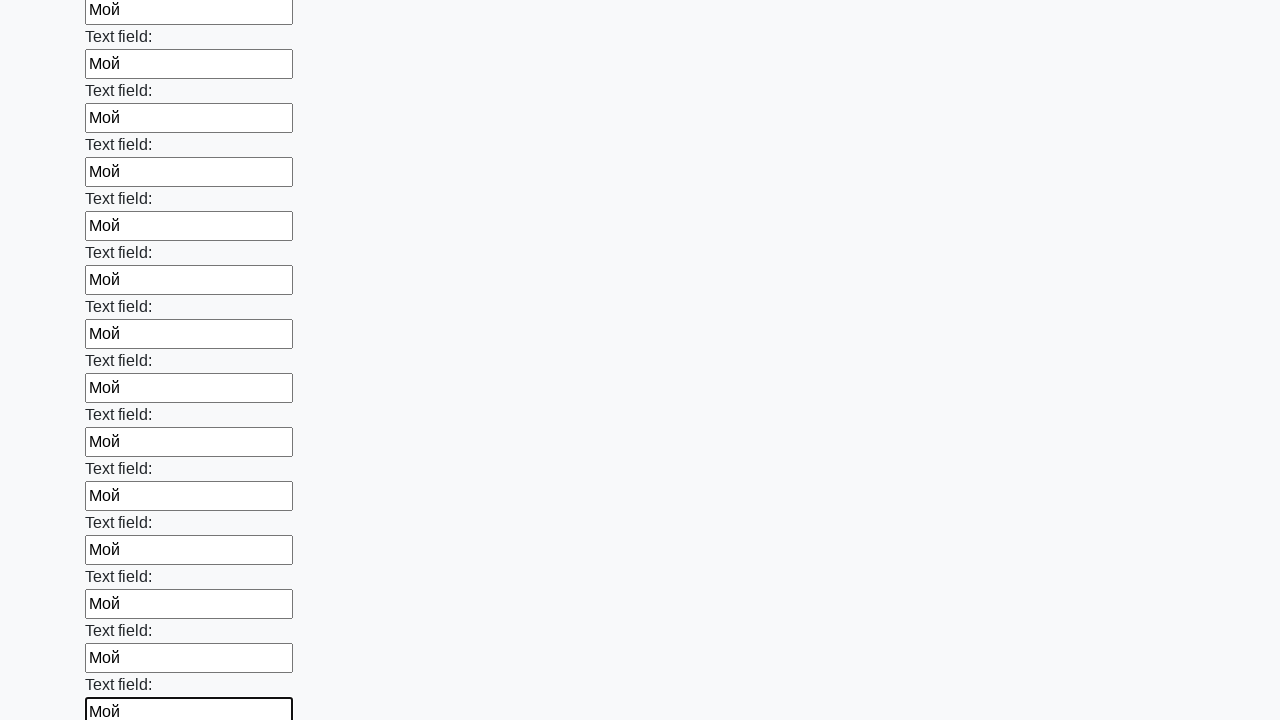

Filled an input field with 'Мой' on .first_block input >> nth=50
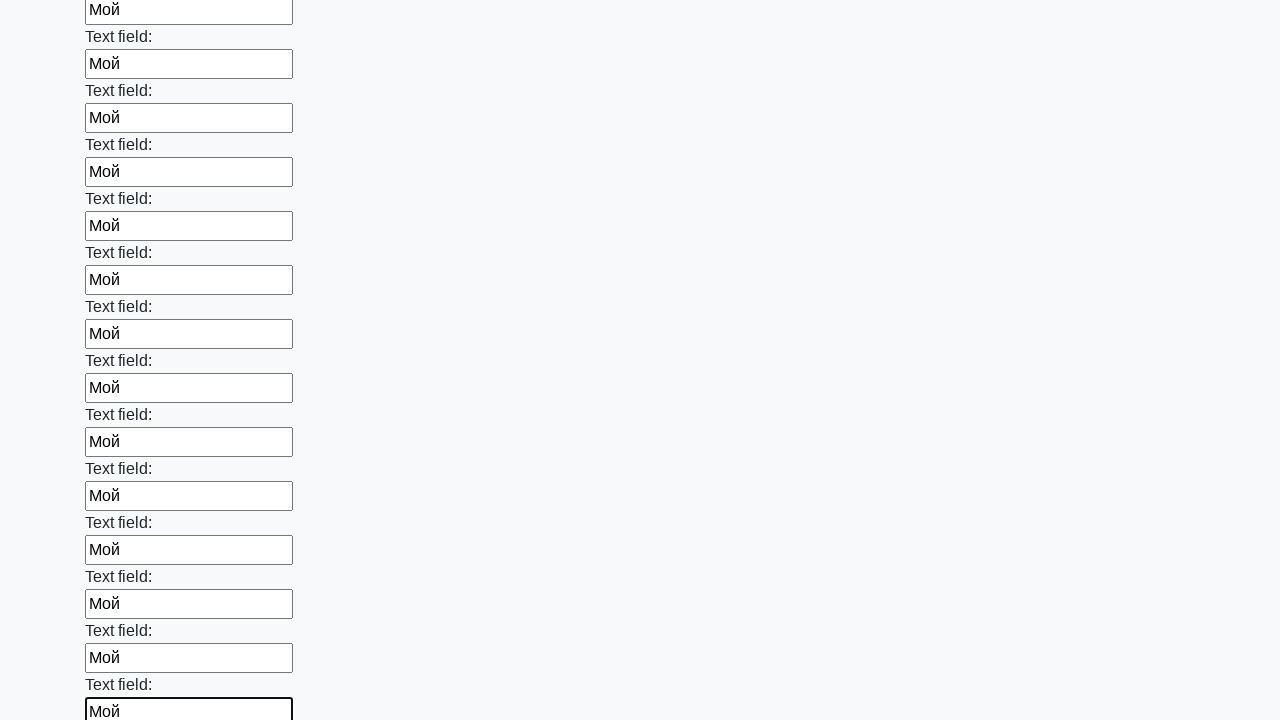

Filled an input field with 'Мой' on .first_block input >> nth=51
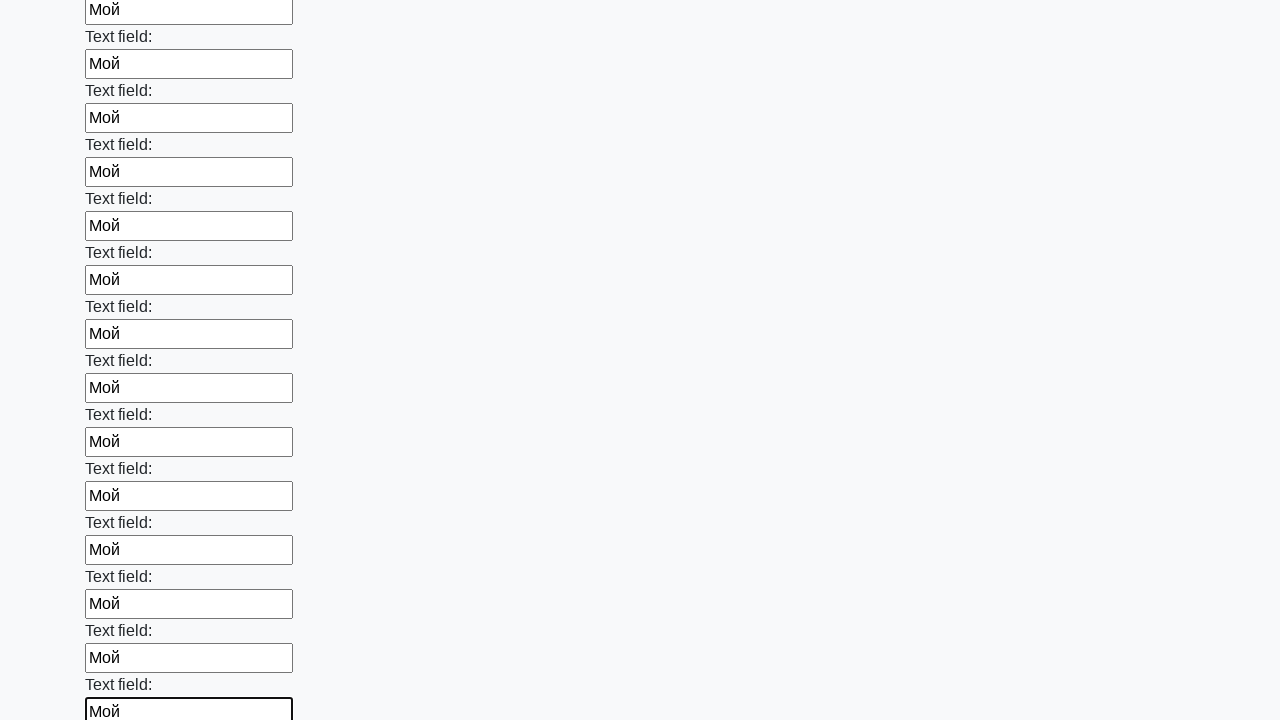

Filled an input field with 'Мой' on .first_block input >> nth=52
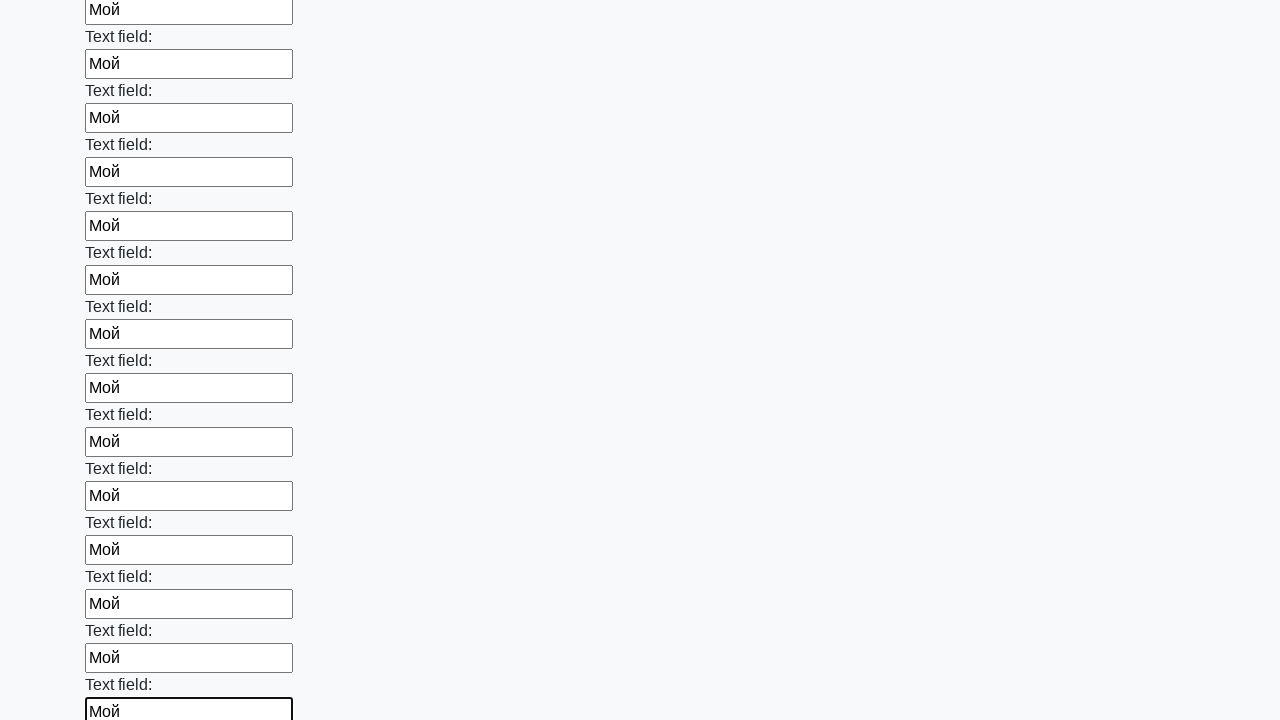

Filled an input field with 'Мой' on .first_block input >> nth=53
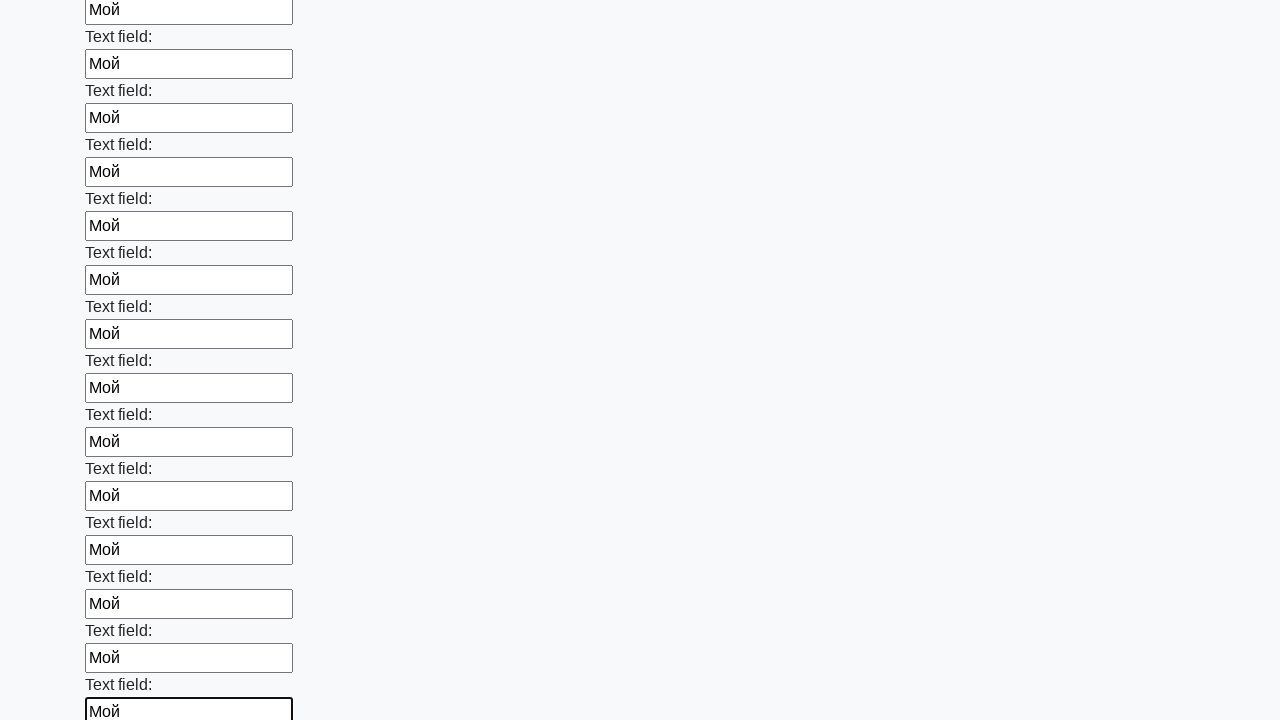

Filled an input field with 'Мой' on .first_block input >> nth=54
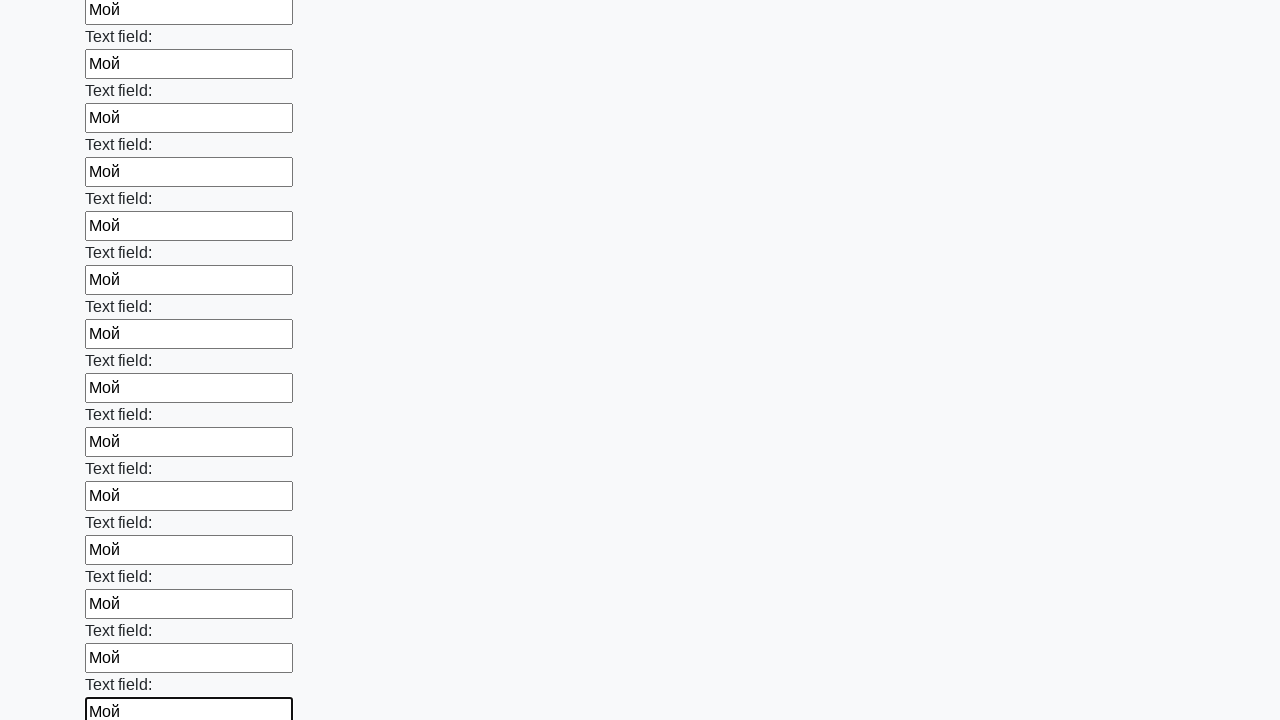

Filled an input field with 'Мой' on .first_block input >> nth=55
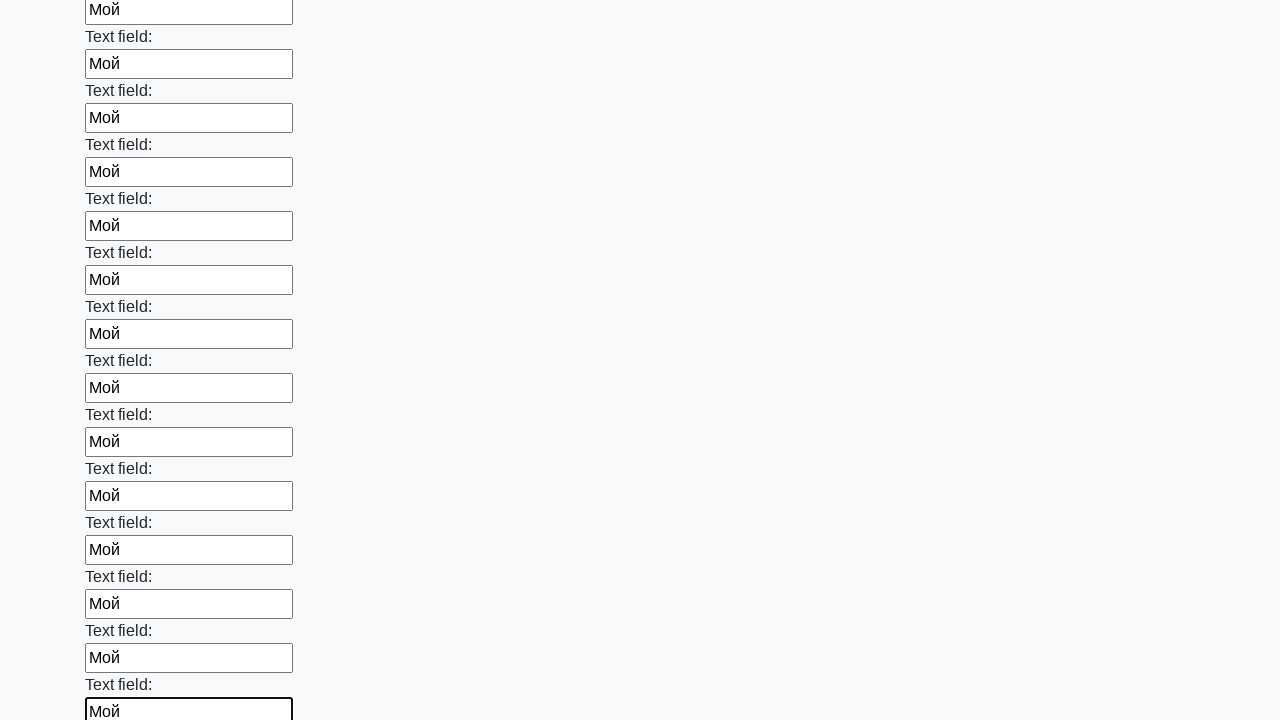

Filled an input field with 'Мой' on .first_block input >> nth=56
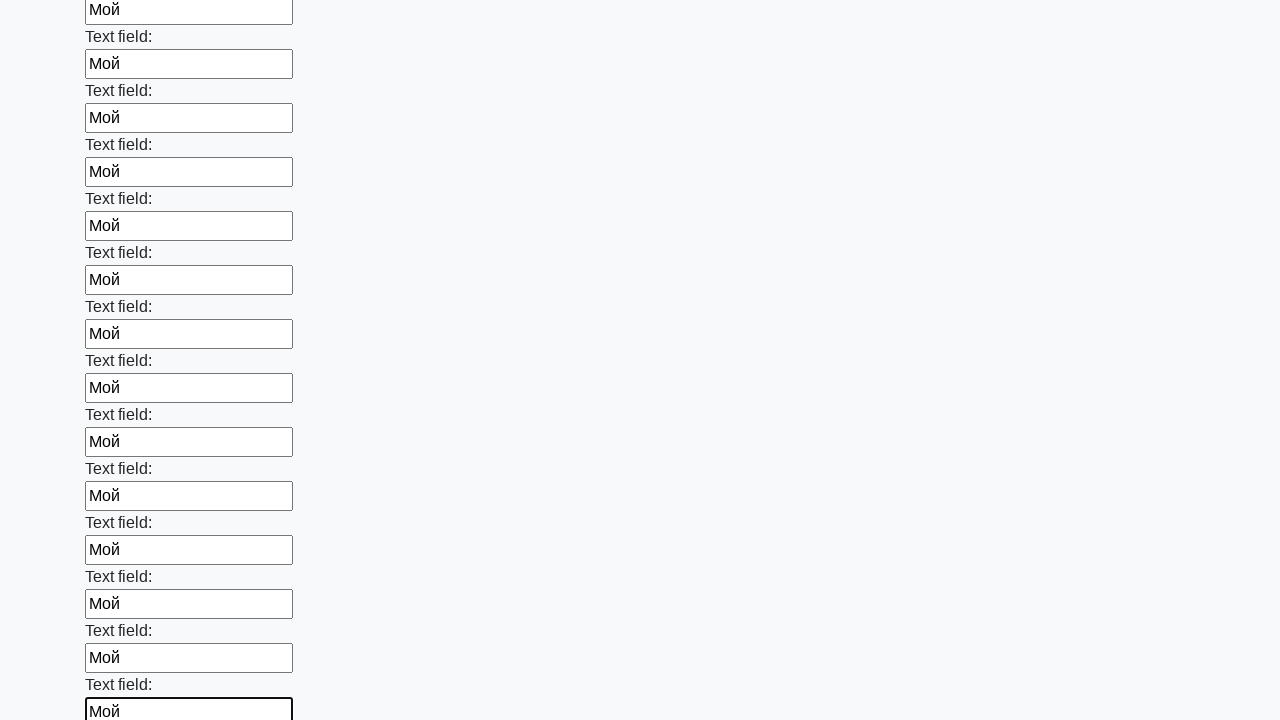

Filled an input field with 'Мой' on .first_block input >> nth=57
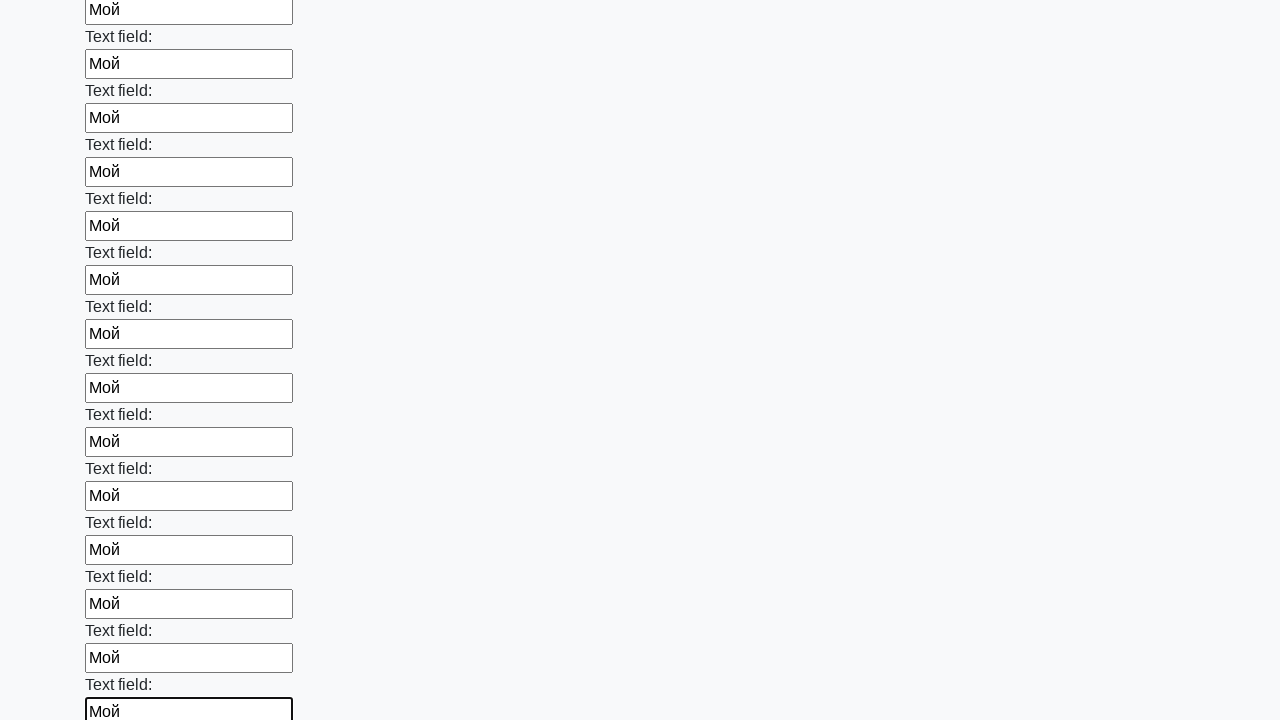

Filled an input field with 'Мой' on .first_block input >> nth=58
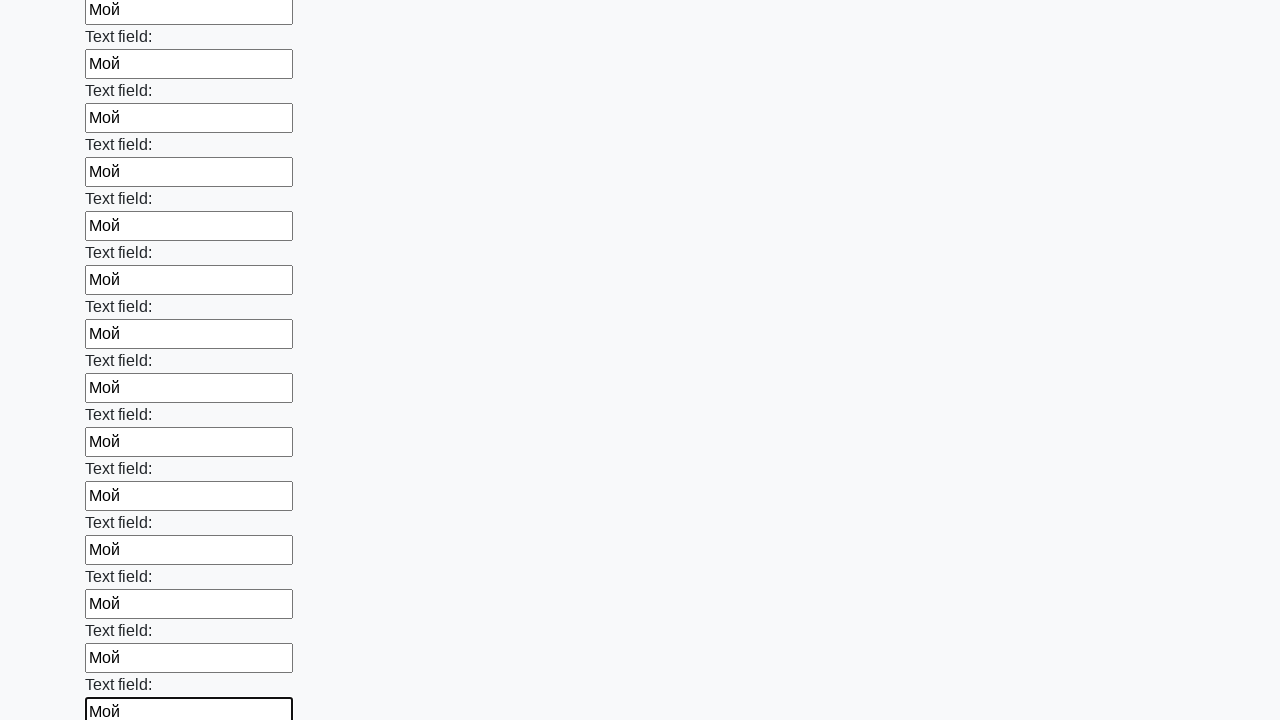

Filled an input field with 'Мой' on .first_block input >> nth=59
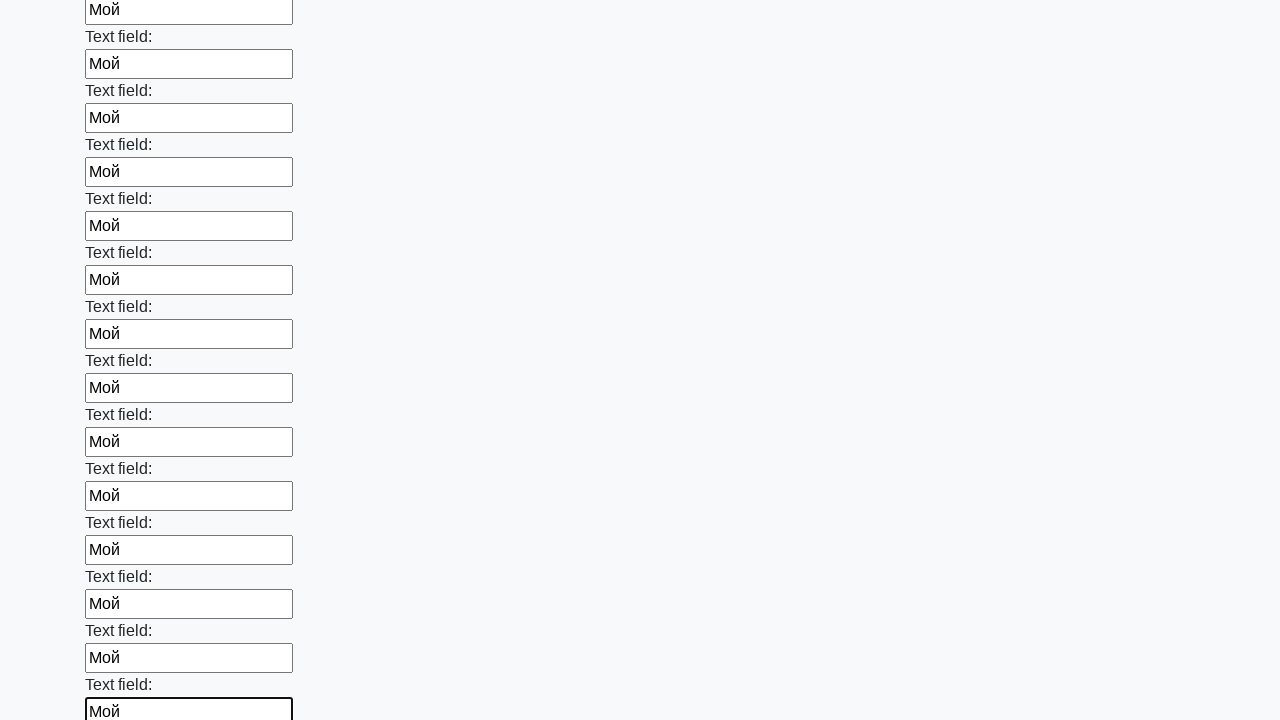

Filled an input field with 'Мой' on .first_block input >> nth=60
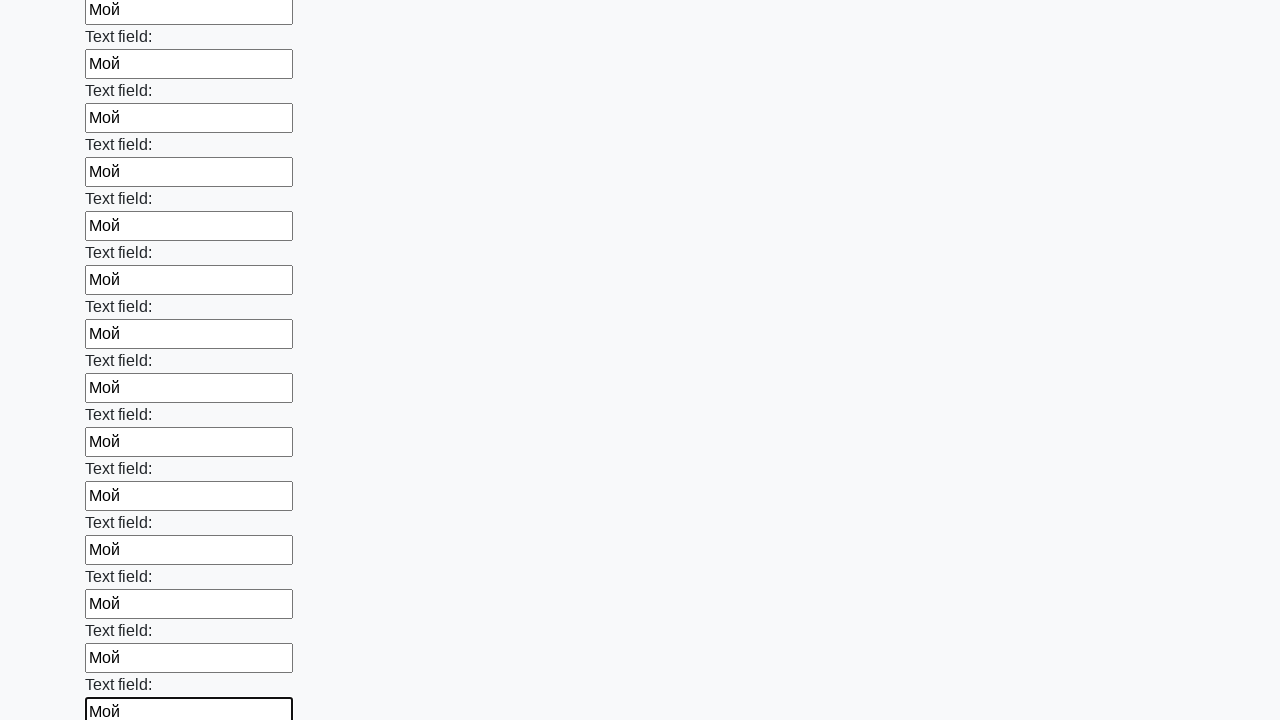

Filled an input field with 'Мой' on .first_block input >> nth=61
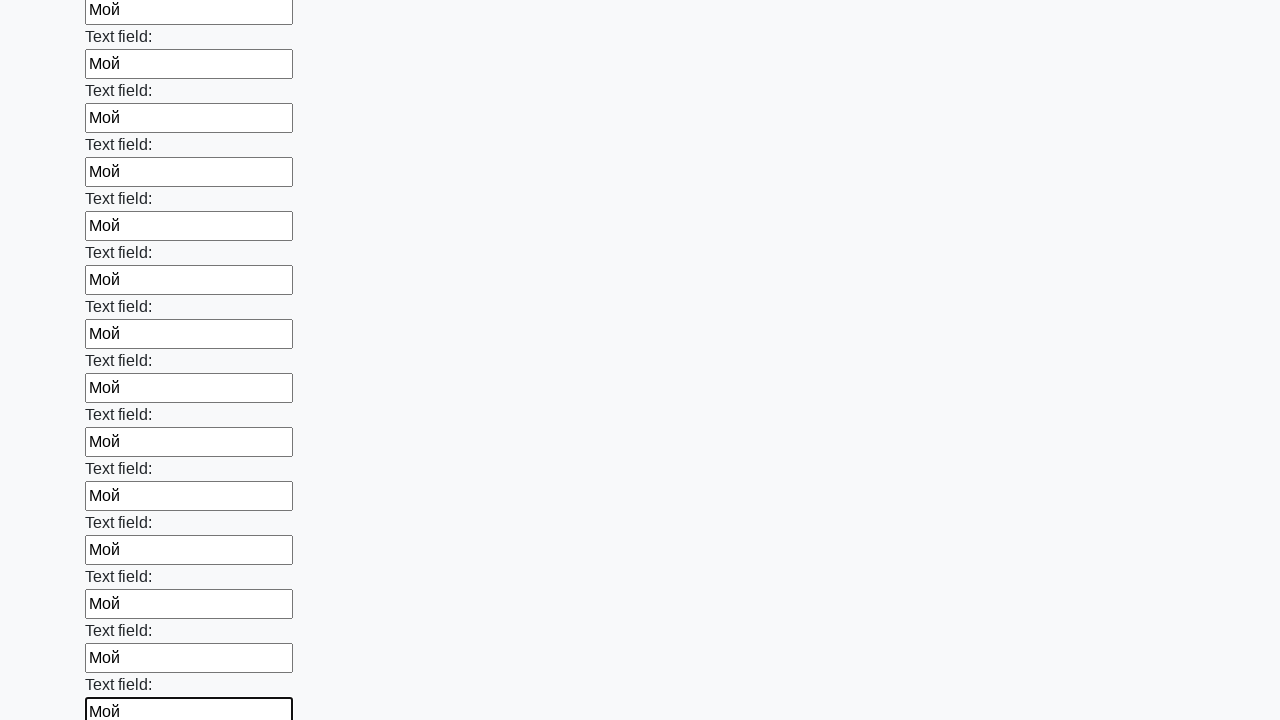

Filled an input field with 'Мой' on .first_block input >> nth=62
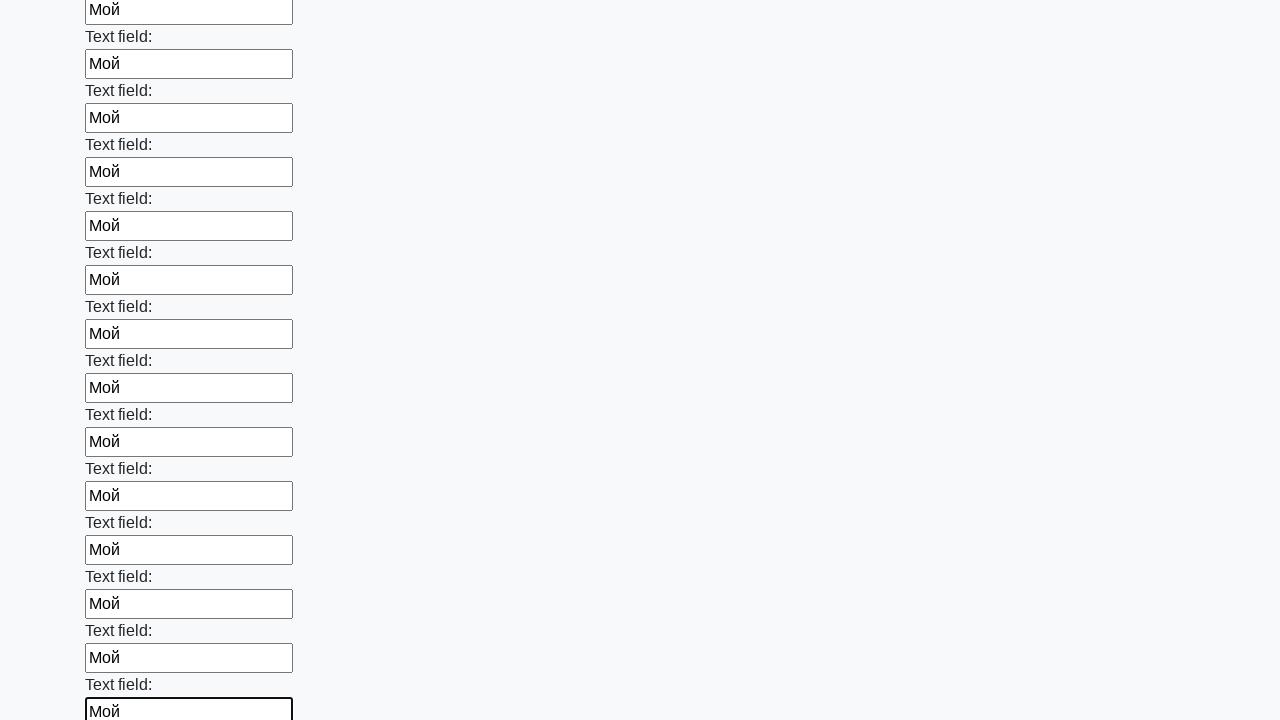

Filled an input field with 'Мой' on .first_block input >> nth=63
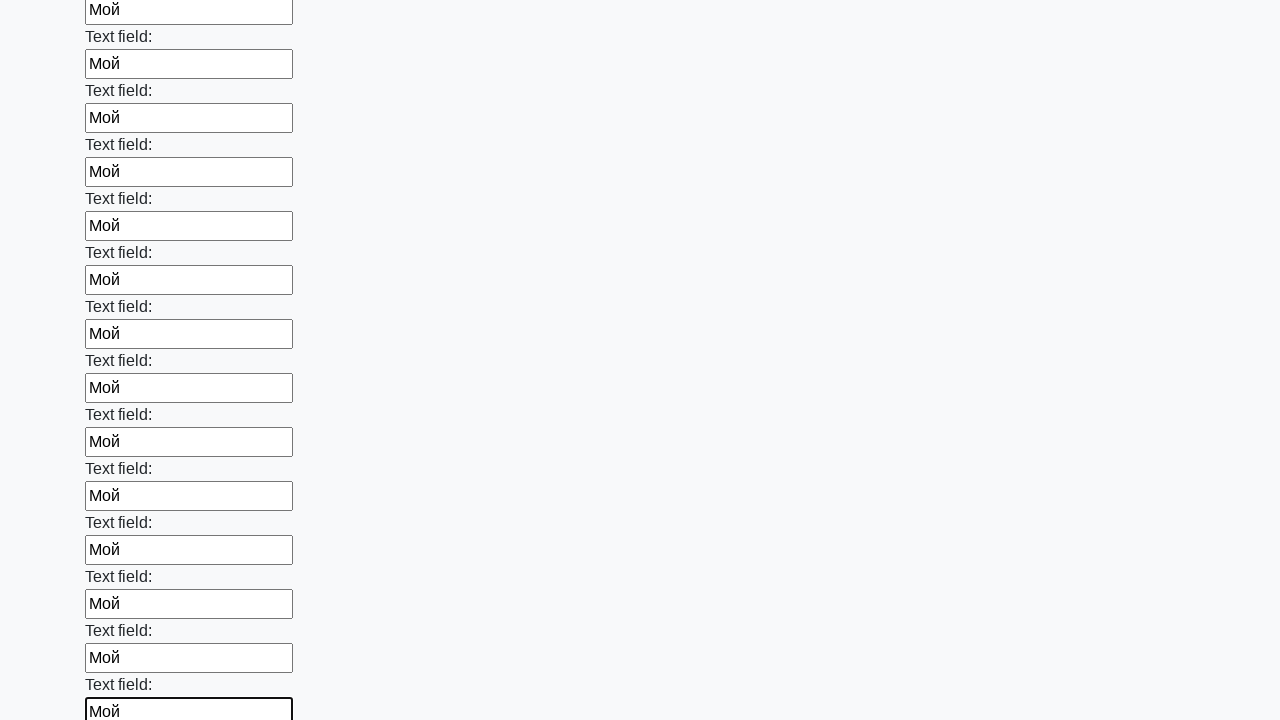

Filled an input field with 'Мой' on .first_block input >> nth=64
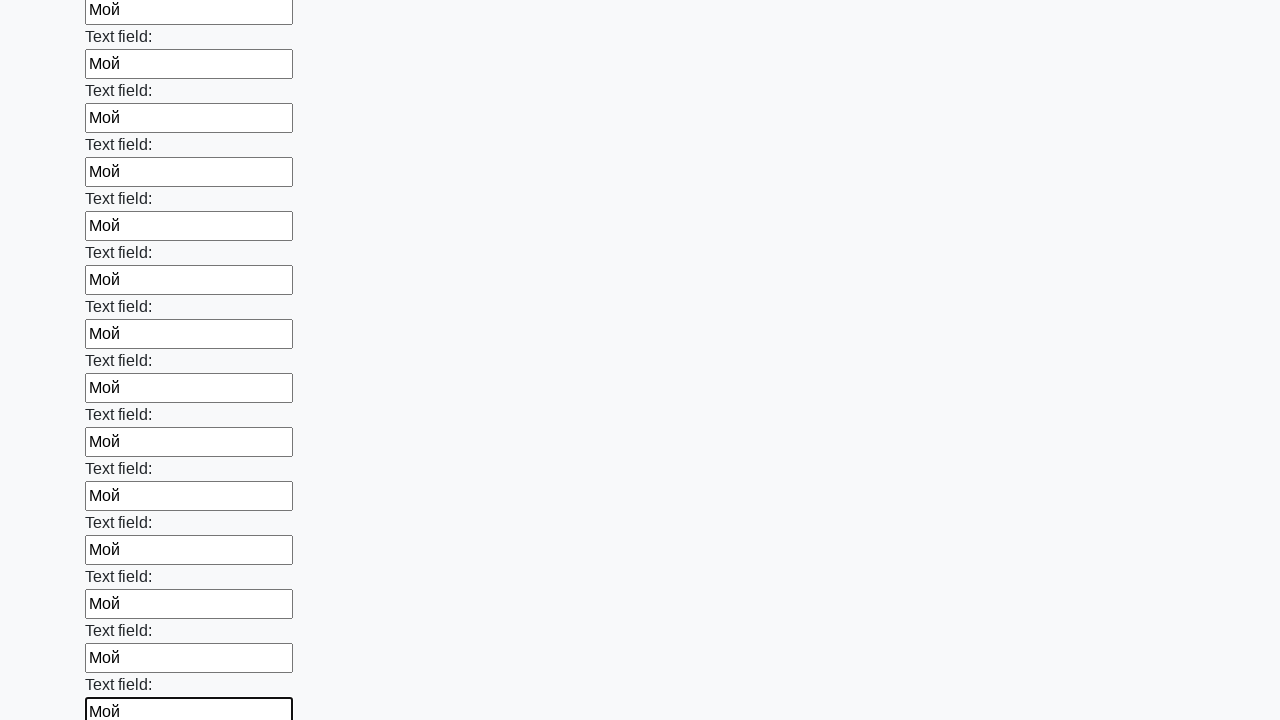

Filled an input field with 'Мой' on .first_block input >> nth=65
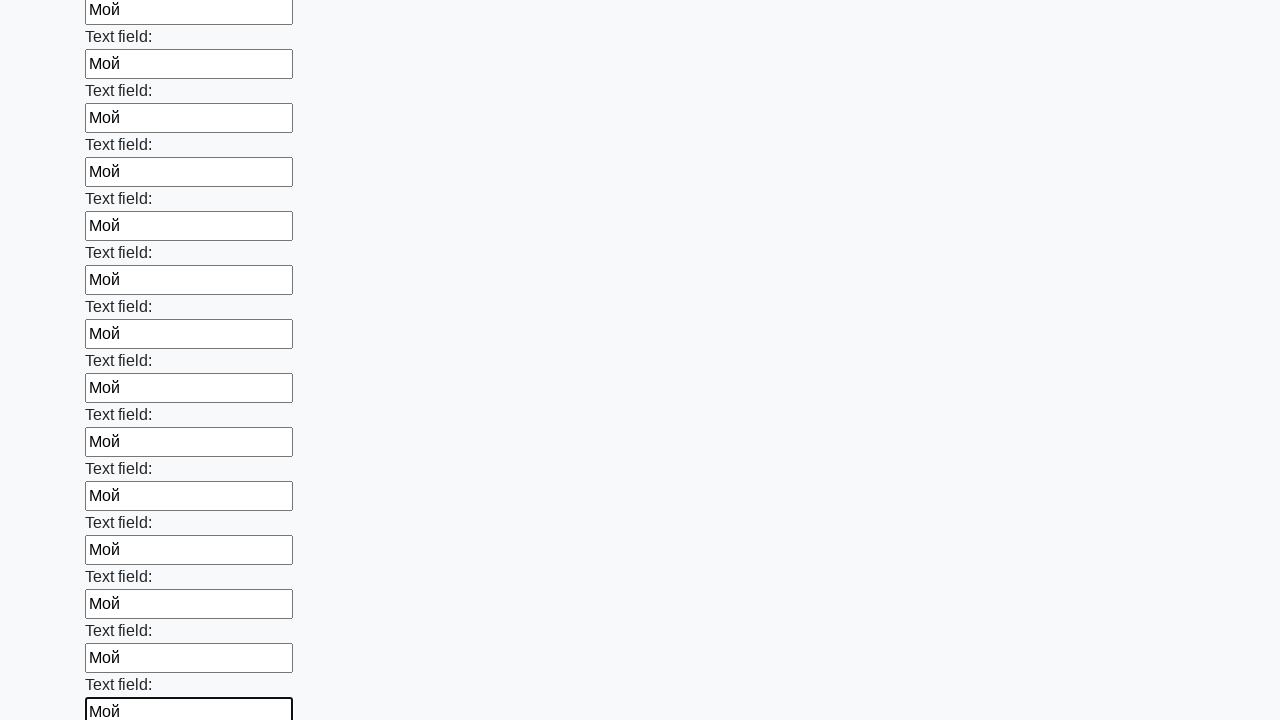

Filled an input field with 'Мой' on .first_block input >> nth=66
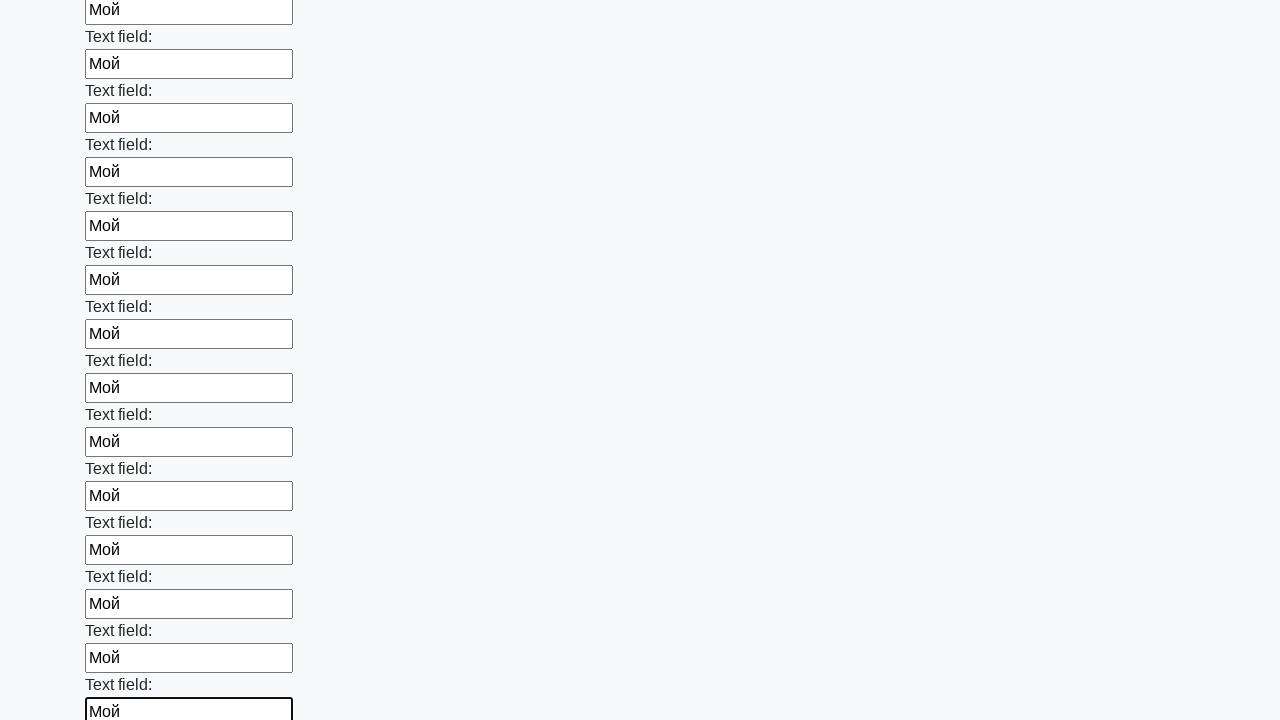

Filled an input field with 'Мой' on .first_block input >> nth=67
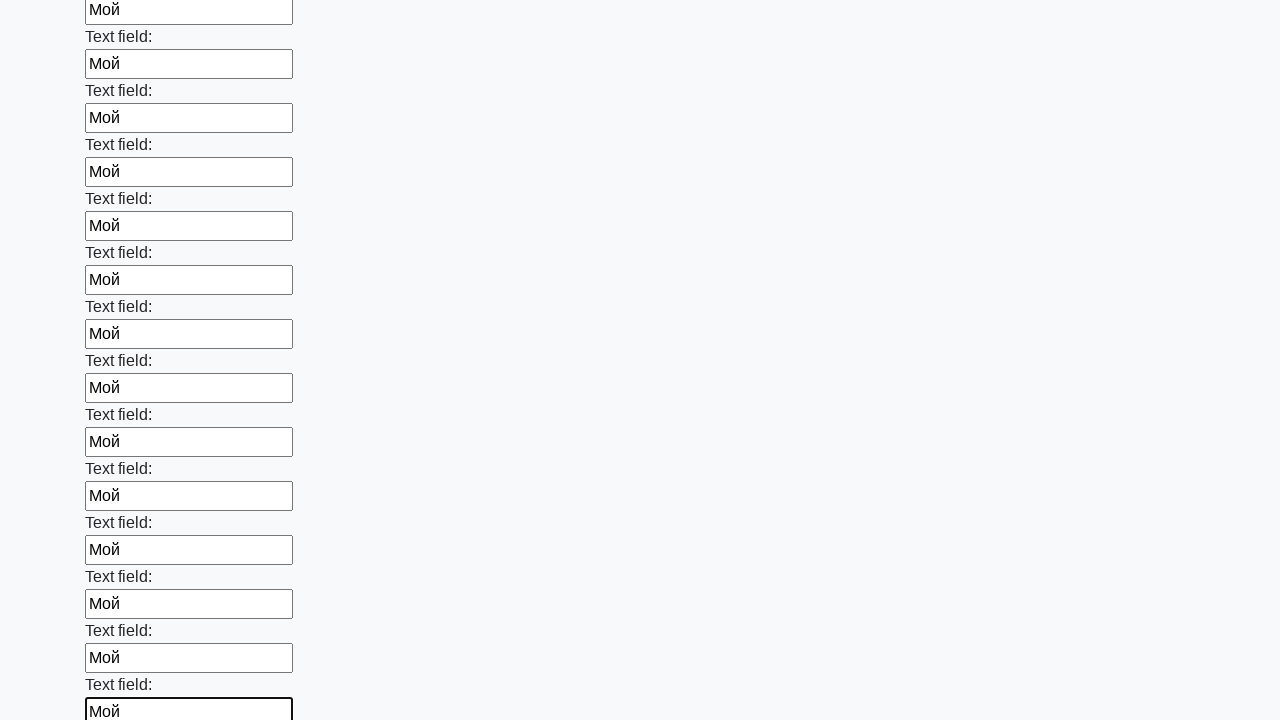

Filled an input field with 'Мой' on .first_block input >> nth=68
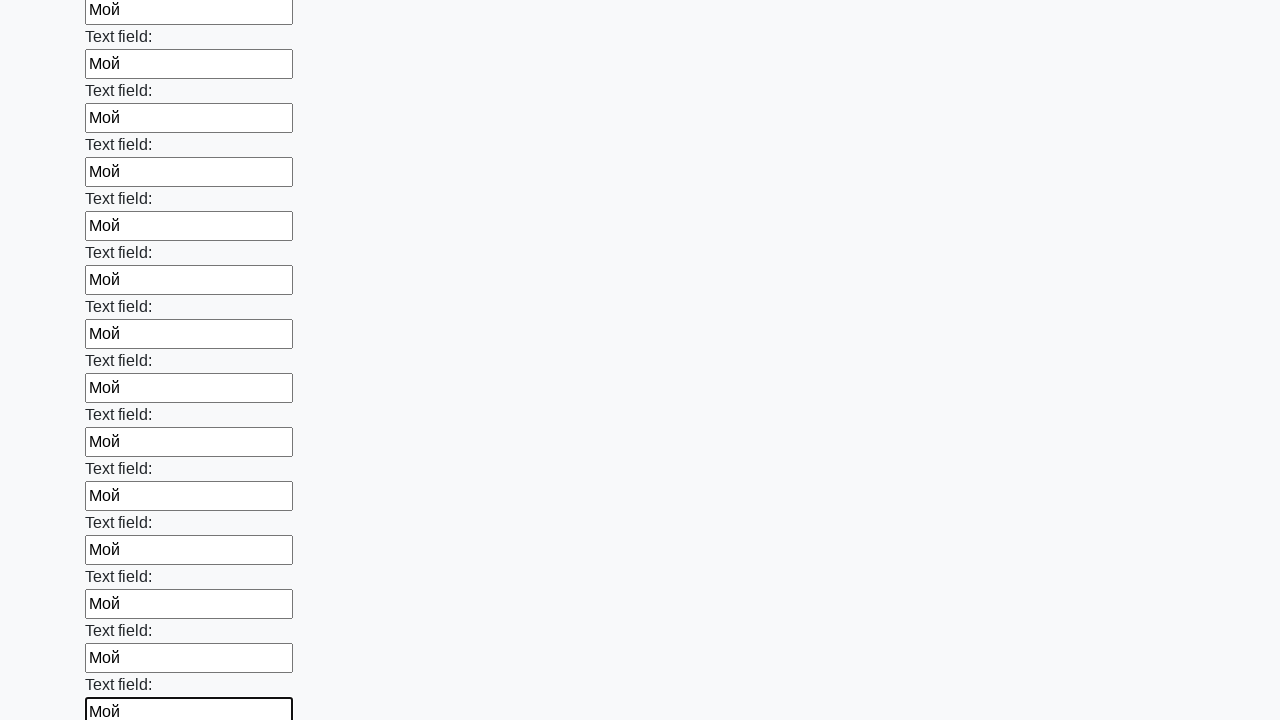

Filled an input field with 'Мой' on .first_block input >> nth=69
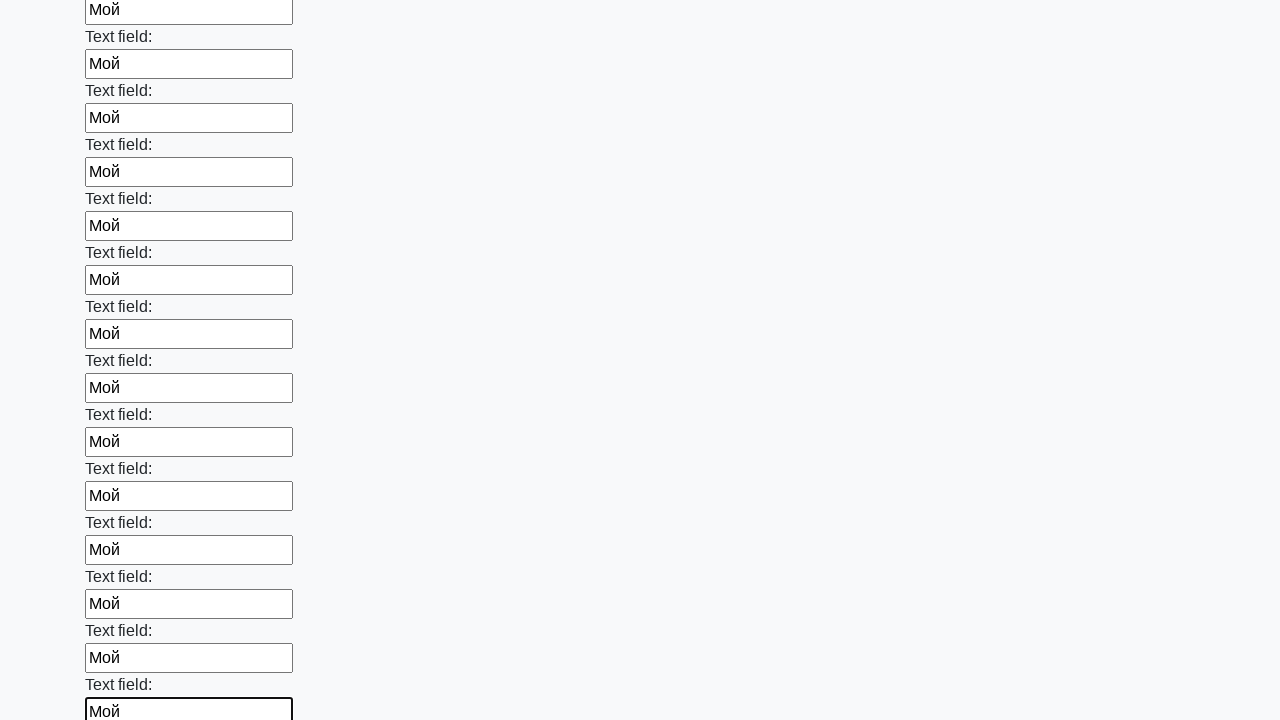

Filled an input field with 'Мой' on .first_block input >> nth=70
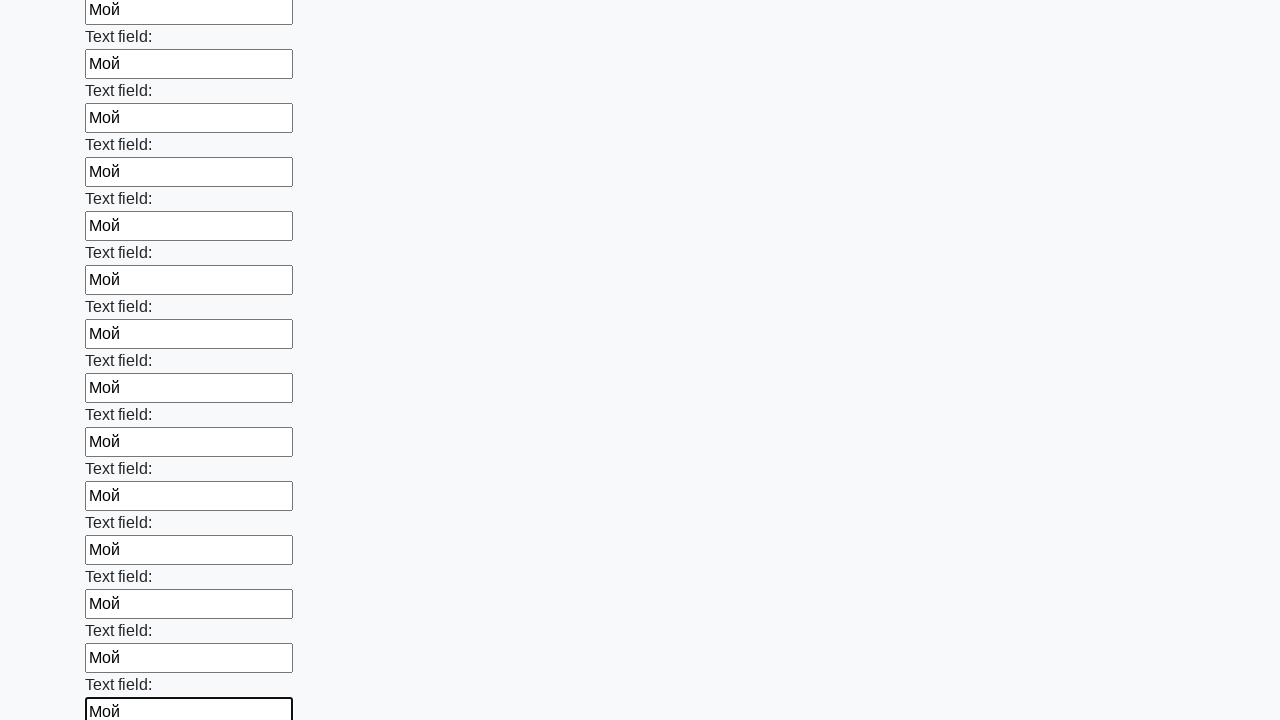

Filled an input field with 'Мой' on .first_block input >> nth=71
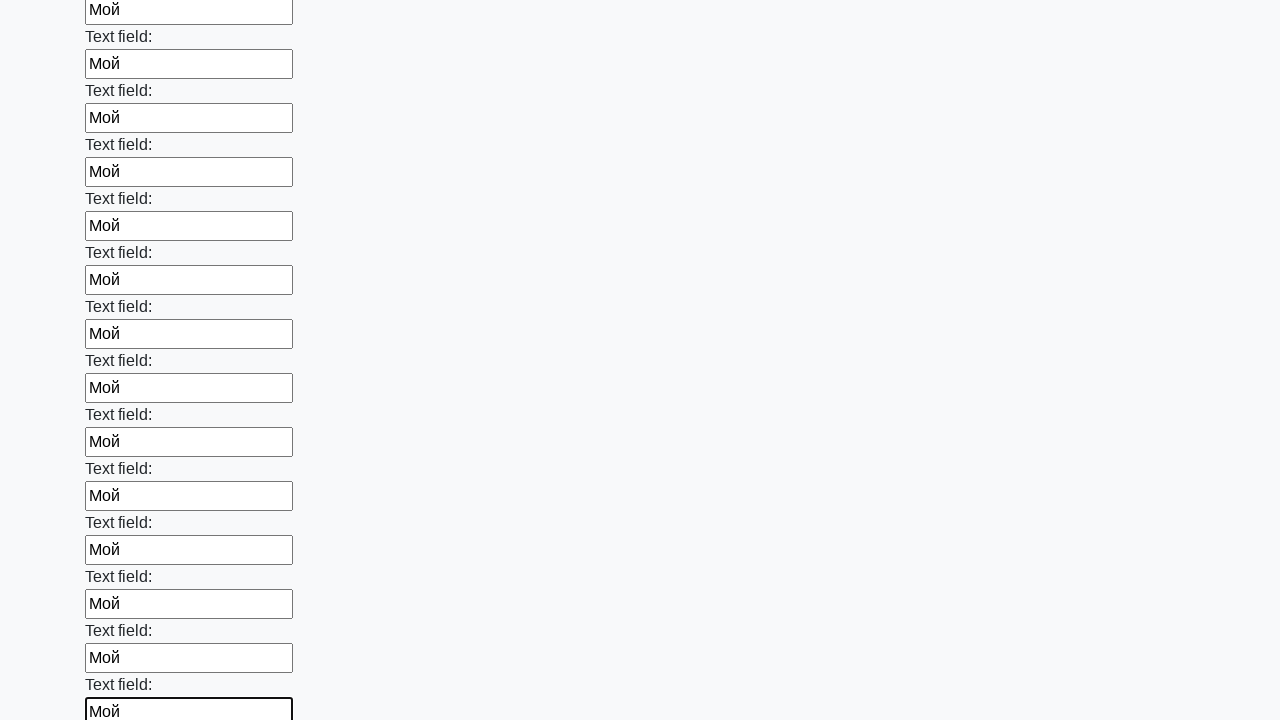

Filled an input field with 'Мой' on .first_block input >> nth=72
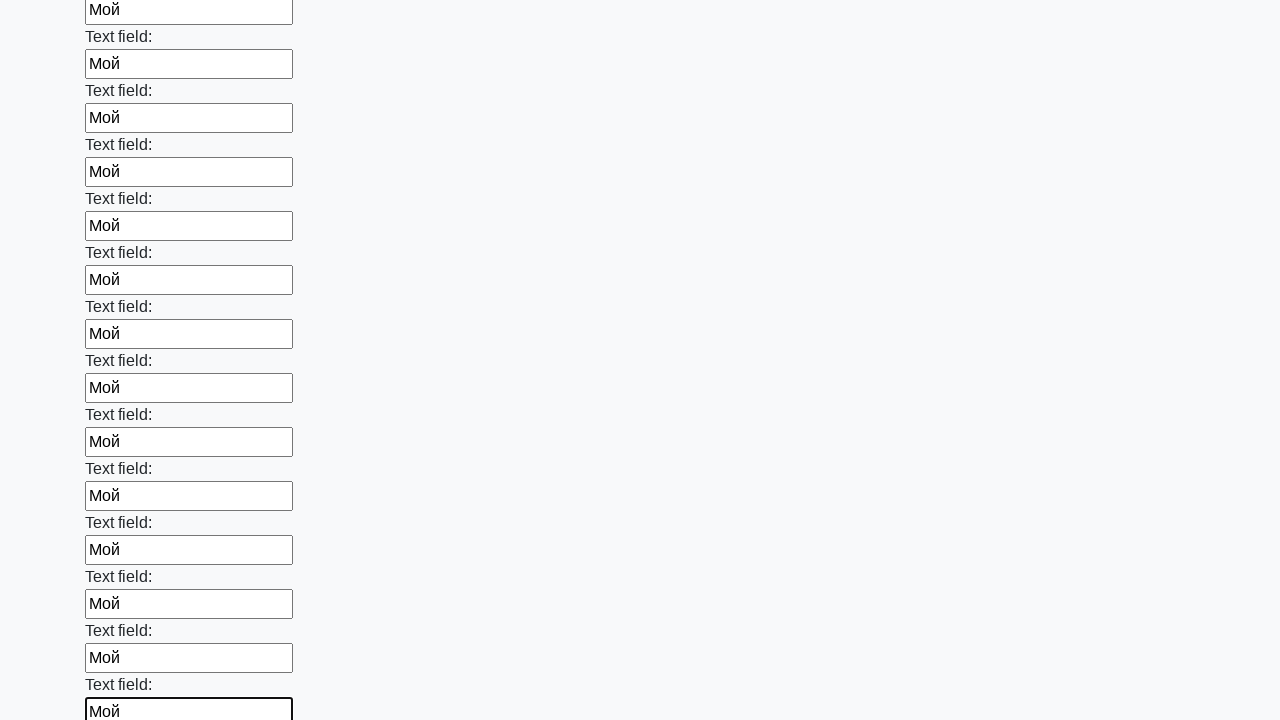

Filled an input field with 'Мой' on .first_block input >> nth=73
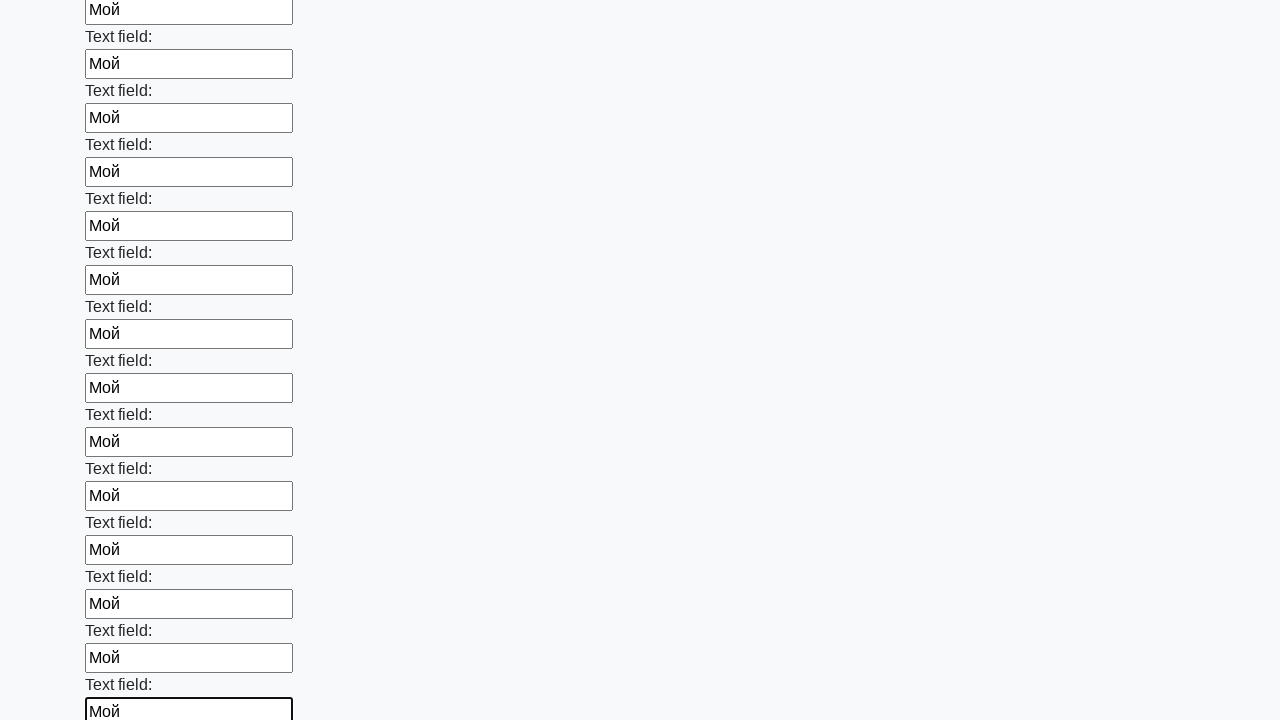

Filled an input field with 'Мой' on .first_block input >> nth=74
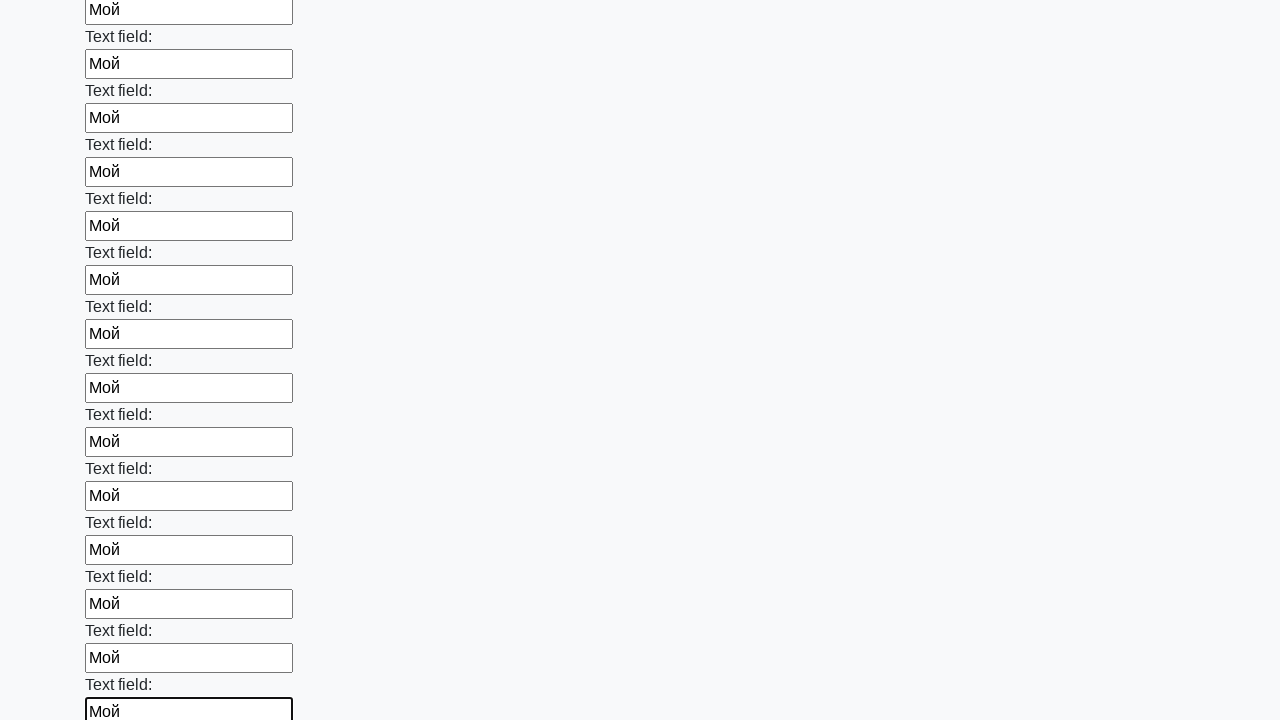

Filled an input field with 'Мой' on .first_block input >> nth=75
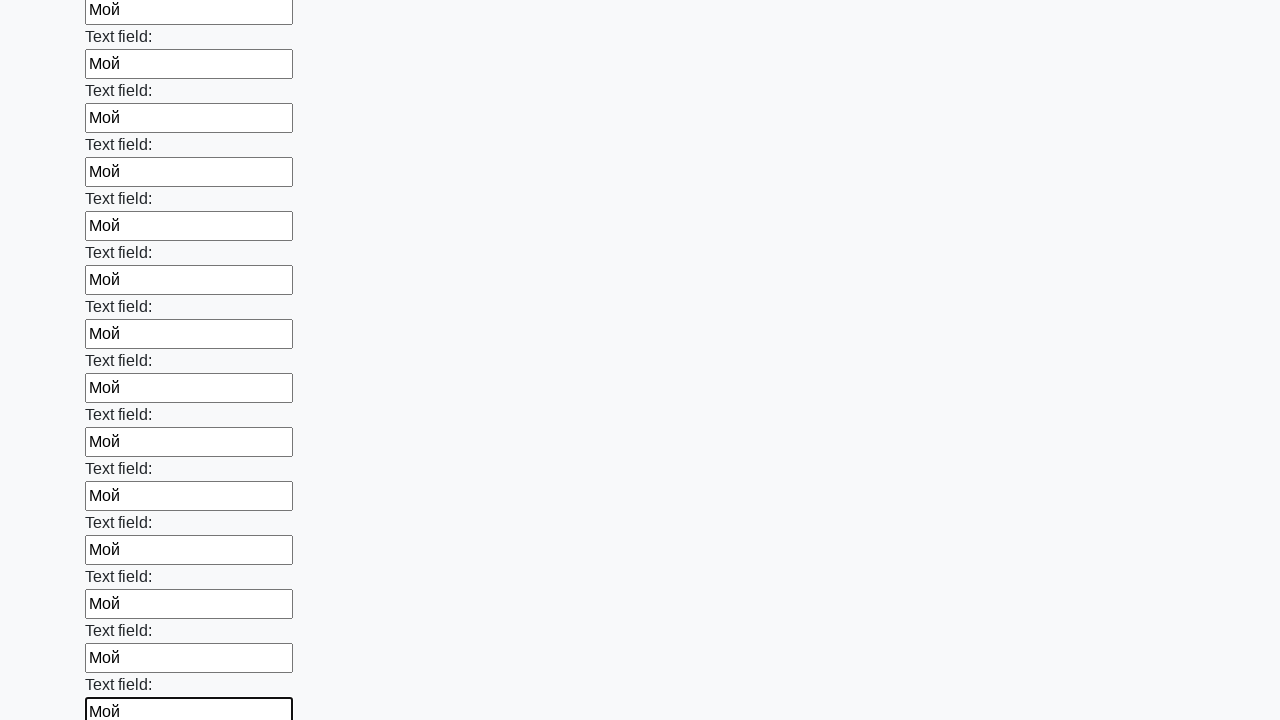

Filled an input field with 'Мой' on .first_block input >> nth=76
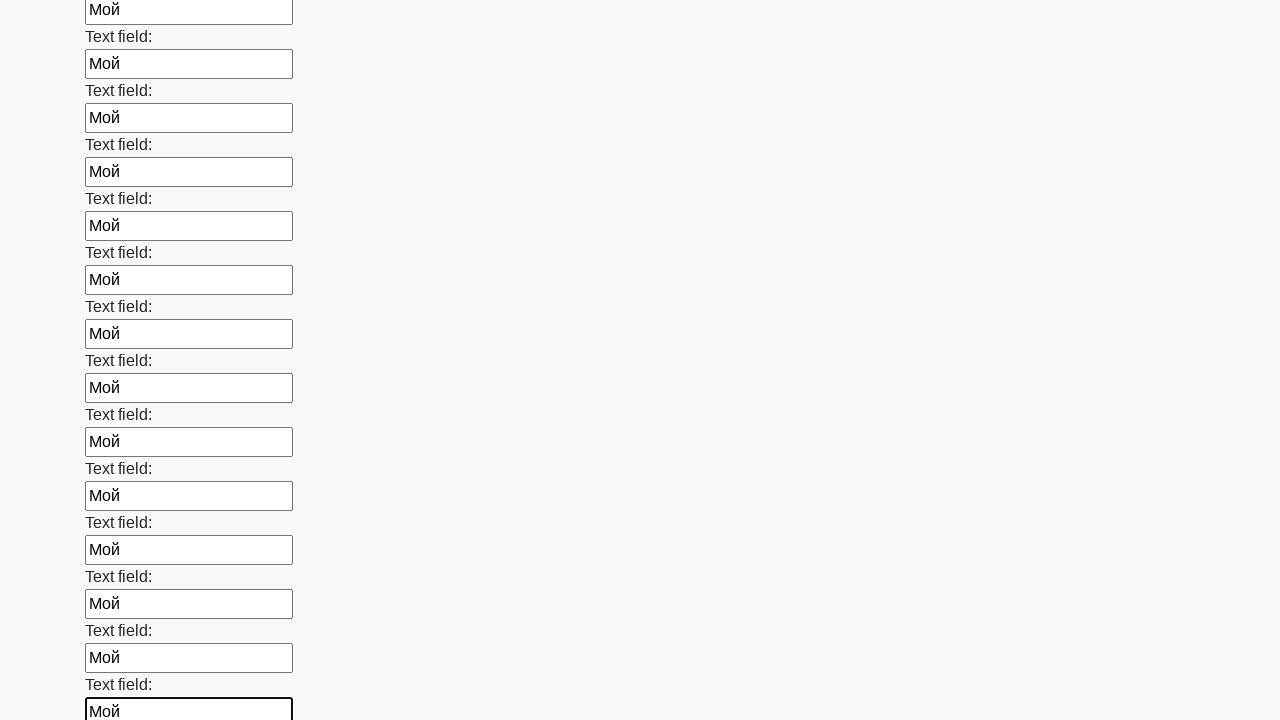

Filled an input field with 'Мой' on .first_block input >> nth=77
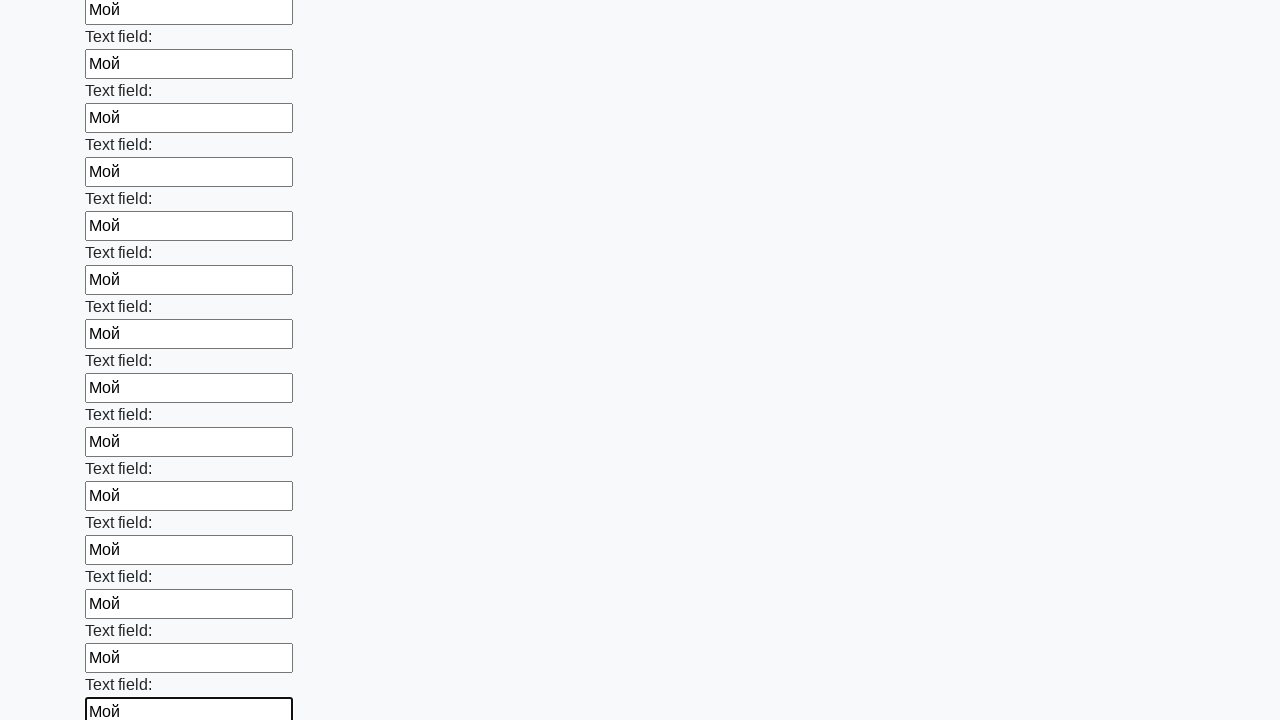

Filled an input field with 'Мой' on .first_block input >> nth=78
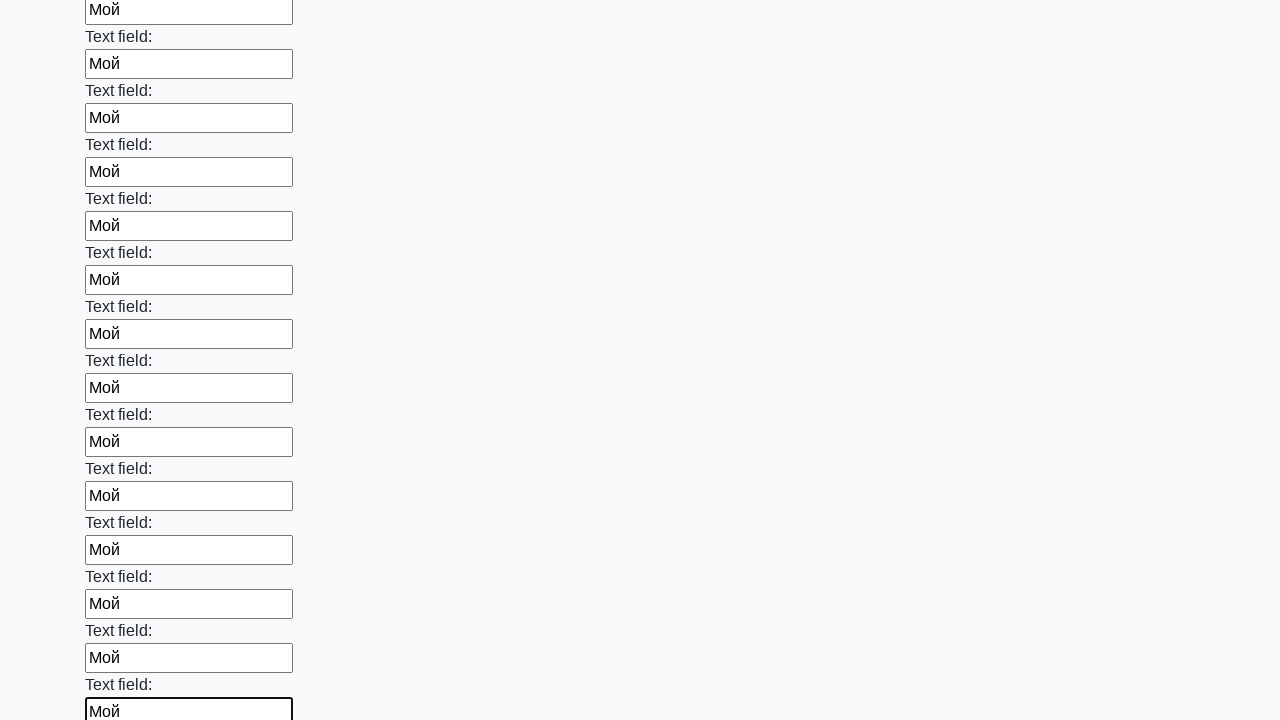

Filled an input field with 'Мой' on .first_block input >> nth=79
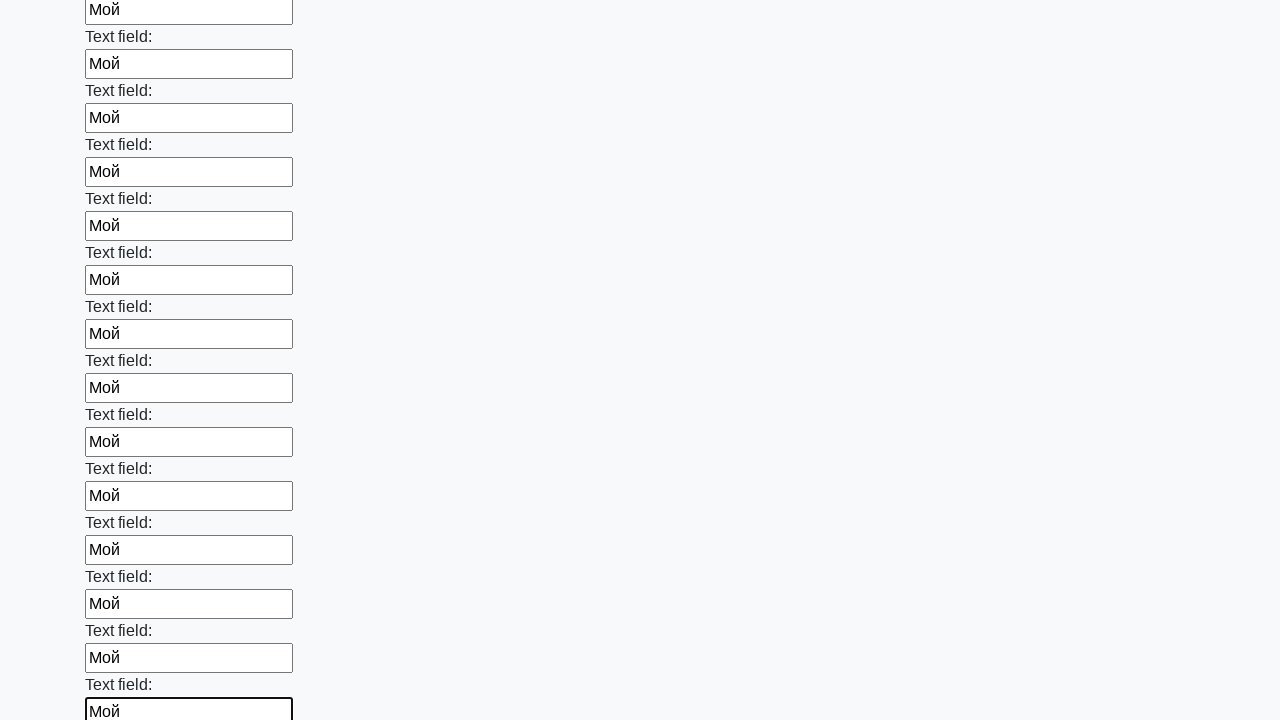

Filled an input field with 'Мой' on .first_block input >> nth=80
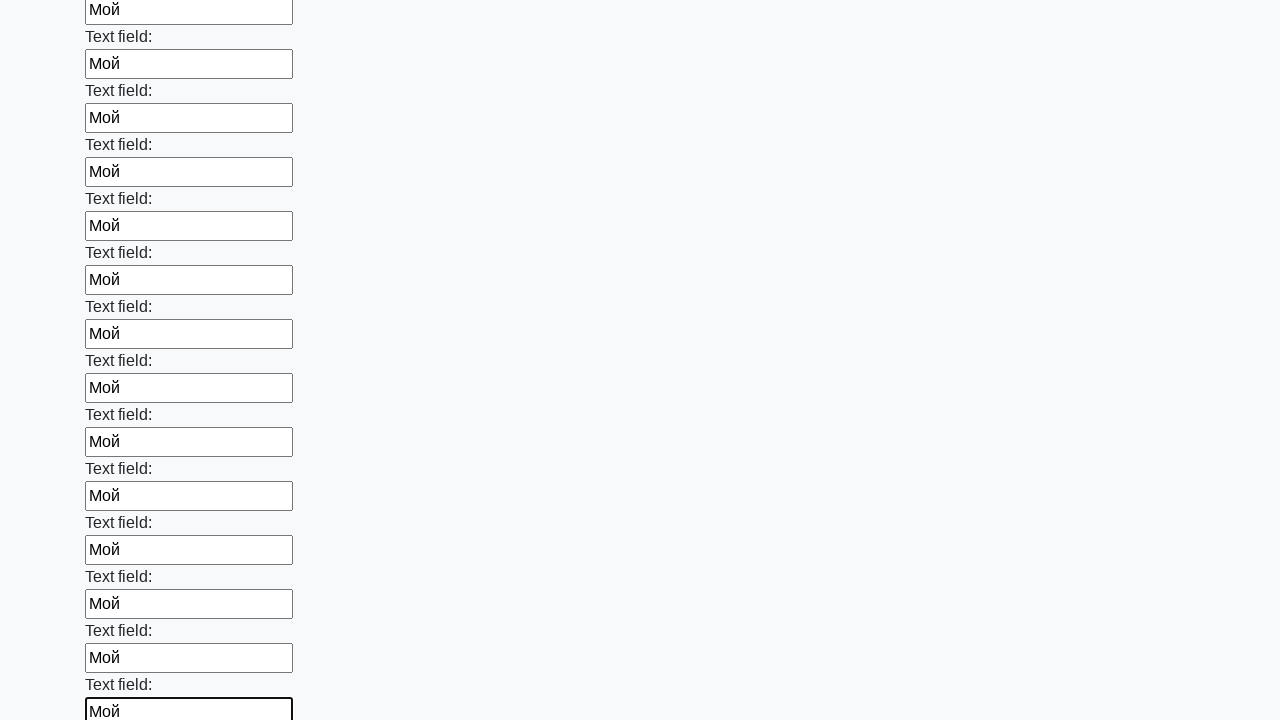

Filled an input field with 'Мой' on .first_block input >> nth=81
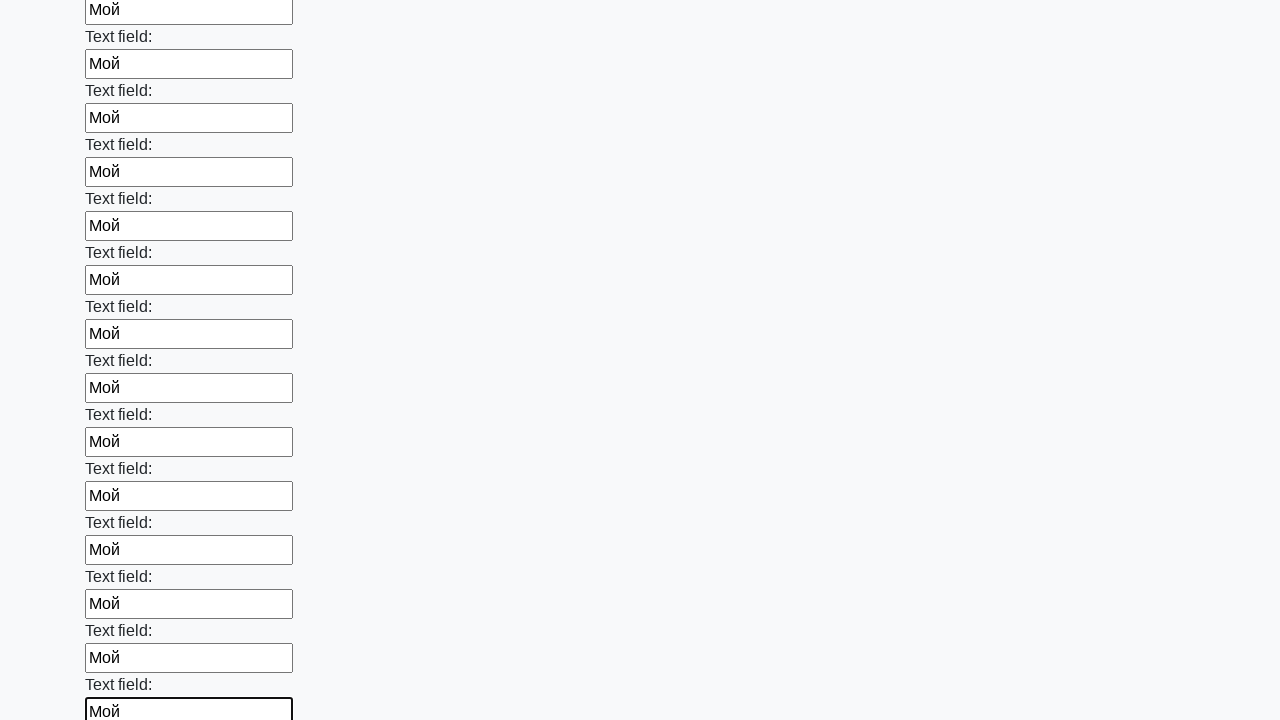

Filled an input field with 'Мой' on .first_block input >> nth=82
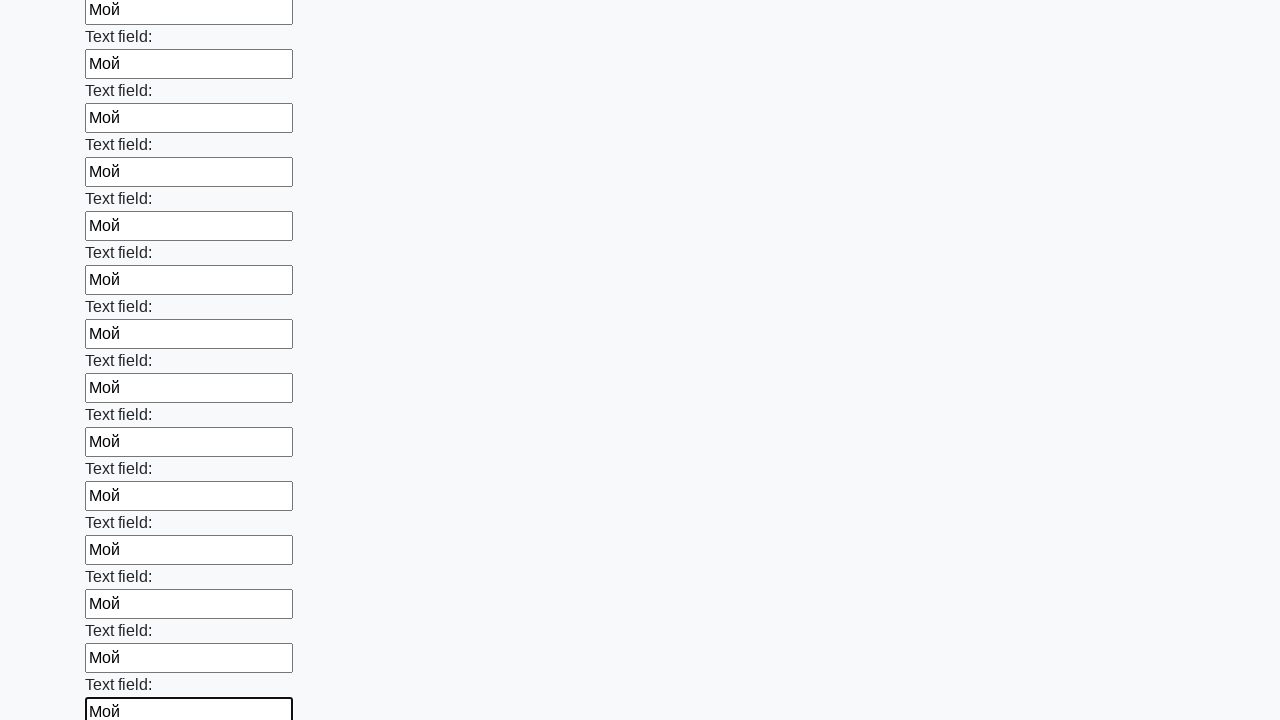

Filled an input field with 'Мой' on .first_block input >> nth=83
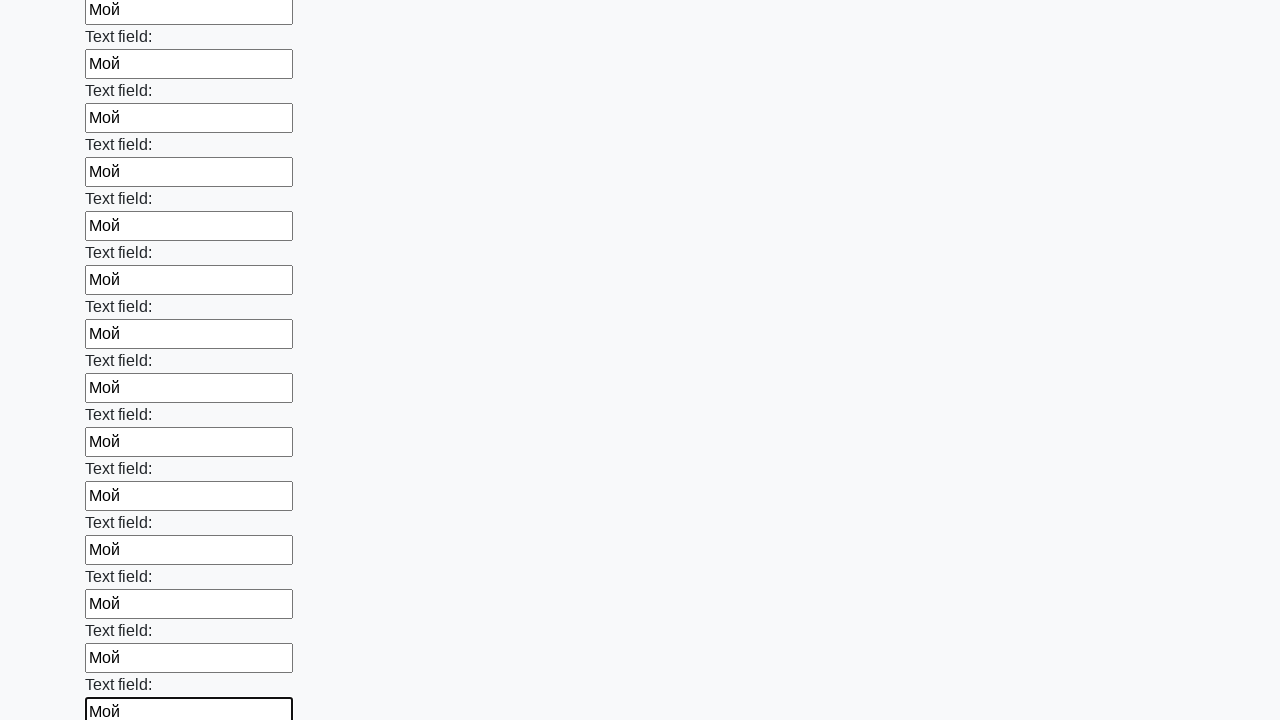

Filled an input field with 'Мой' on .first_block input >> nth=84
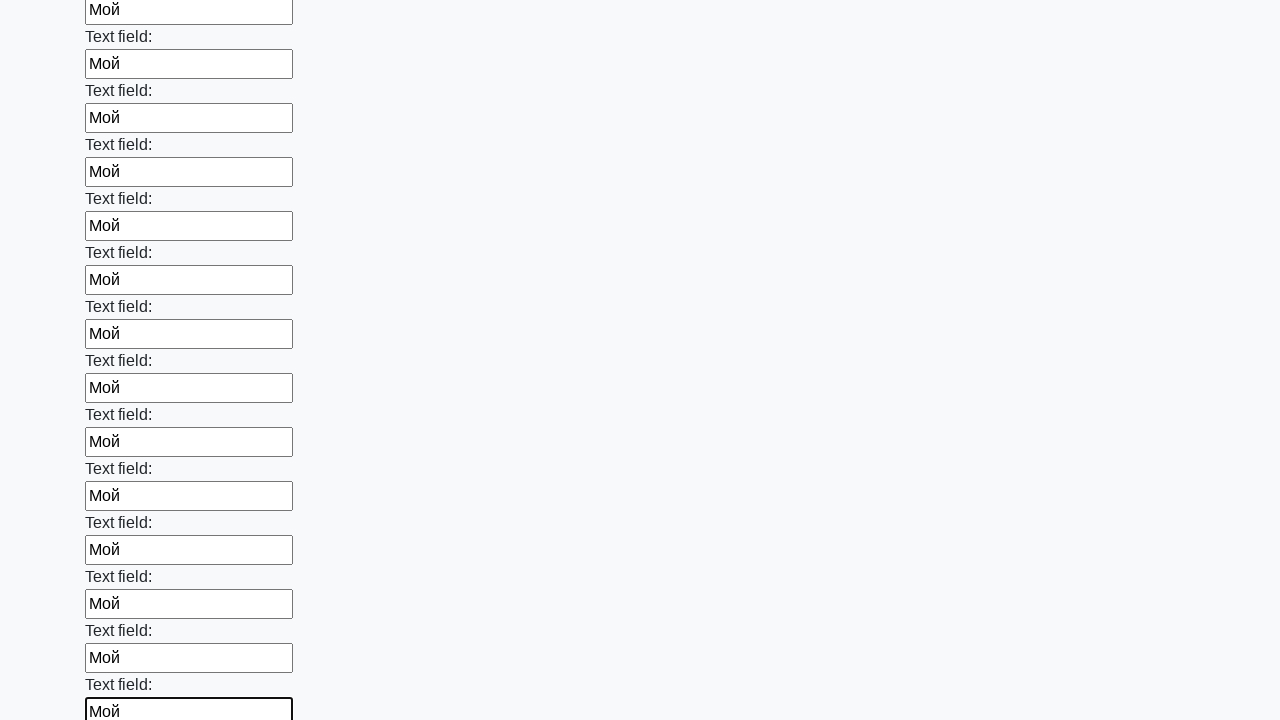

Filled an input field with 'Мой' on .first_block input >> nth=85
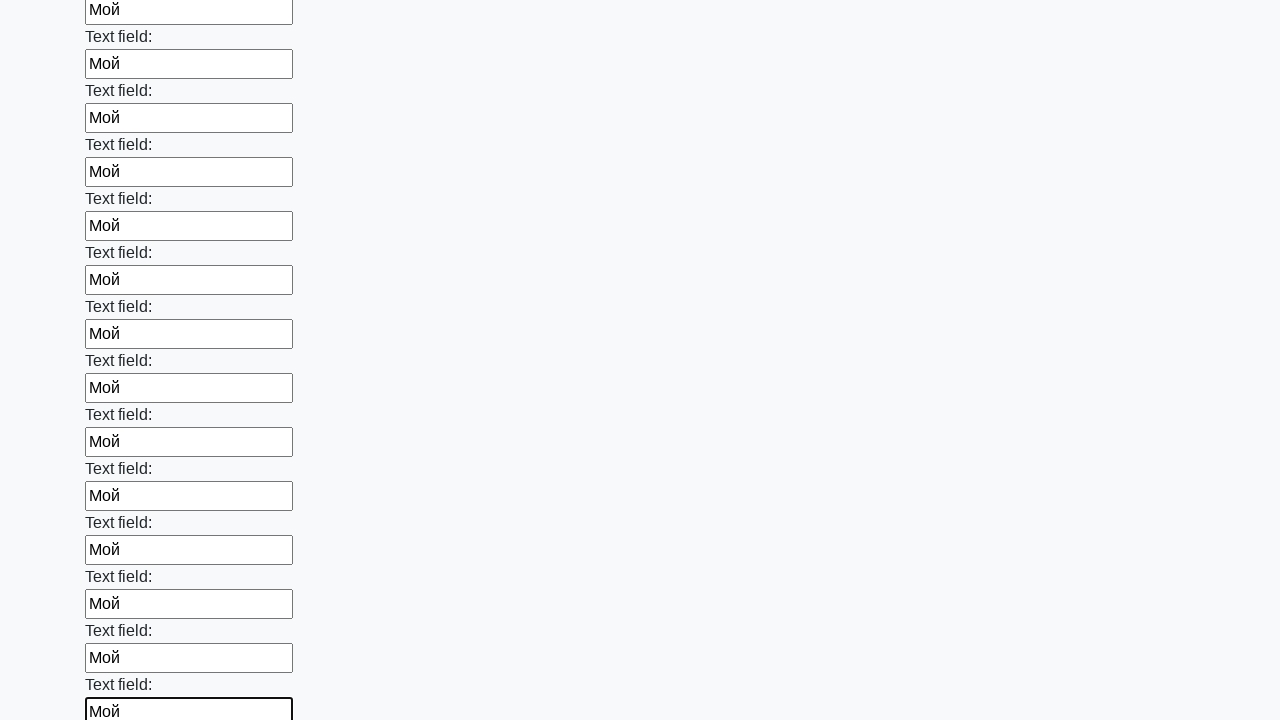

Filled an input field with 'Мой' on .first_block input >> nth=86
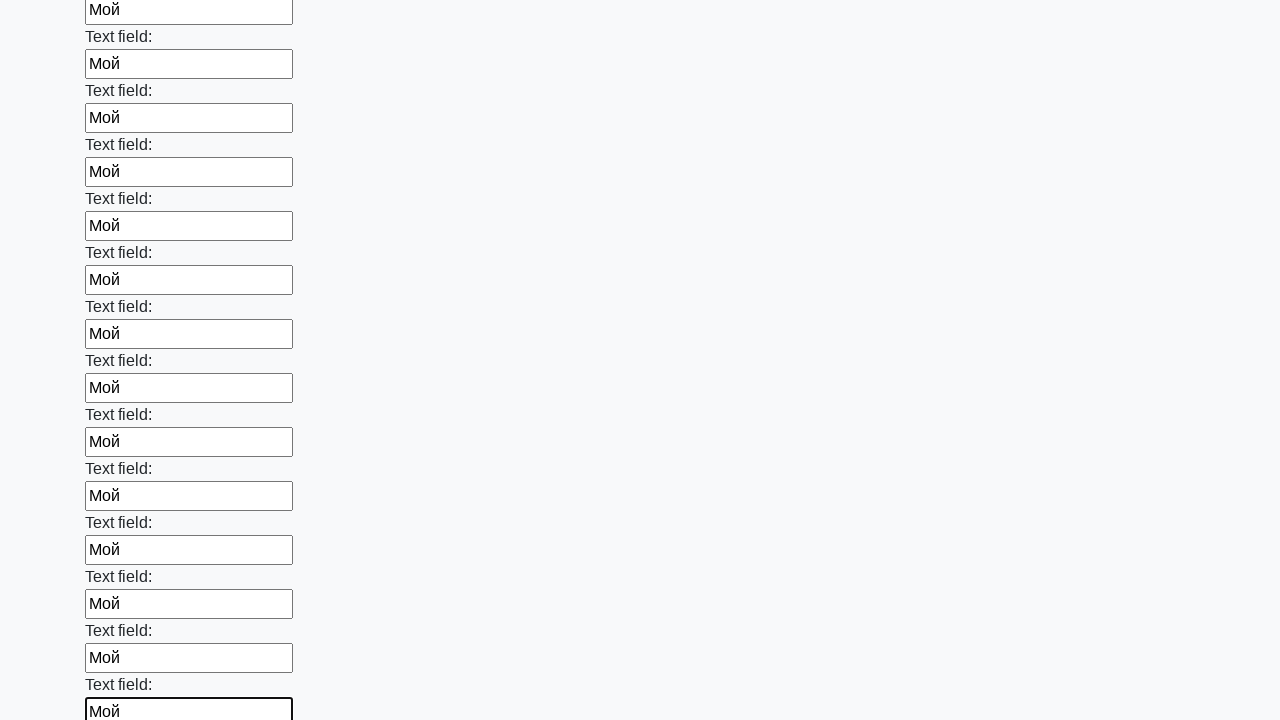

Filled an input field with 'Мой' on .first_block input >> nth=87
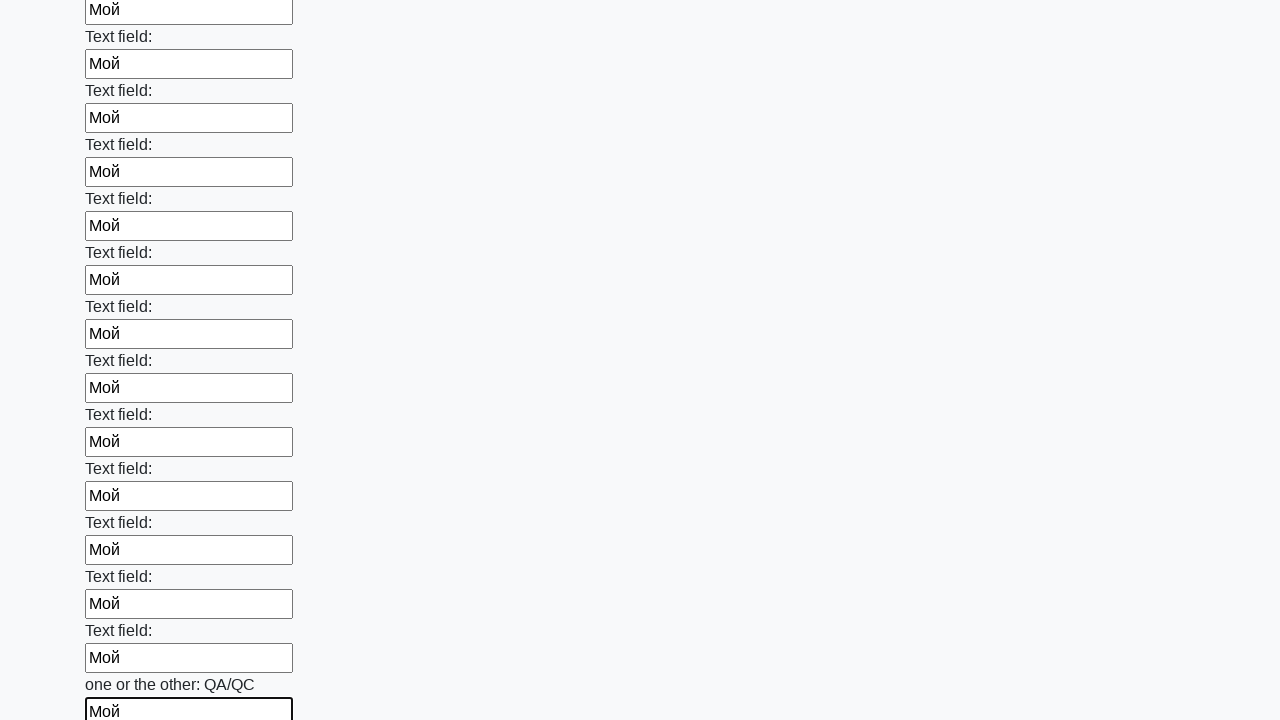

Filled an input field with 'Мой' on .first_block input >> nth=88
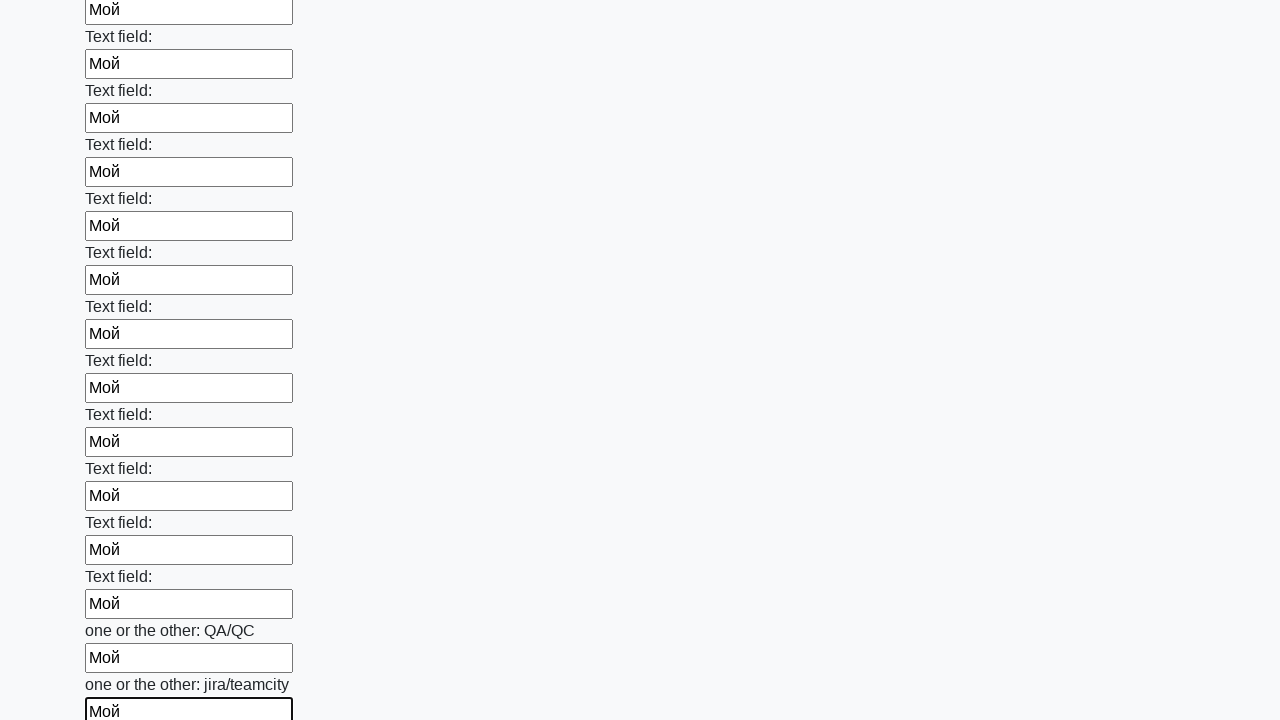

Filled an input field with 'Мой' on .first_block input >> nth=89
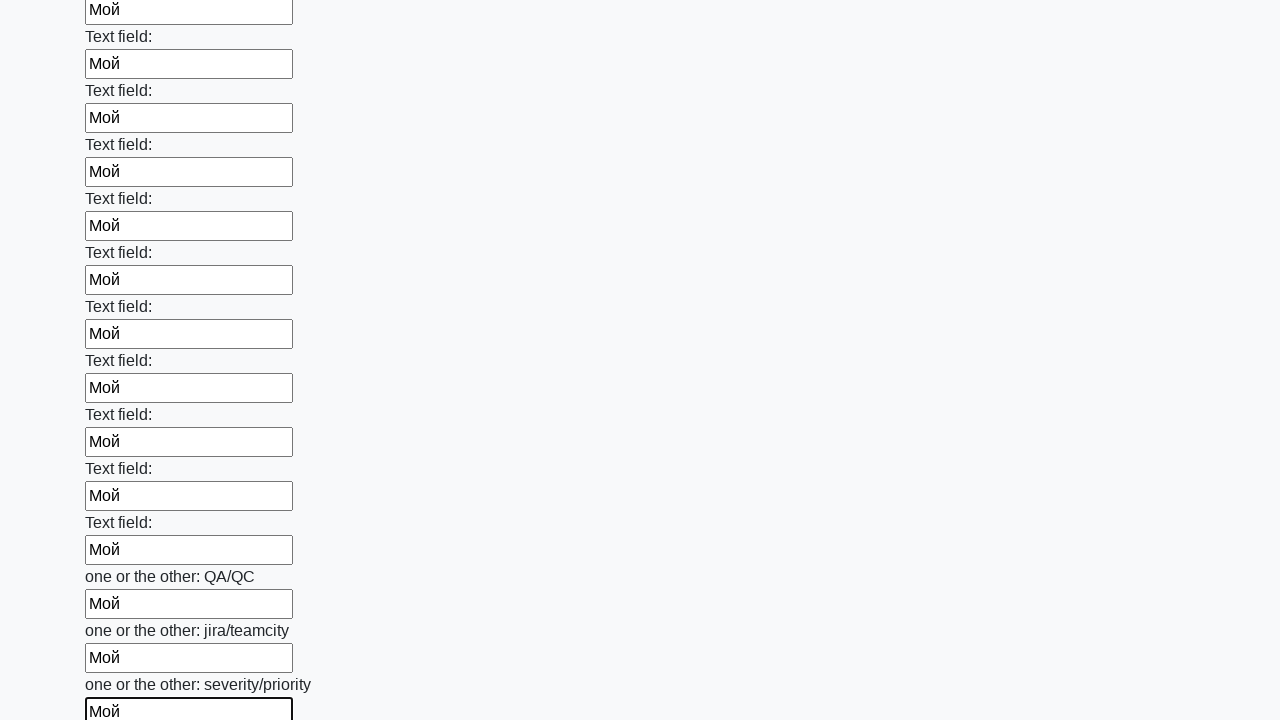

Filled an input field with 'Мой' on .first_block input >> nth=90
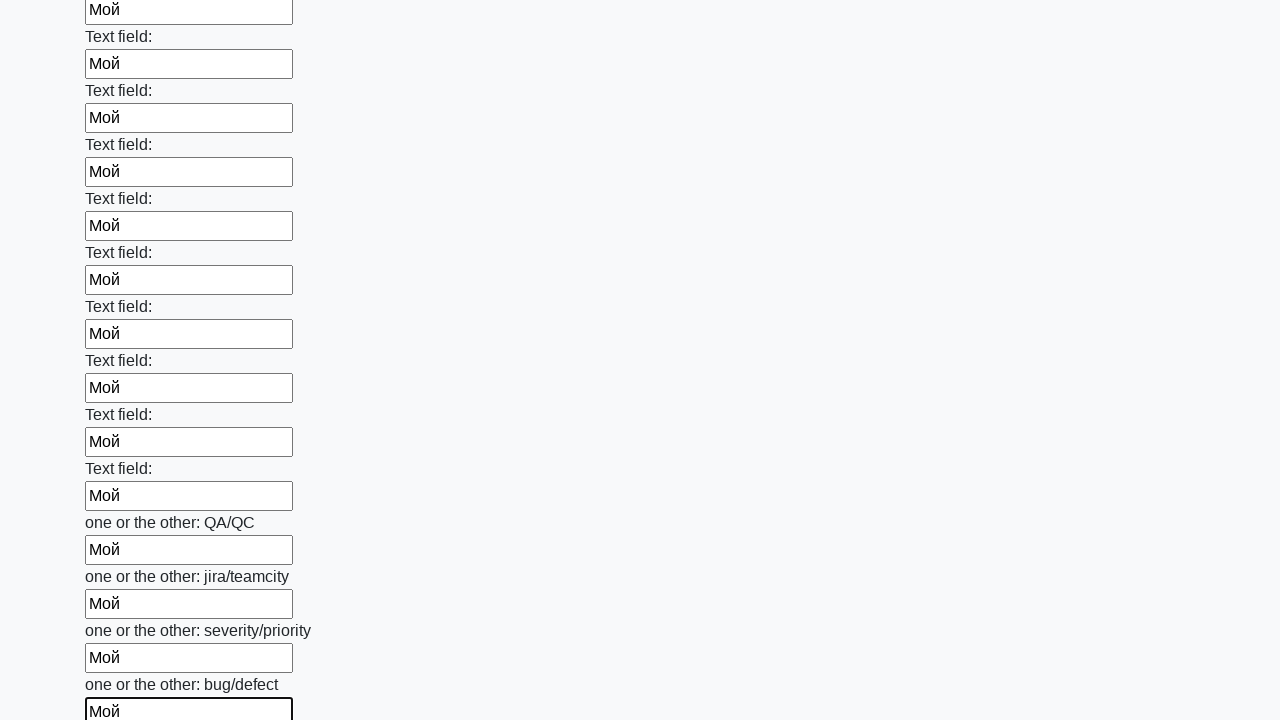

Filled an input field with 'Мой' on .first_block input >> nth=91
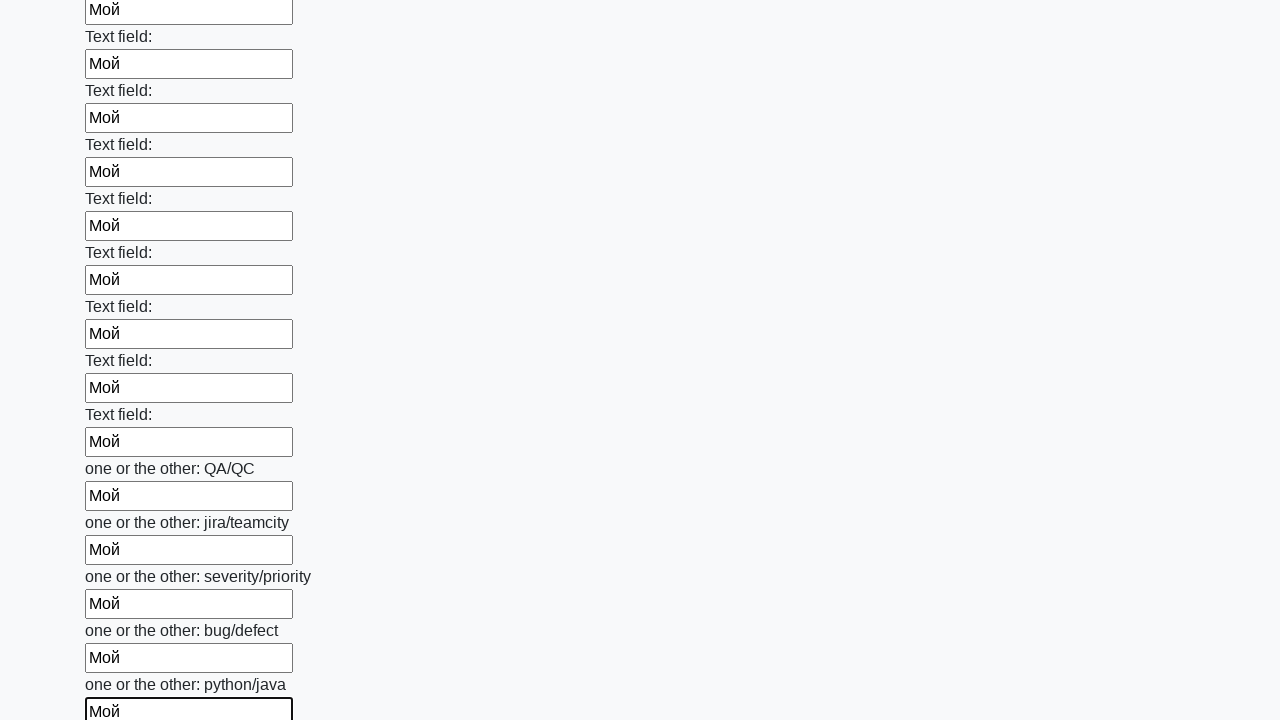

Filled an input field with 'Мой' on .first_block input >> nth=92
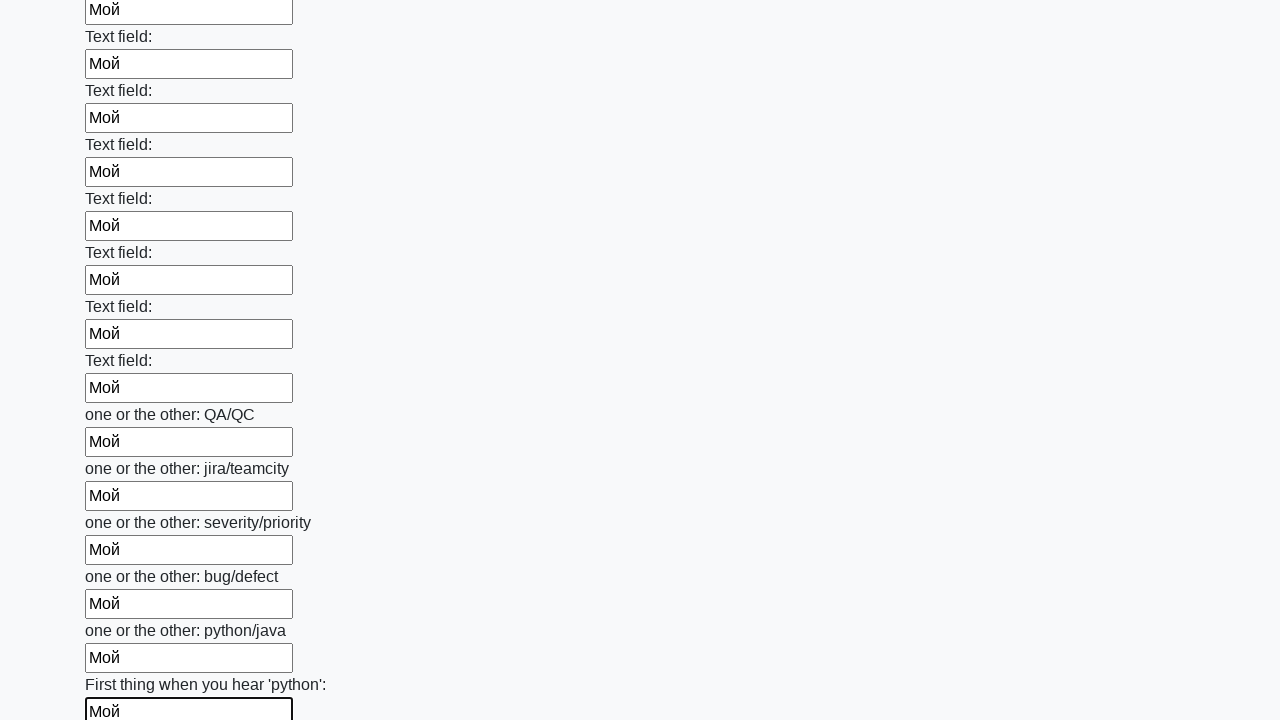

Filled an input field with 'Мой' on .first_block input >> nth=93
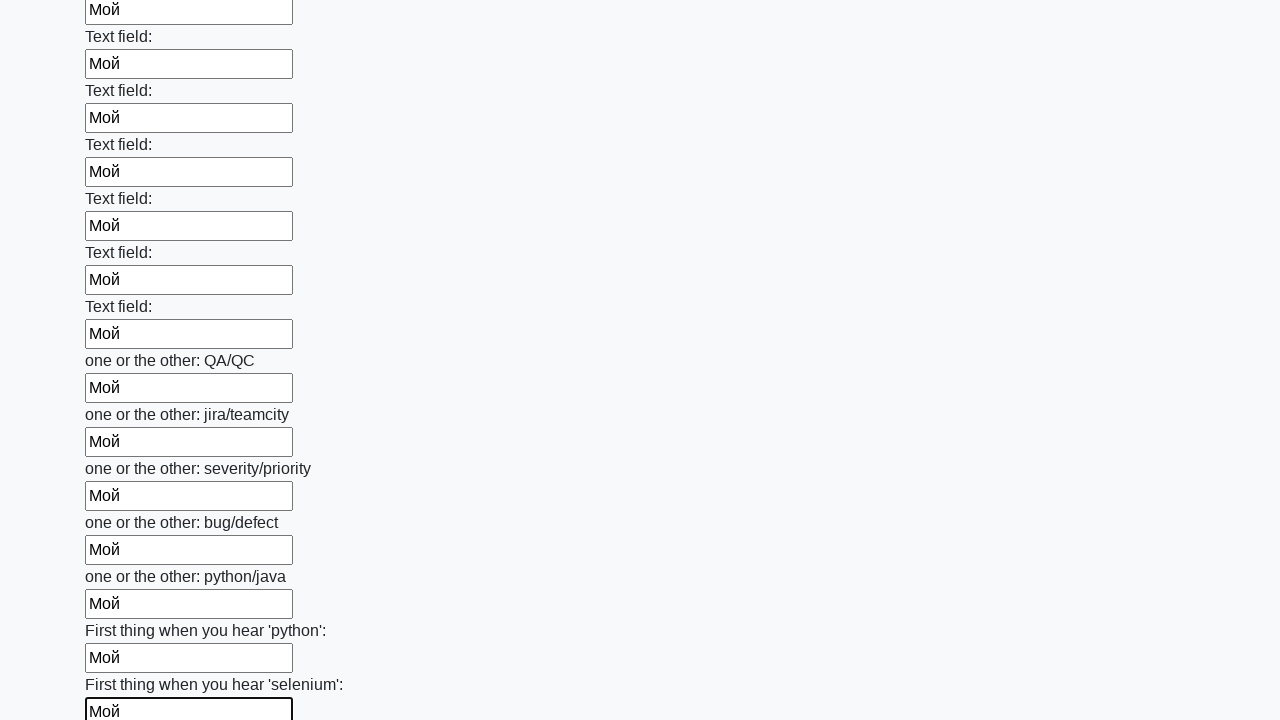

Filled an input field with 'Мой' on .first_block input >> nth=94
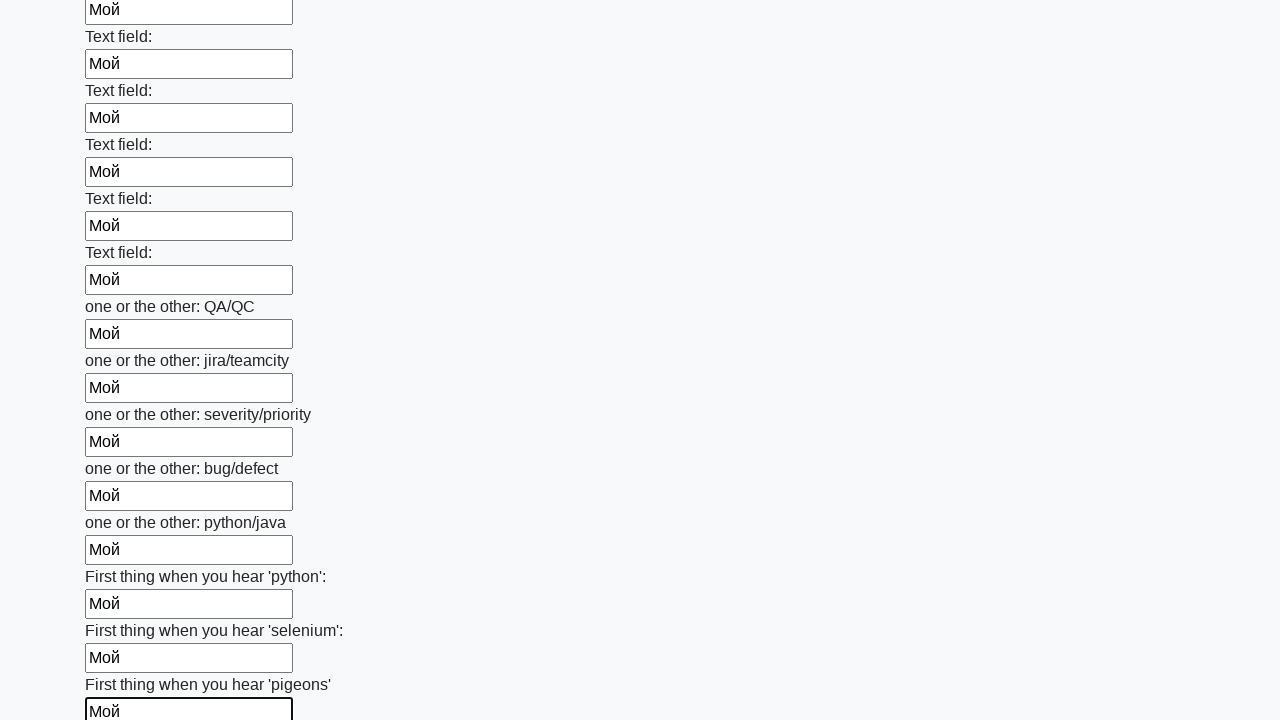

Filled an input field with 'Мой' on .first_block input >> nth=95
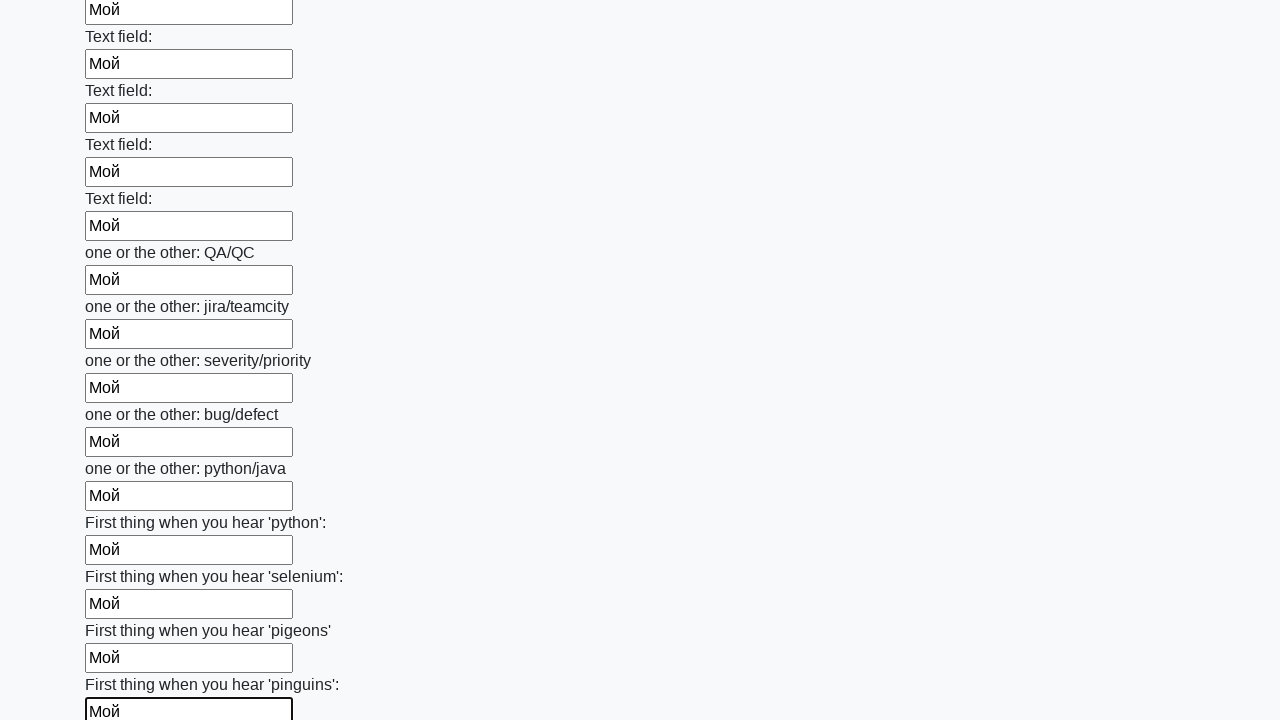

Filled an input field with 'Мой' on .first_block input >> nth=96
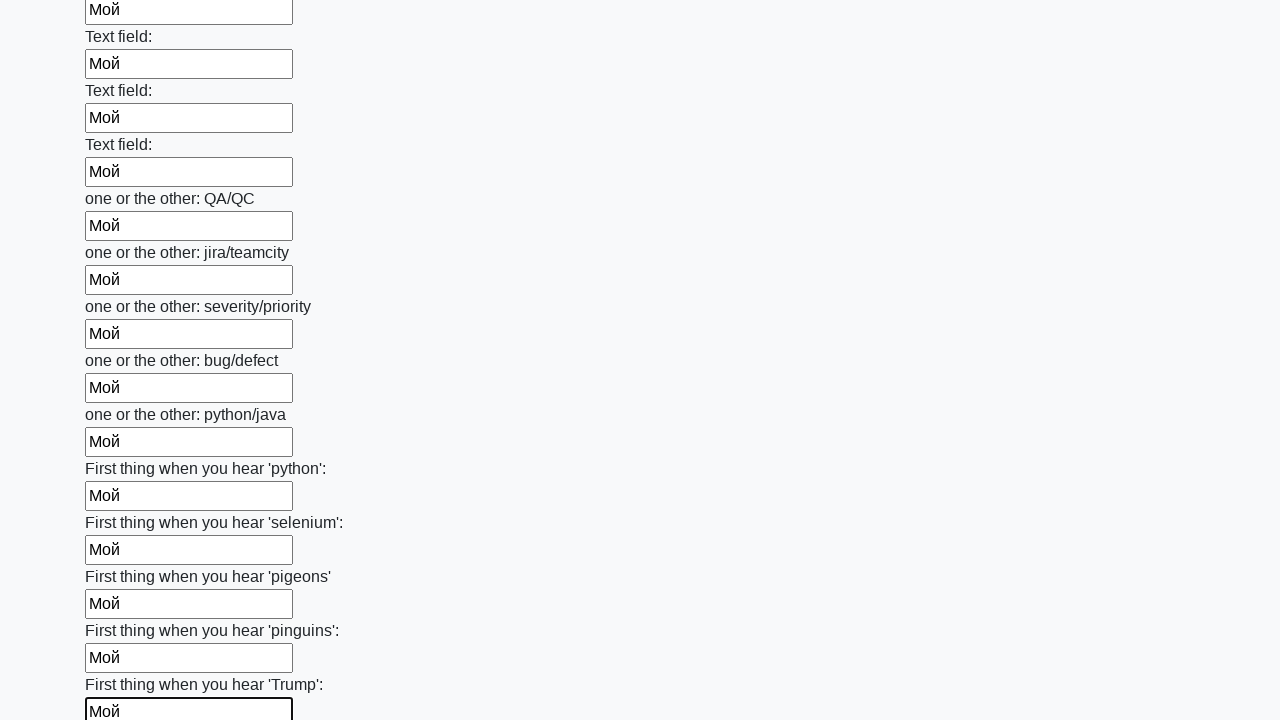

Filled an input field with 'Мой' on .first_block input >> nth=97
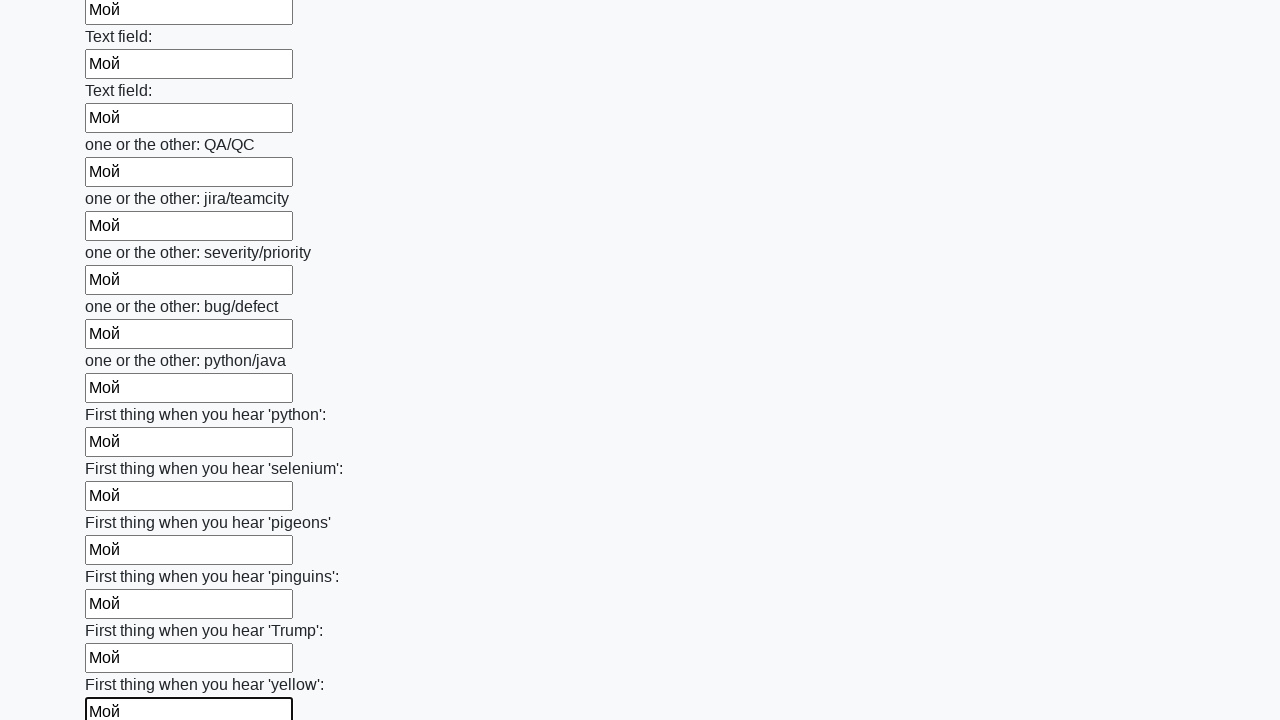

Filled an input field with 'Мой' on .first_block input >> nth=98
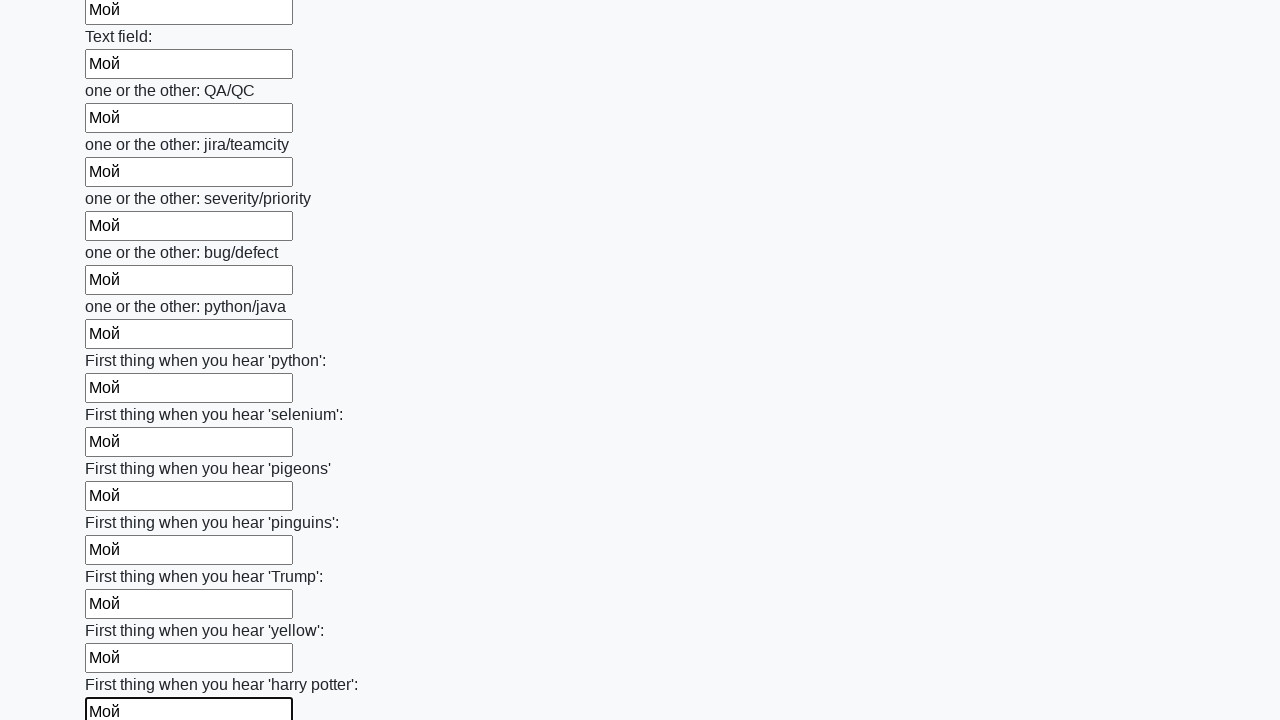

Filled an input field with 'Мой' on .first_block input >> nth=99
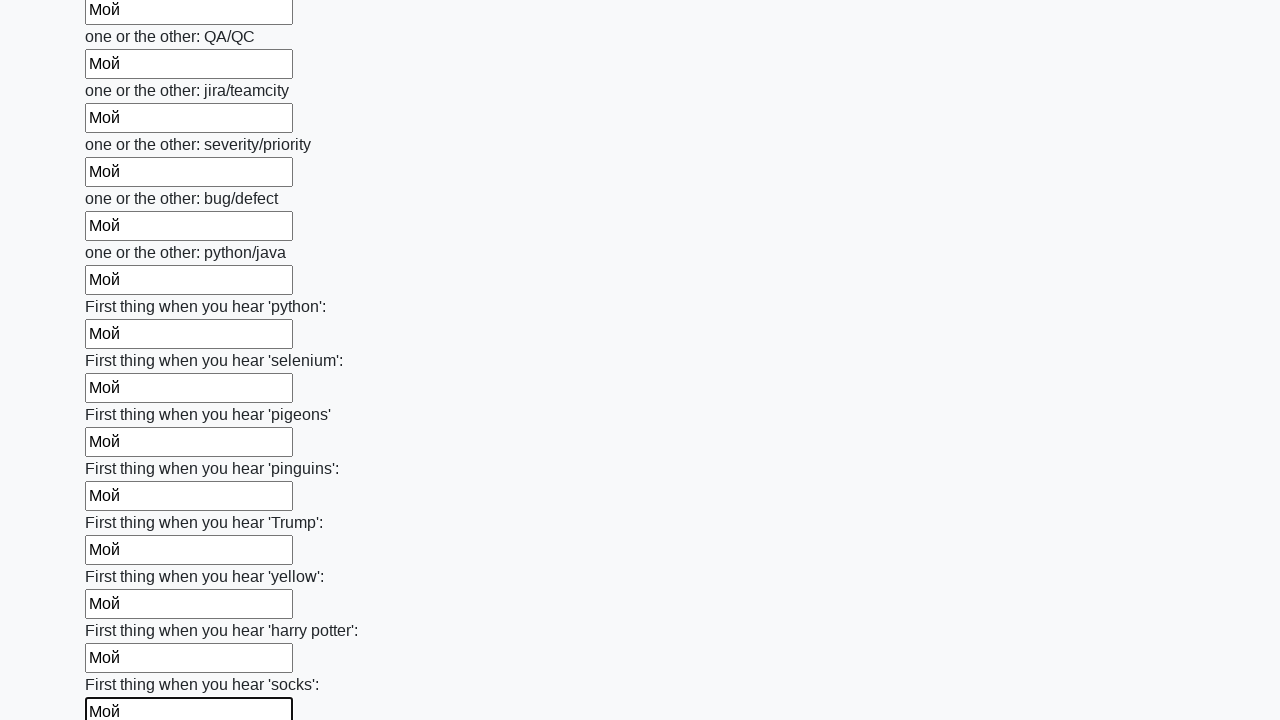

Clicked submit button to submit the form at (123, 611) on xpath=//button
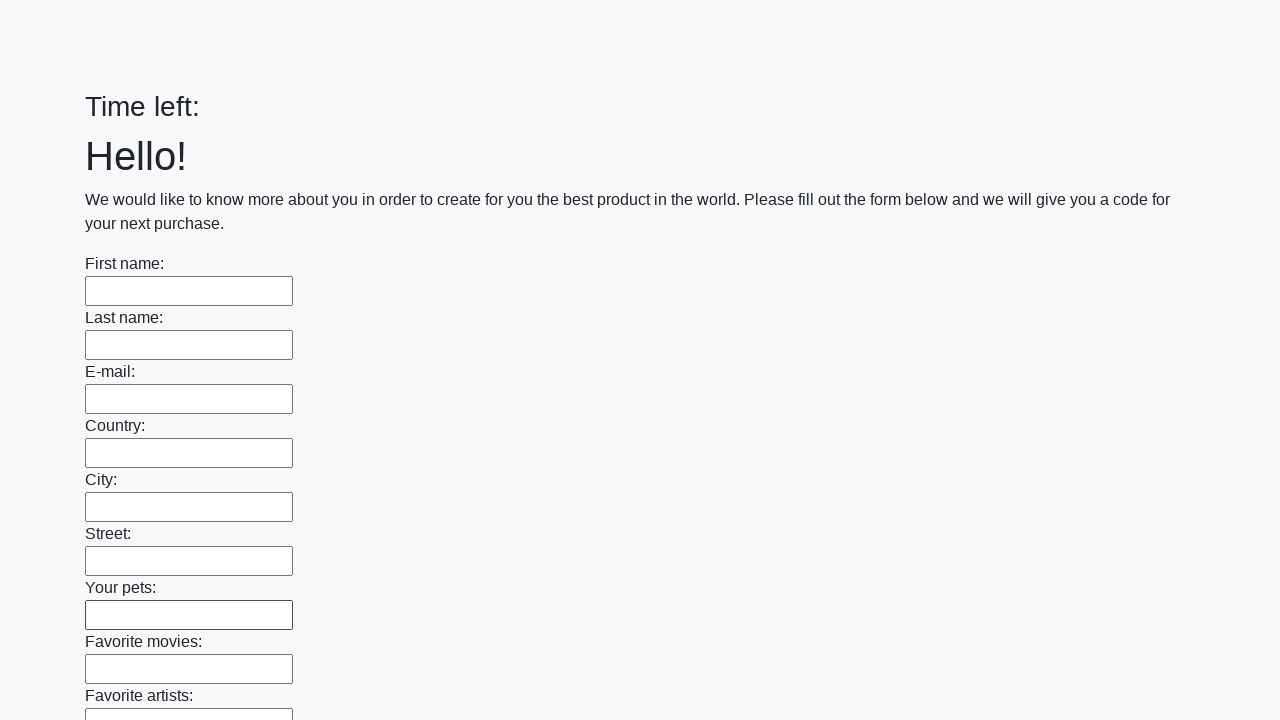

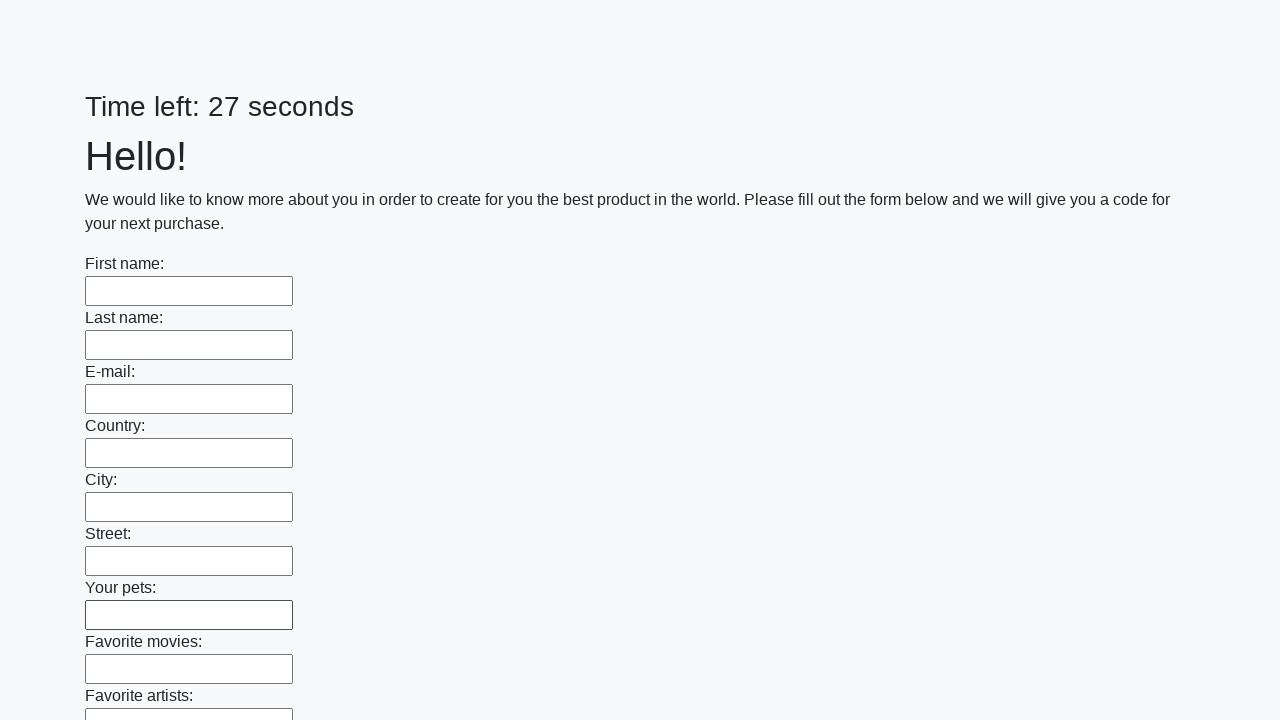